Tests image optimization by verifying all images have alt attributes for accessibility

Starting URL: https://friendfilter.com

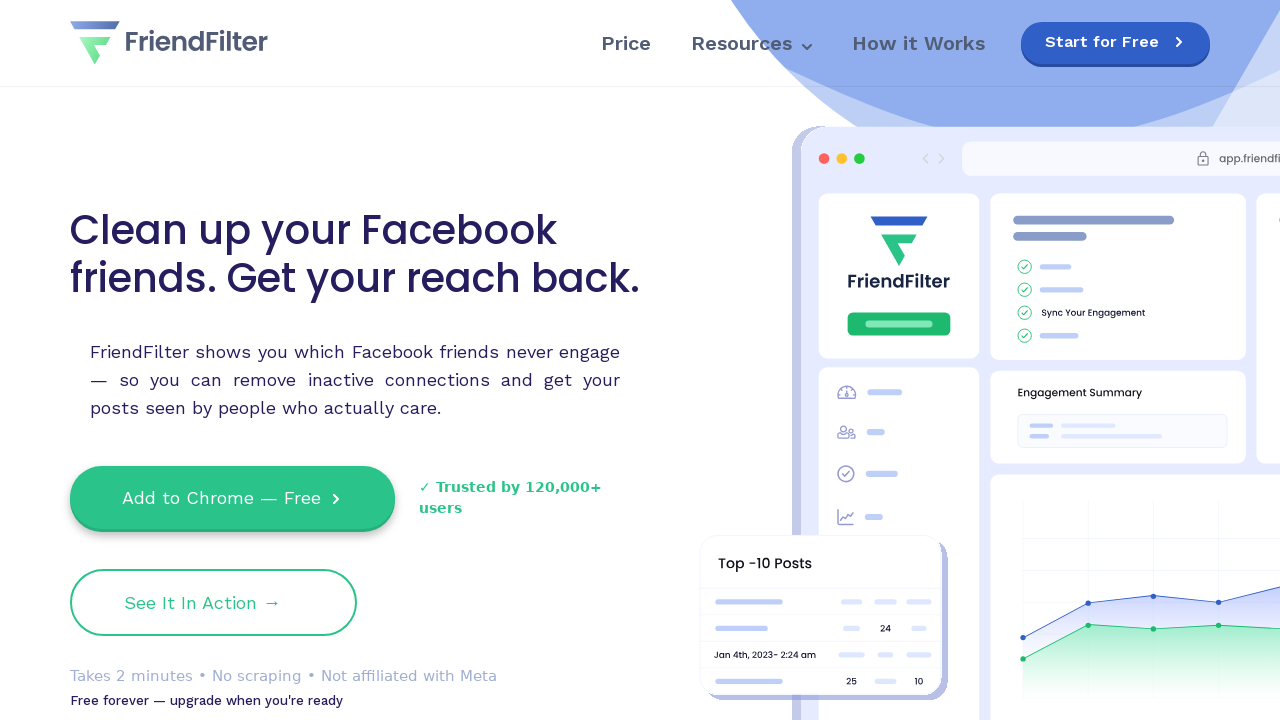

Located all img elements on the page
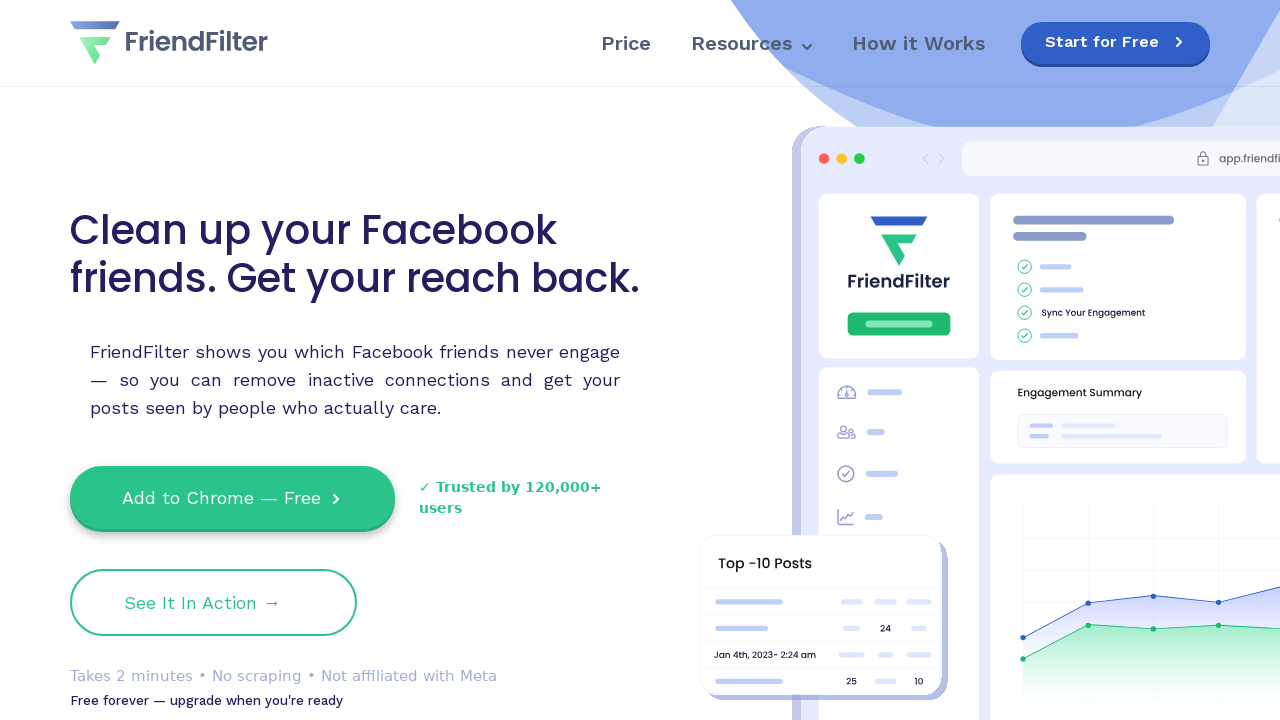

Selected image 0 from the page
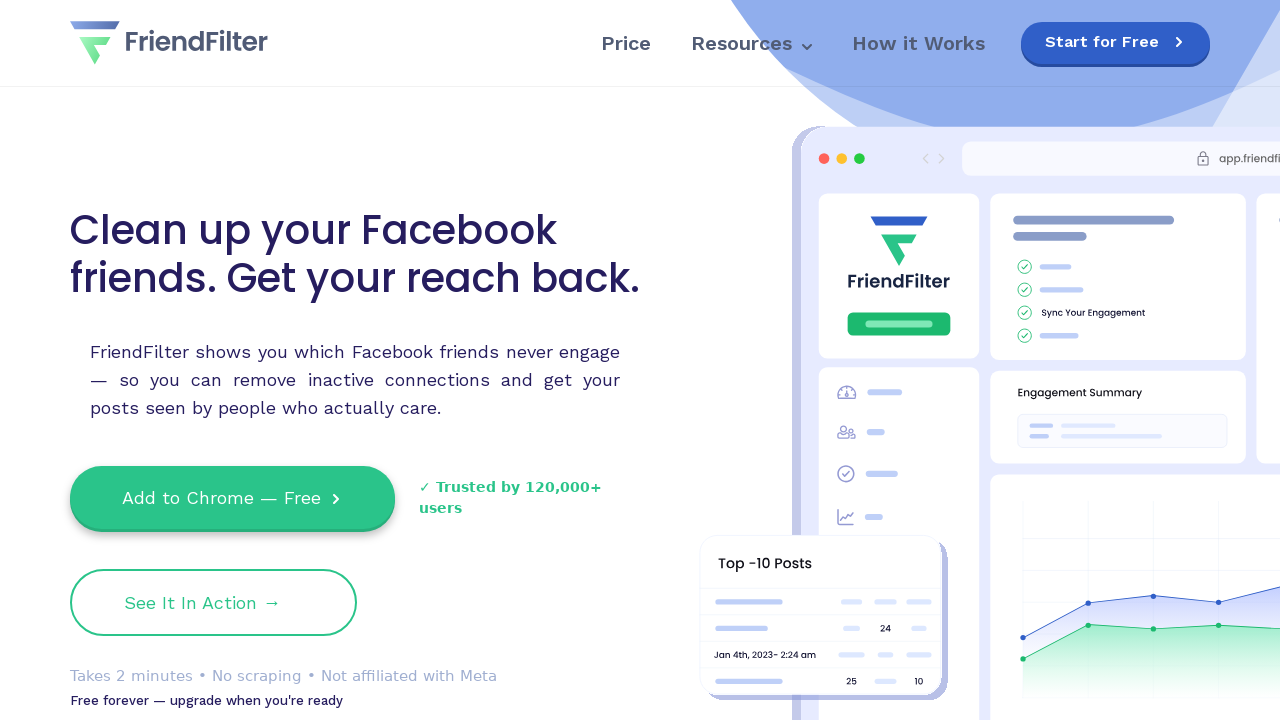

Retrieved alt attribute from image 0
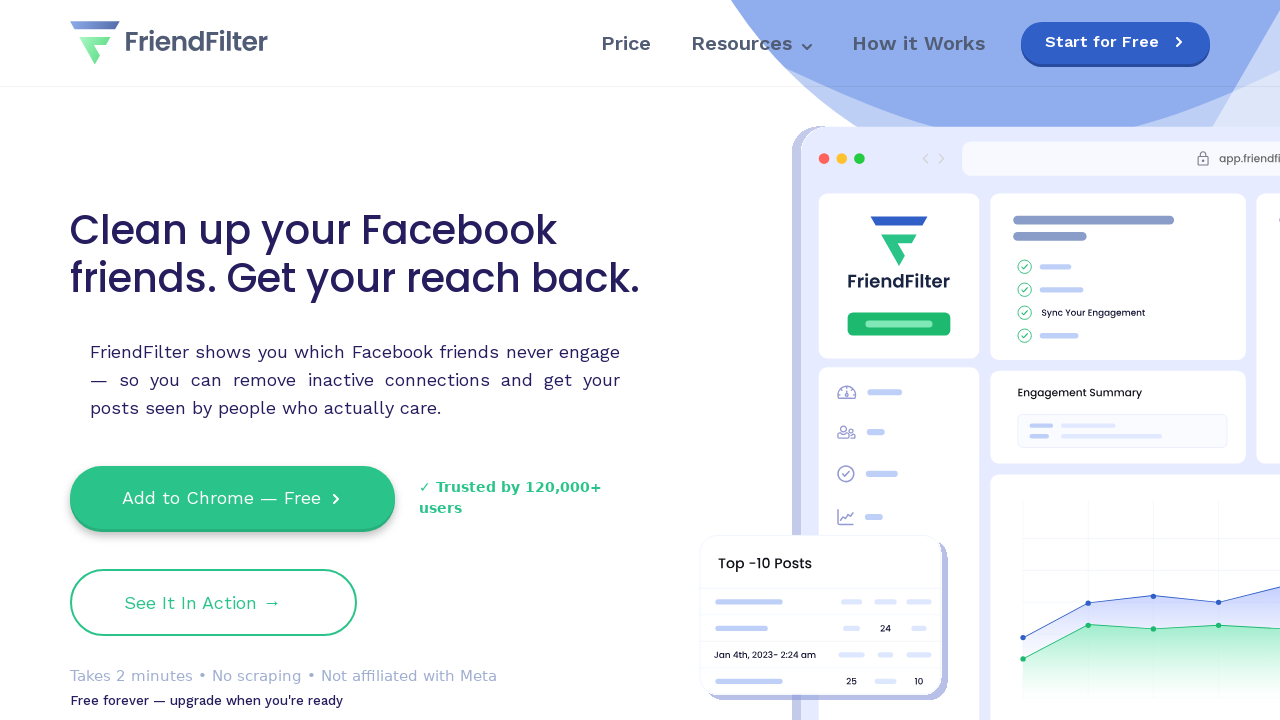

Verified image 0 has alt attribute (accessibility check passed)
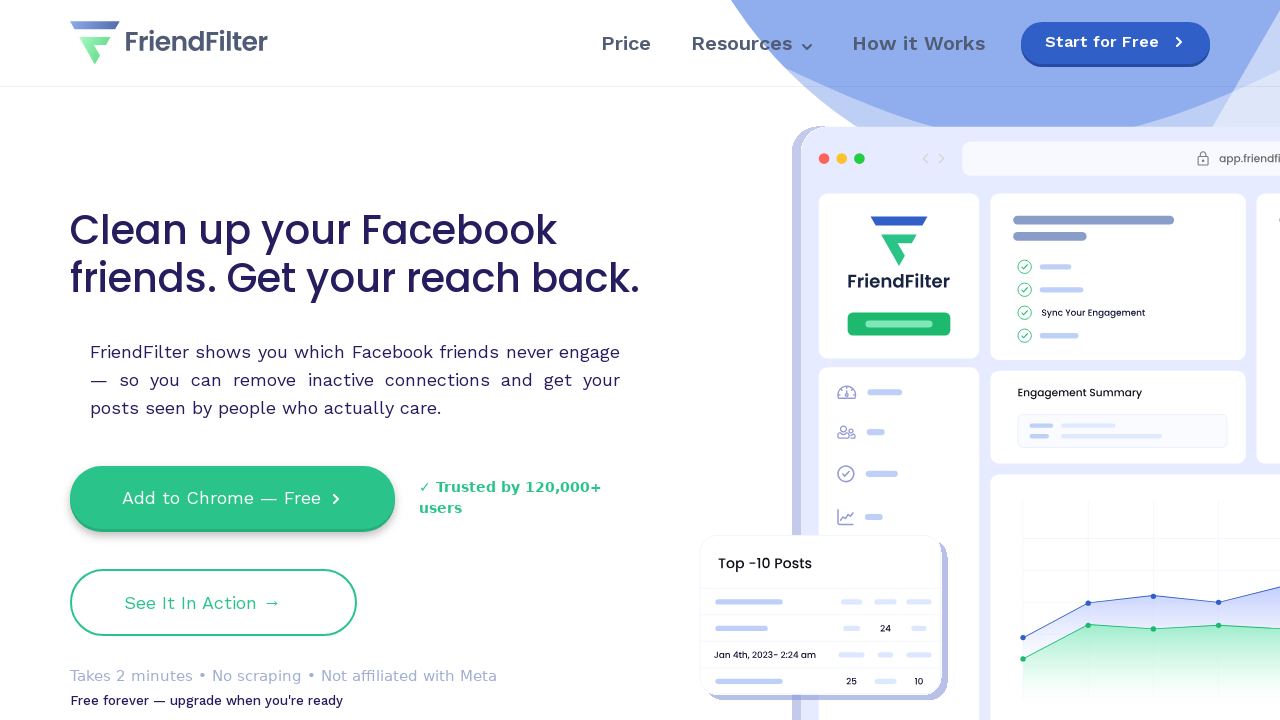

Selected image 1 from the page
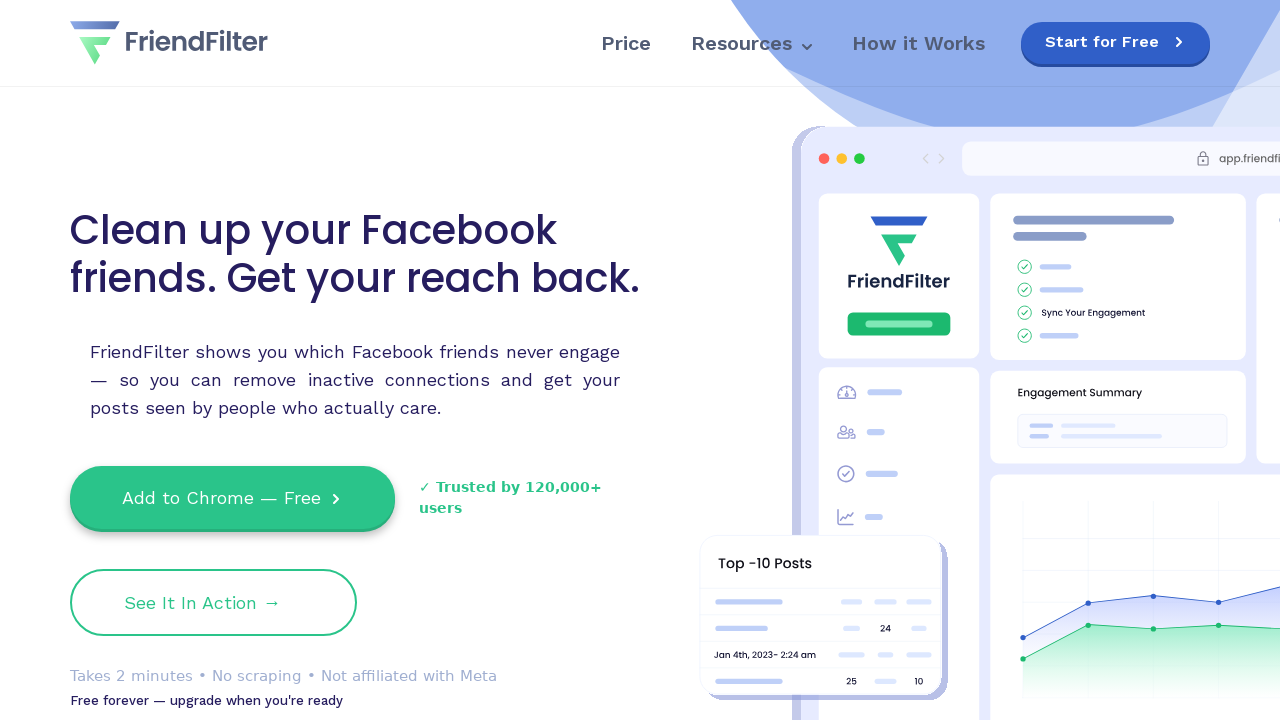

Retrieved alt attribute from image 1
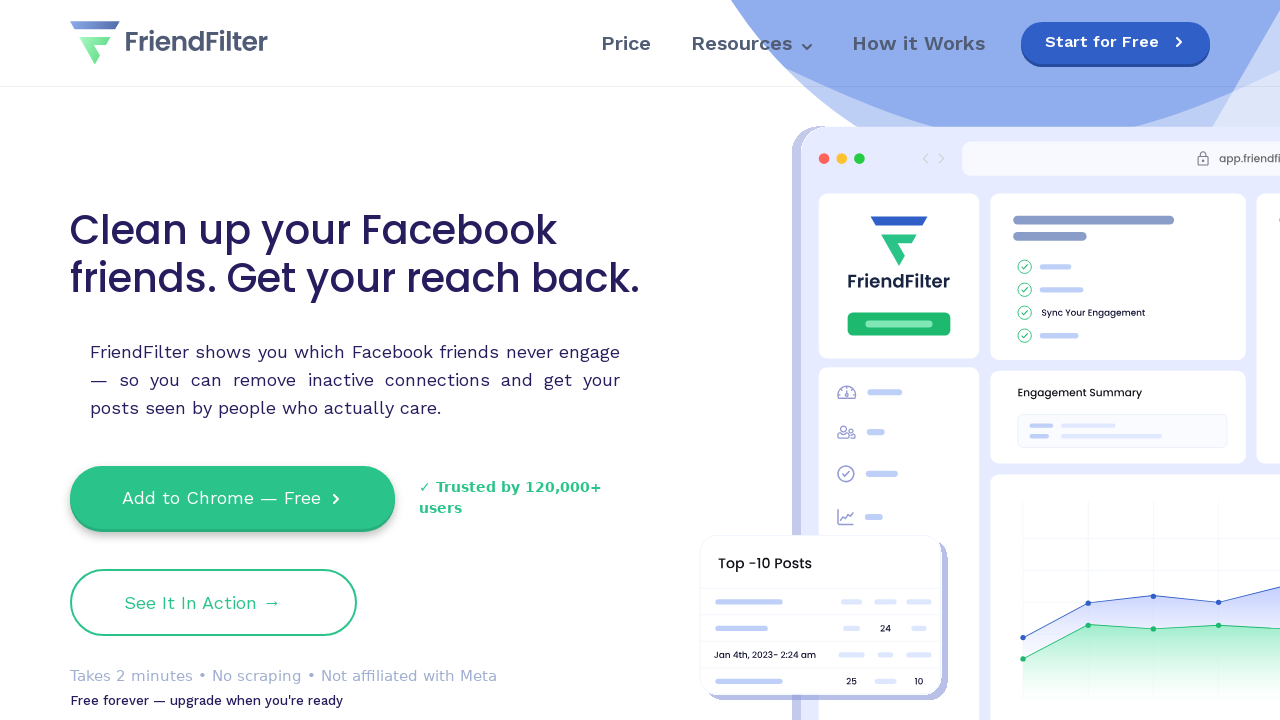

Verified image 1 has alt attribute (accessibility check passed)
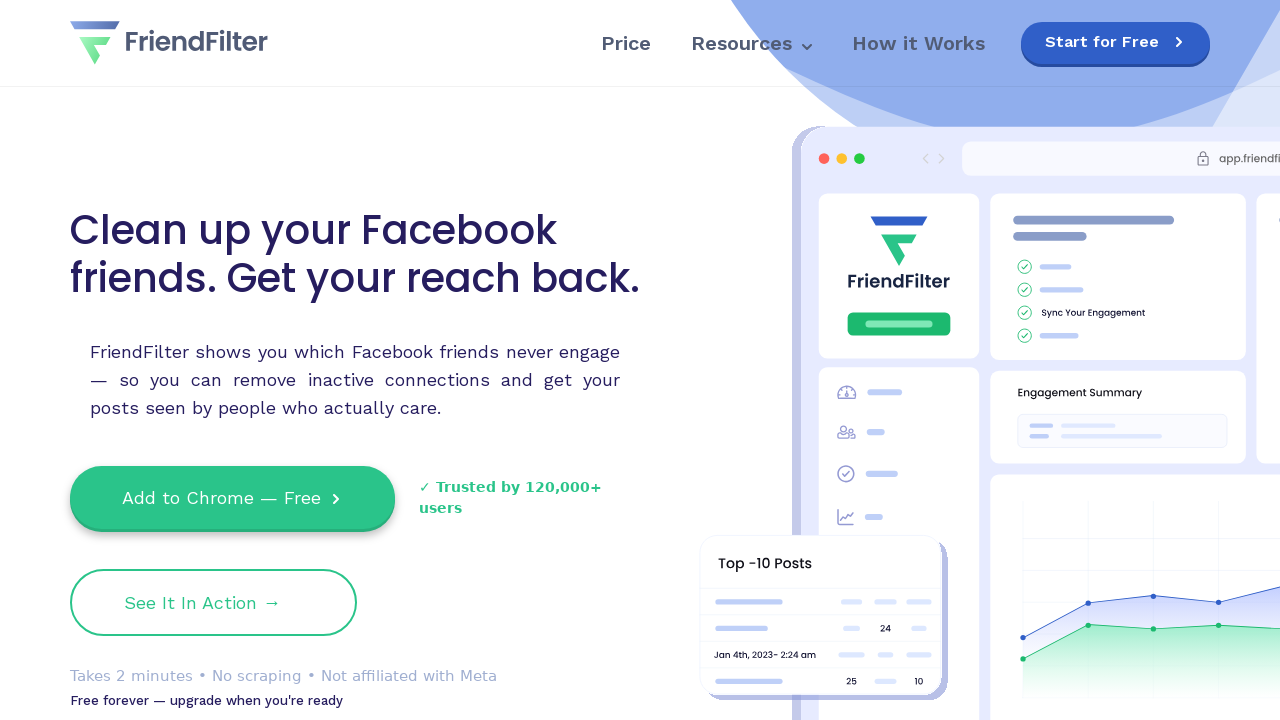

Selected image 2 from the page
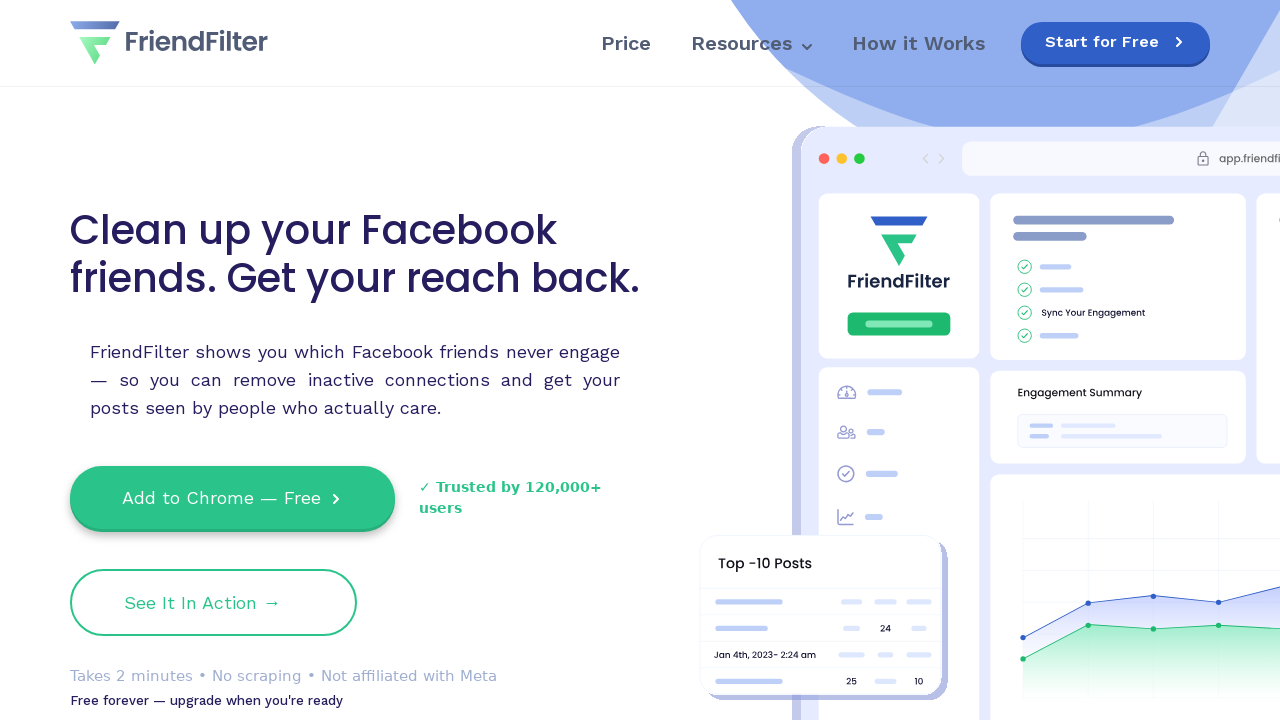

Retrieved alt attribute from image 2
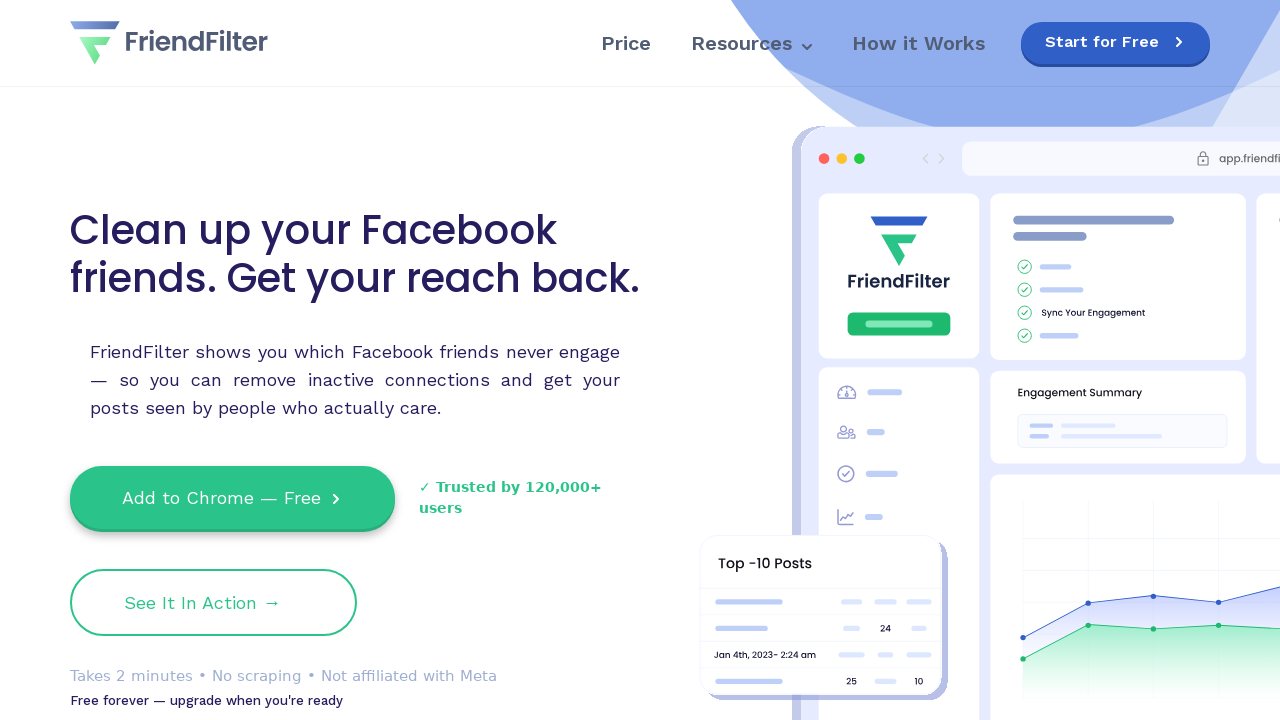

Verified image 2 has alt attribute (accessibility check passed)
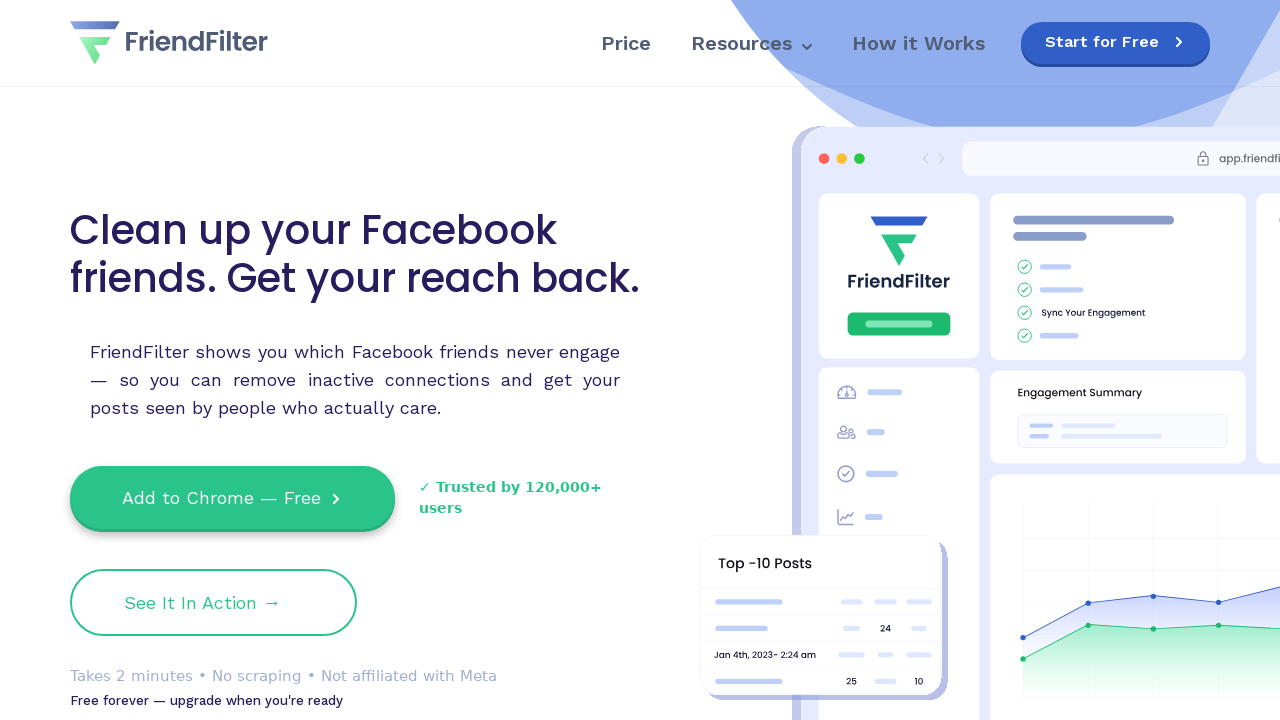

Selected image 3 from the page
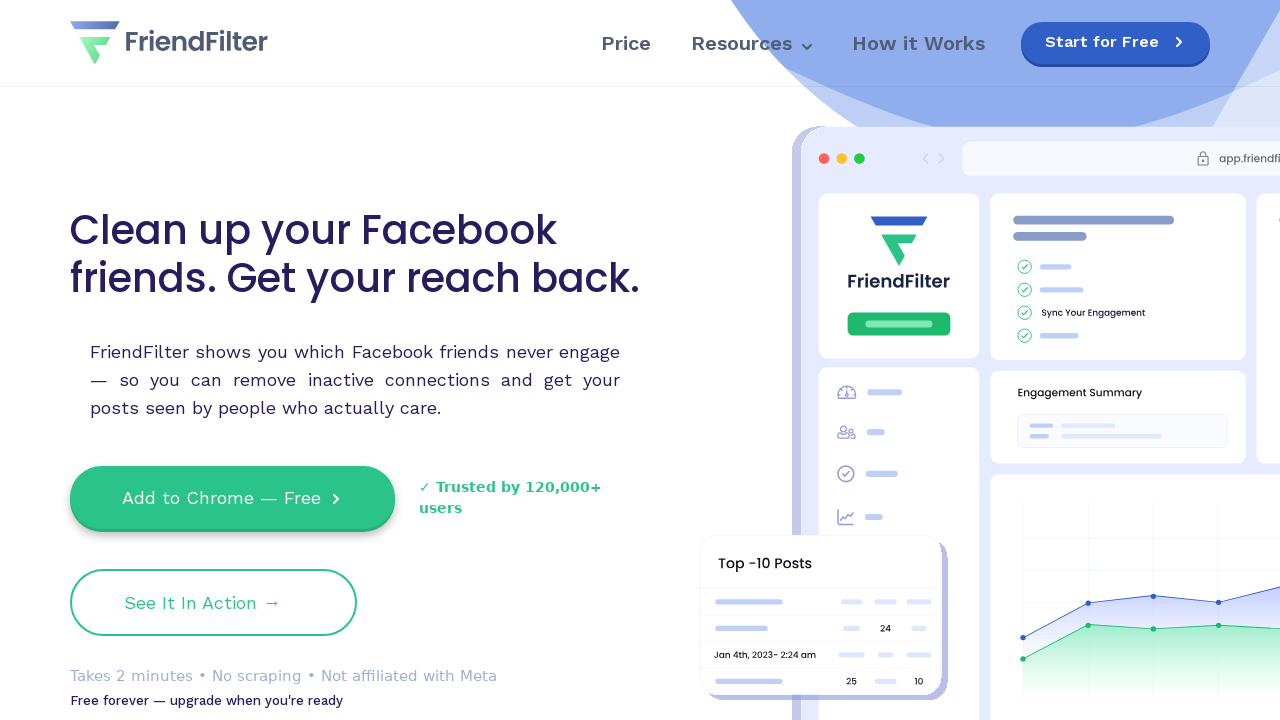

Retrieved alt attribute from image 3
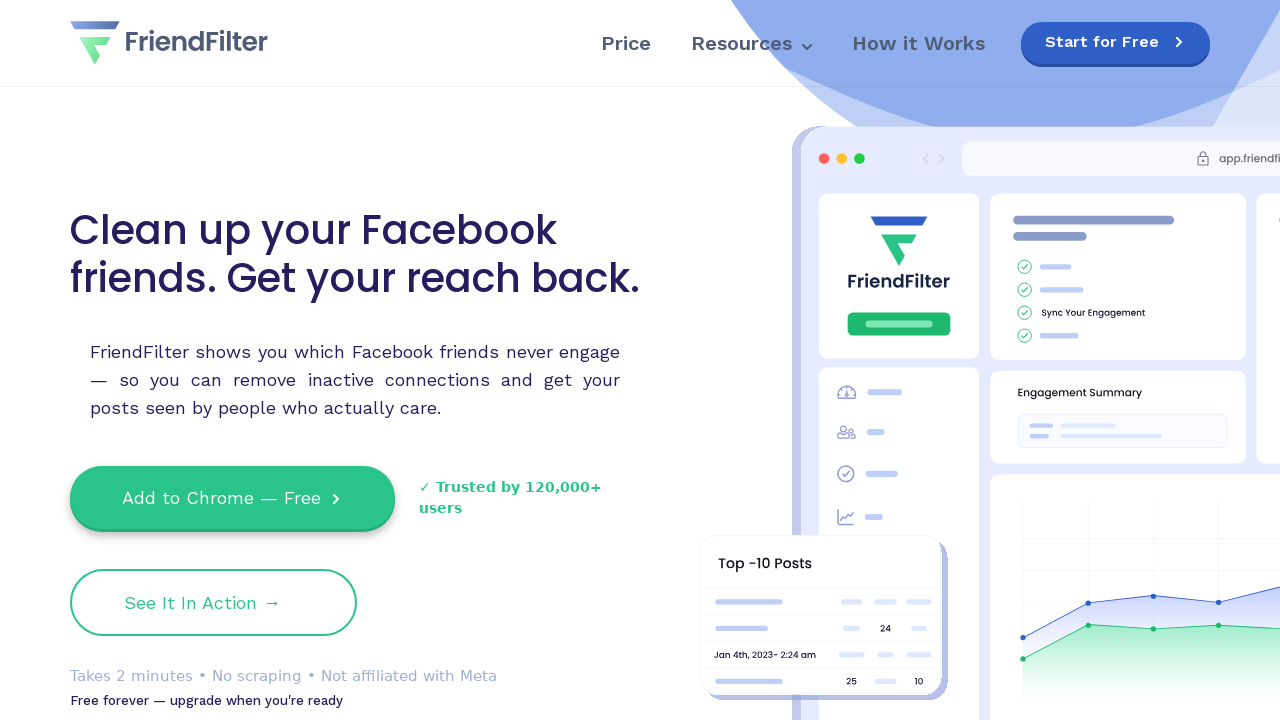

Verified image 3 has alt attribute (accessibility check passed)
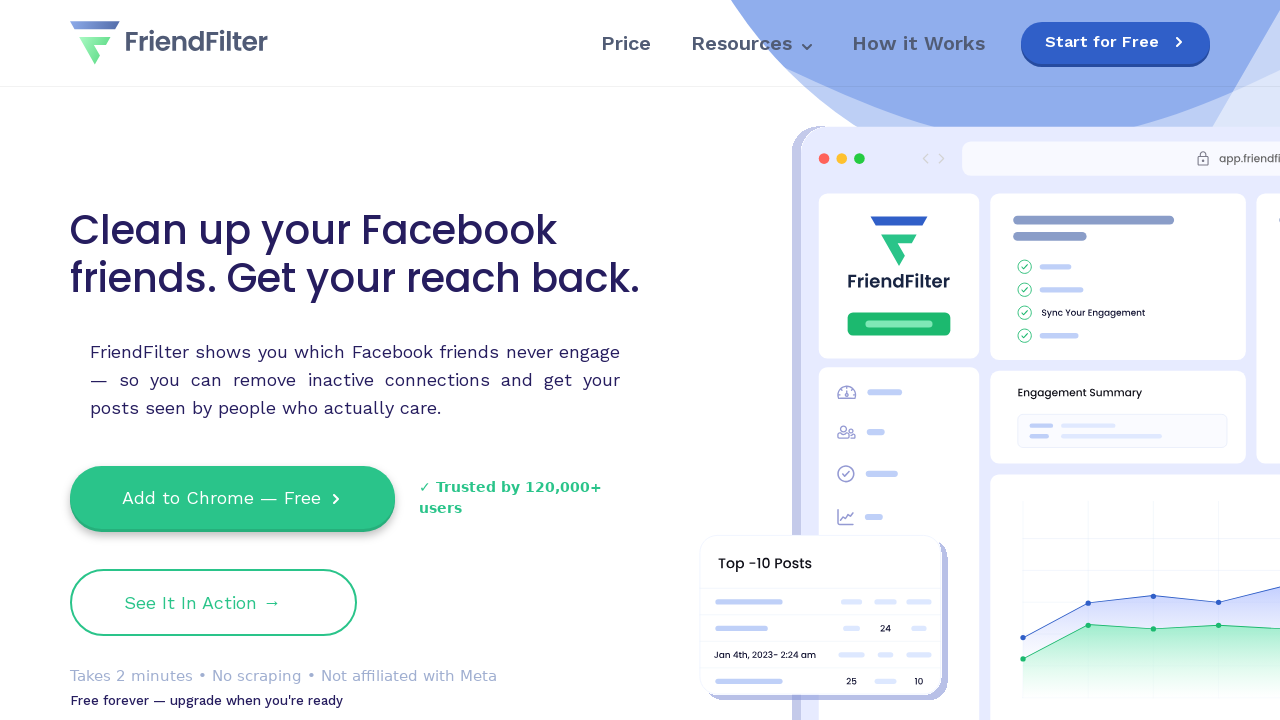

Selected image 4 from the page
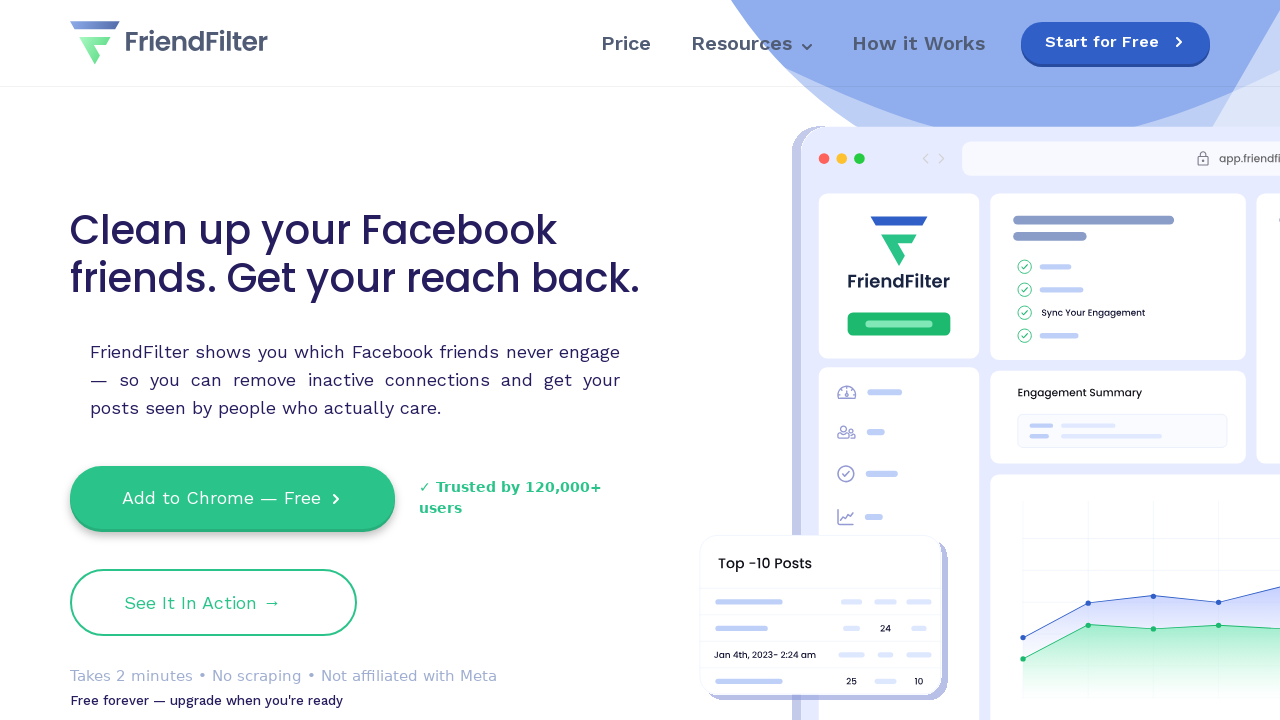

Retrieved alt attribute from image 4
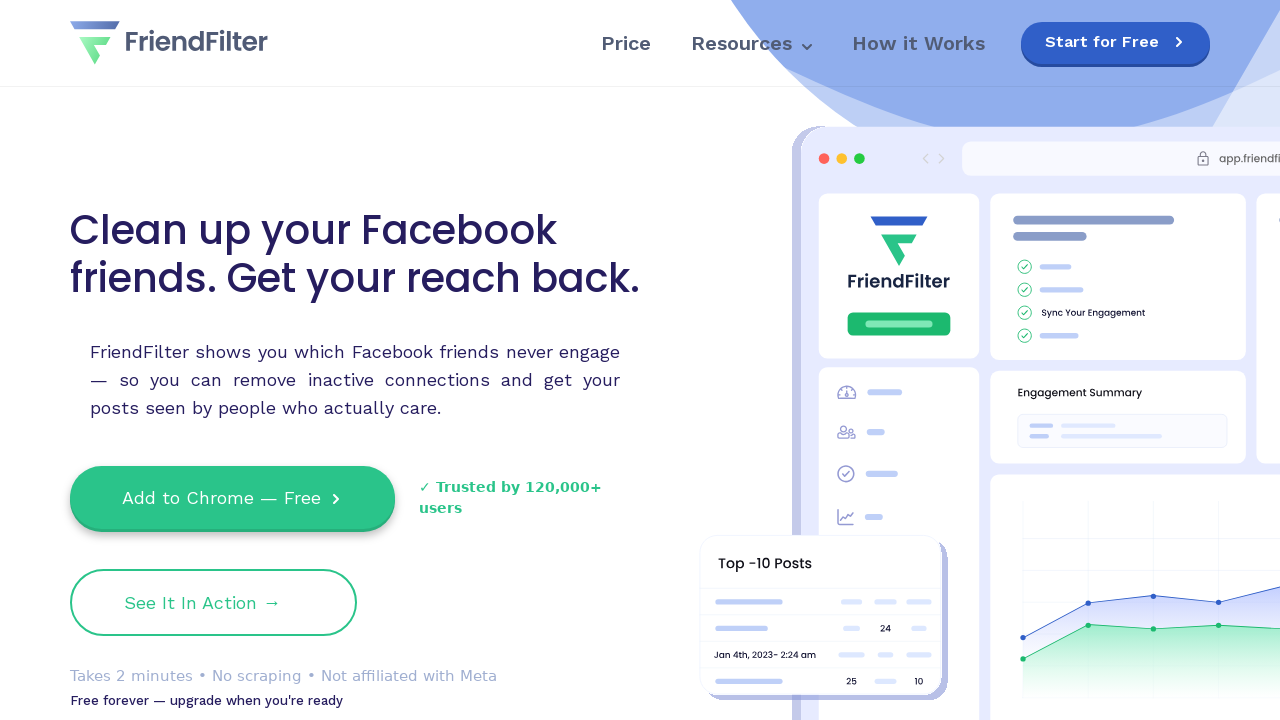

Verified image 4 has alt attribute (accessibility check passed)
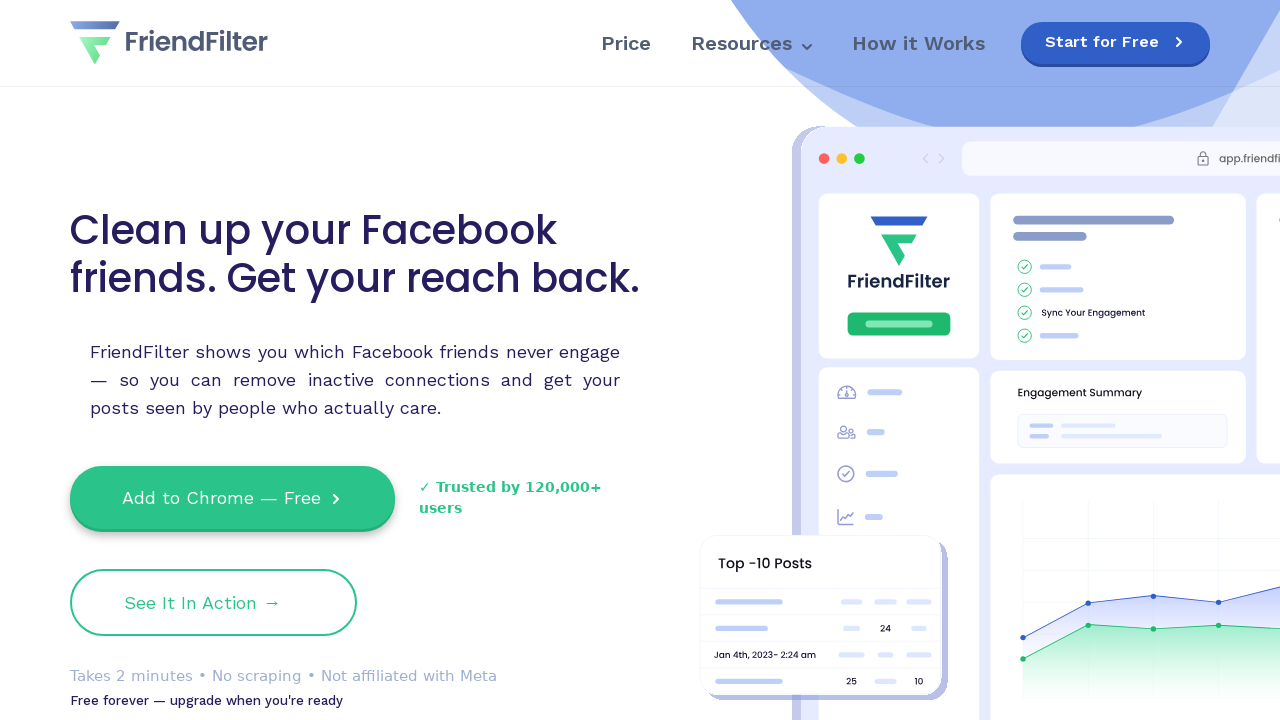

Selected image 5 from the page
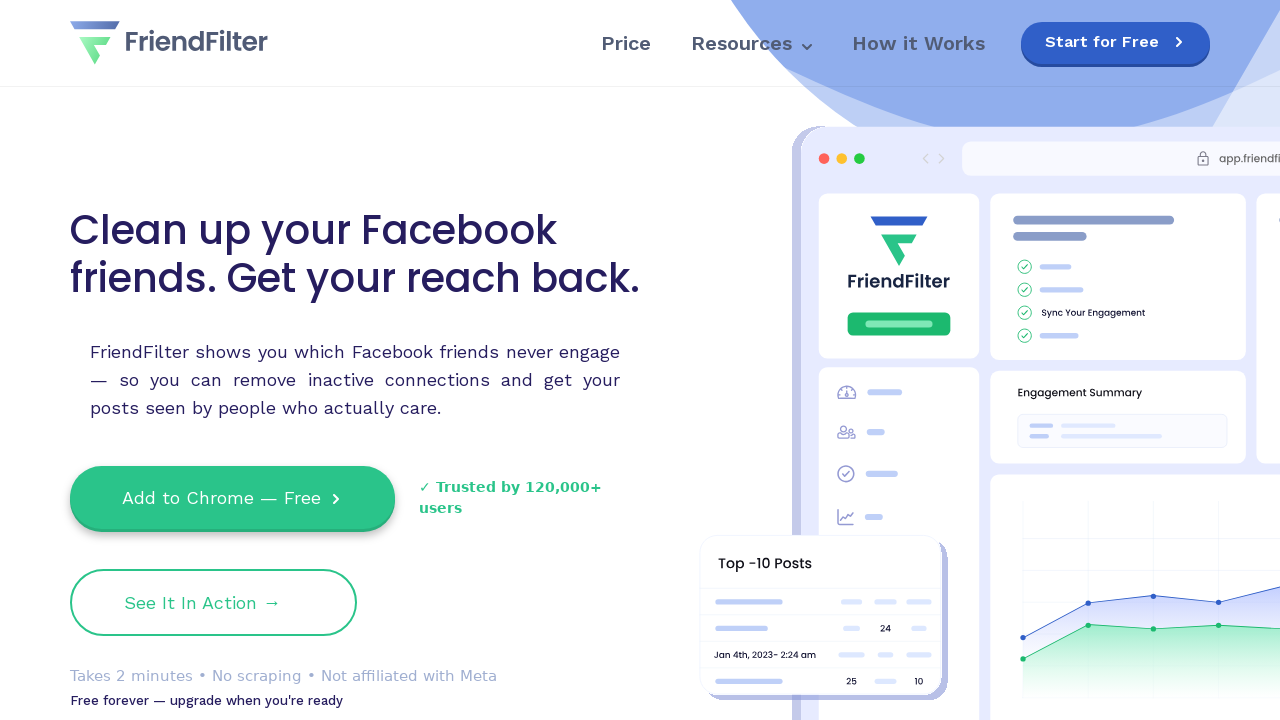

Retrieved alt attribute from image 5
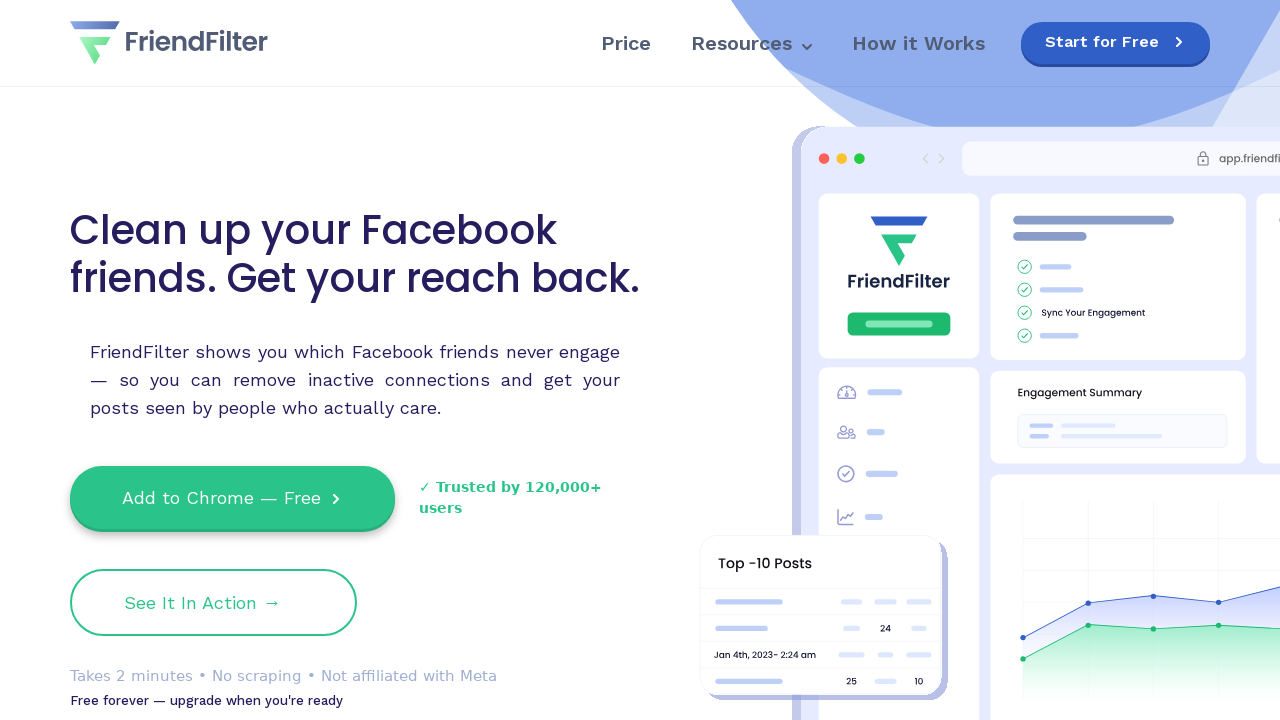

Verified image 5 has alt attribute (accessibility check passed)
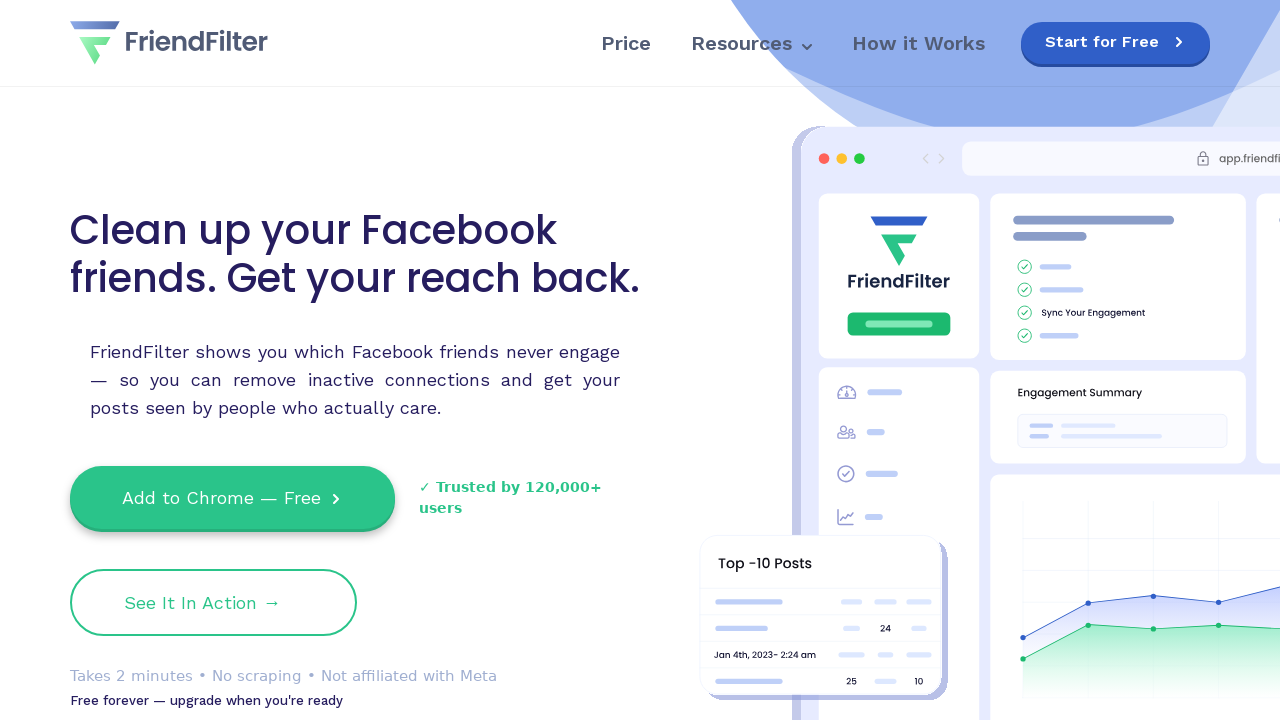

Selected image 6 from the page
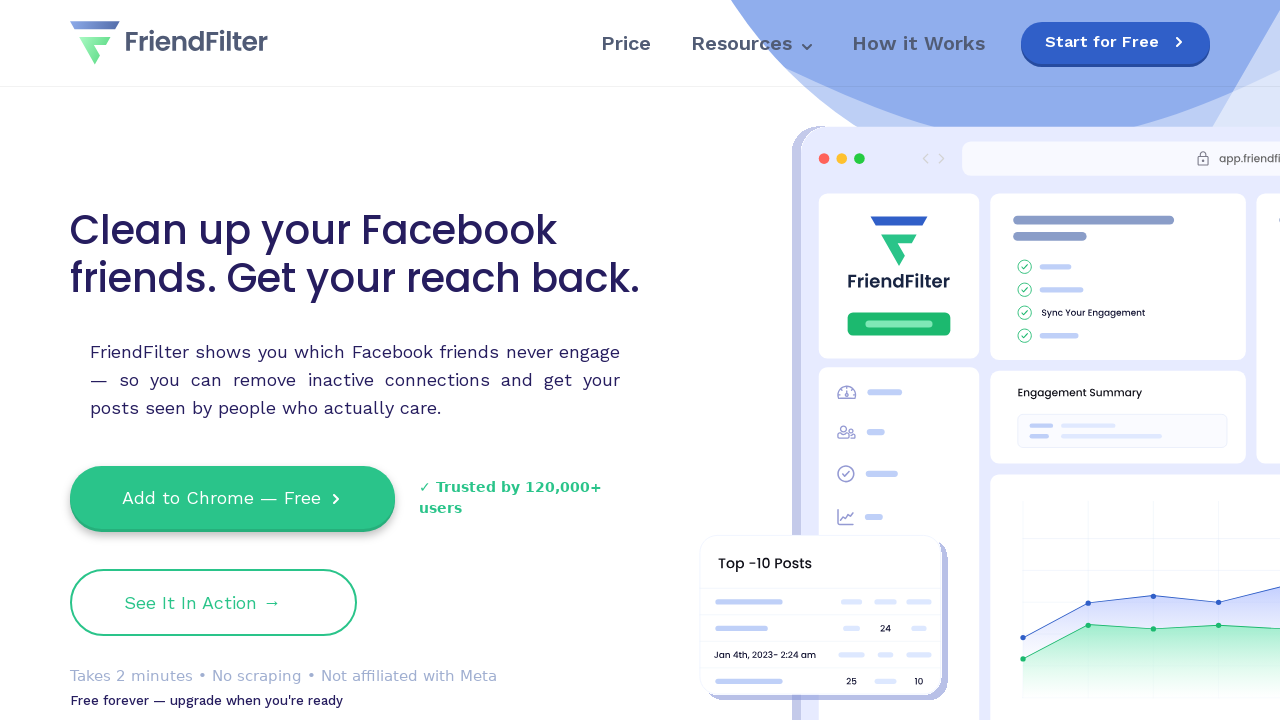

Retrieved alt attribute from image 6
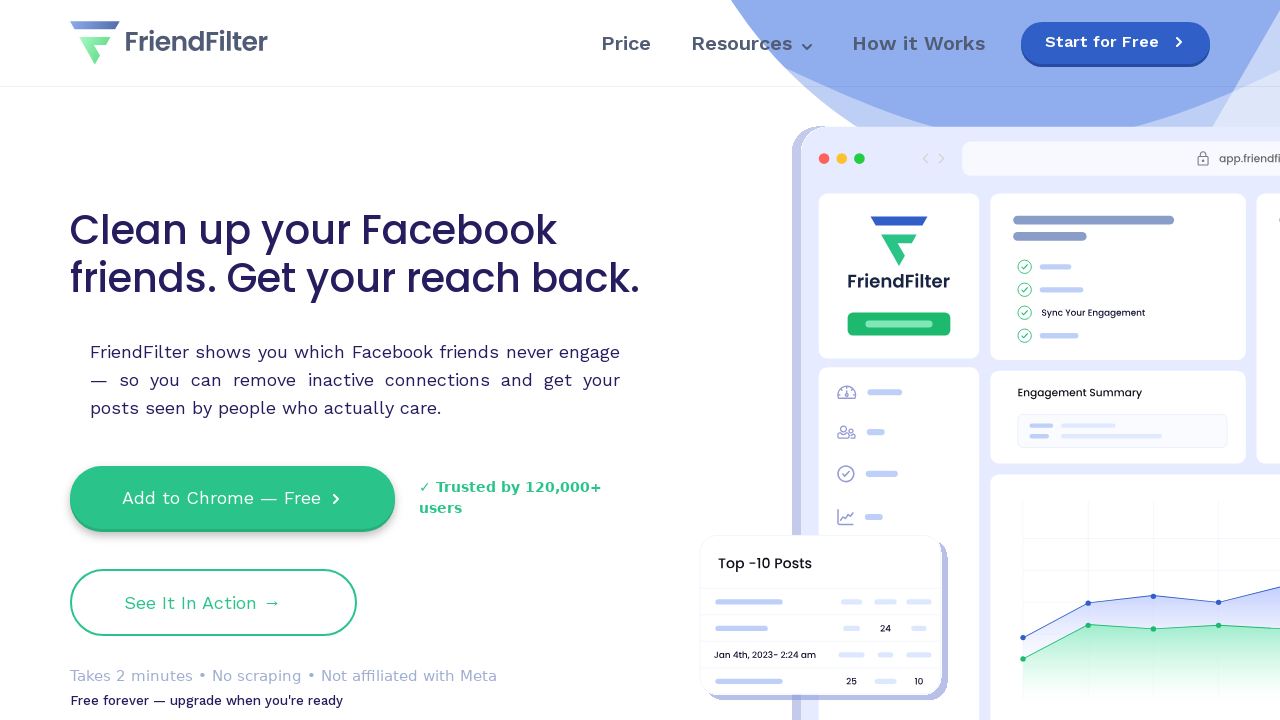

Verified image 6 has alt attribute (accessibility check passed)
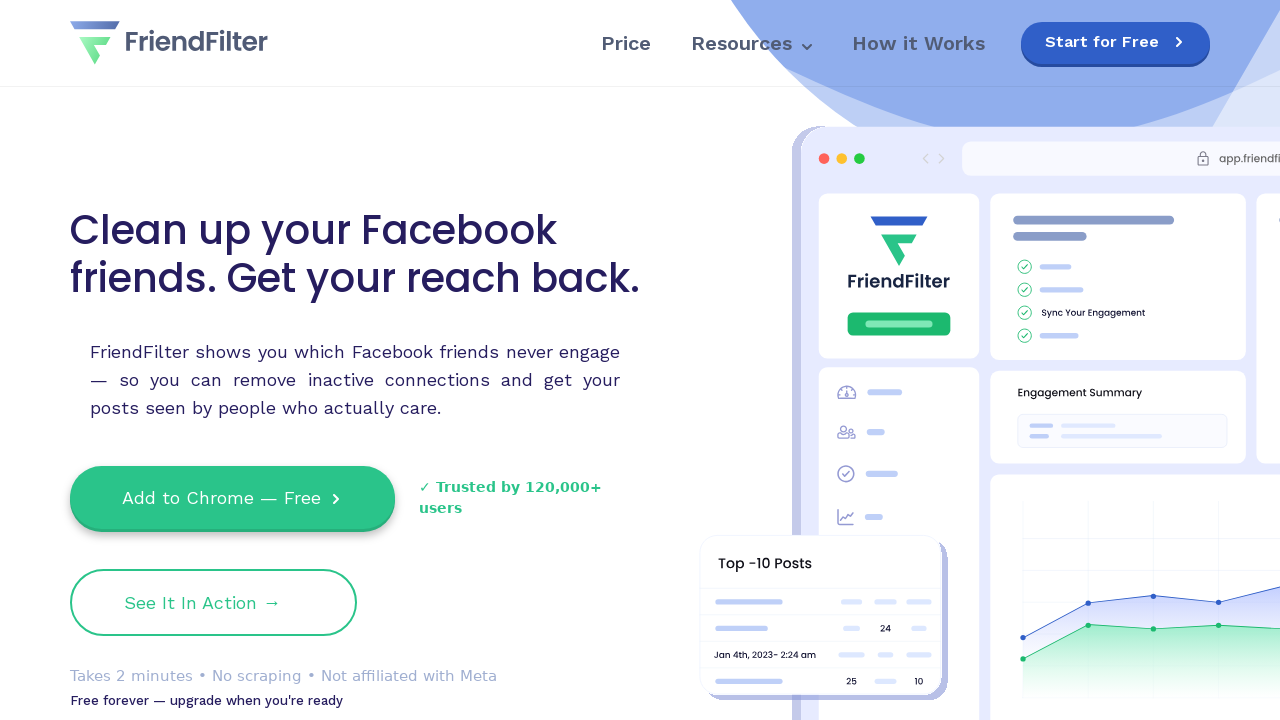

Selected image 7 from the page
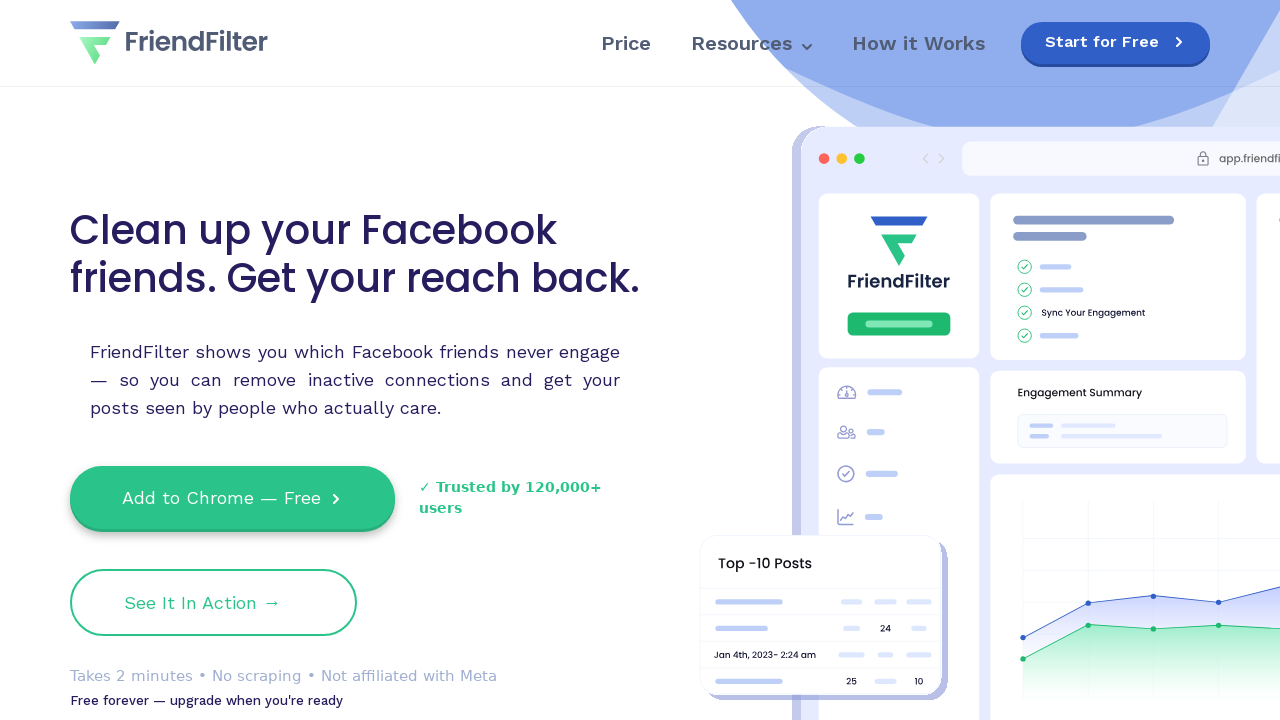

Retrieved alt attribute from image 7
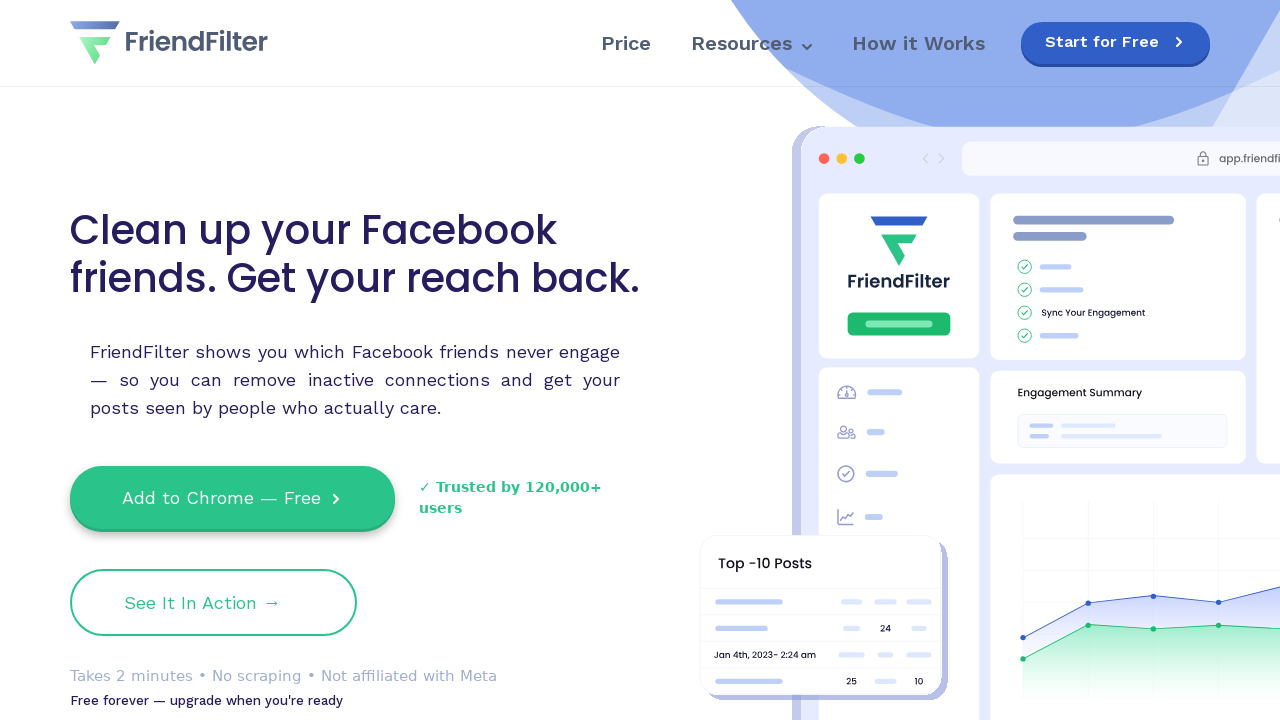

Verified image 7 has alt attribute (accessibility check passed)
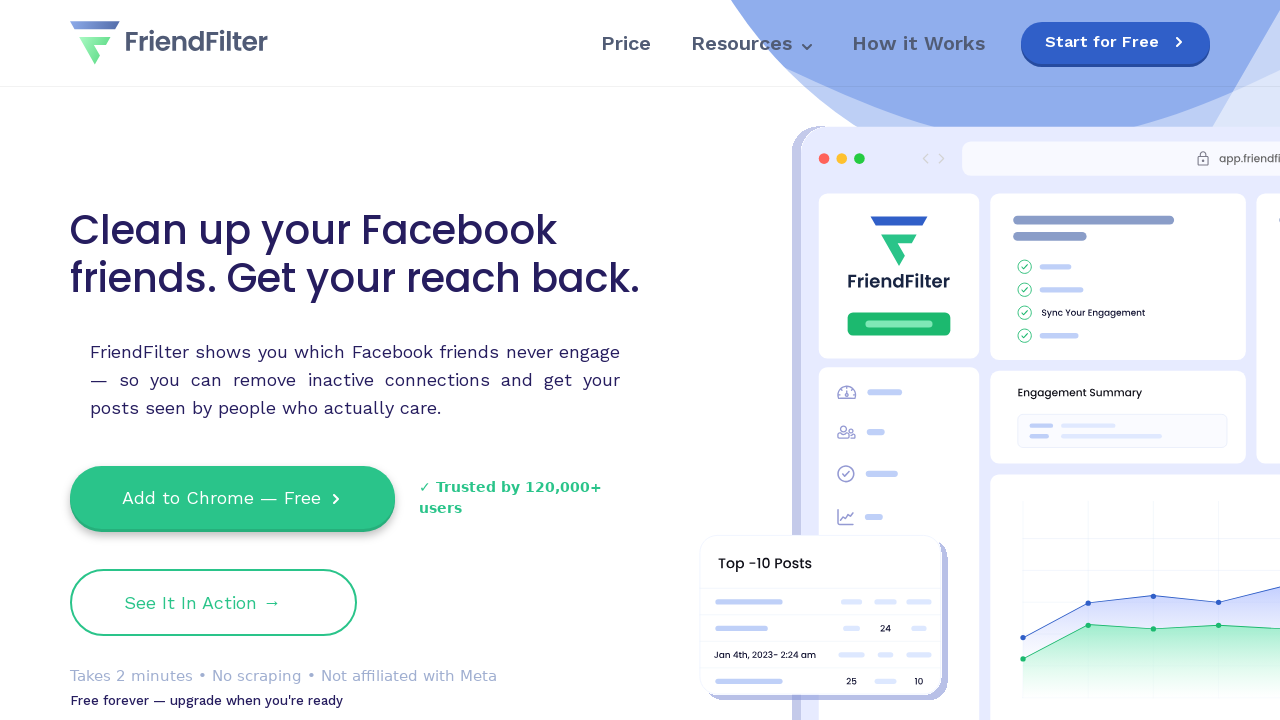

Selected image 8 from the page
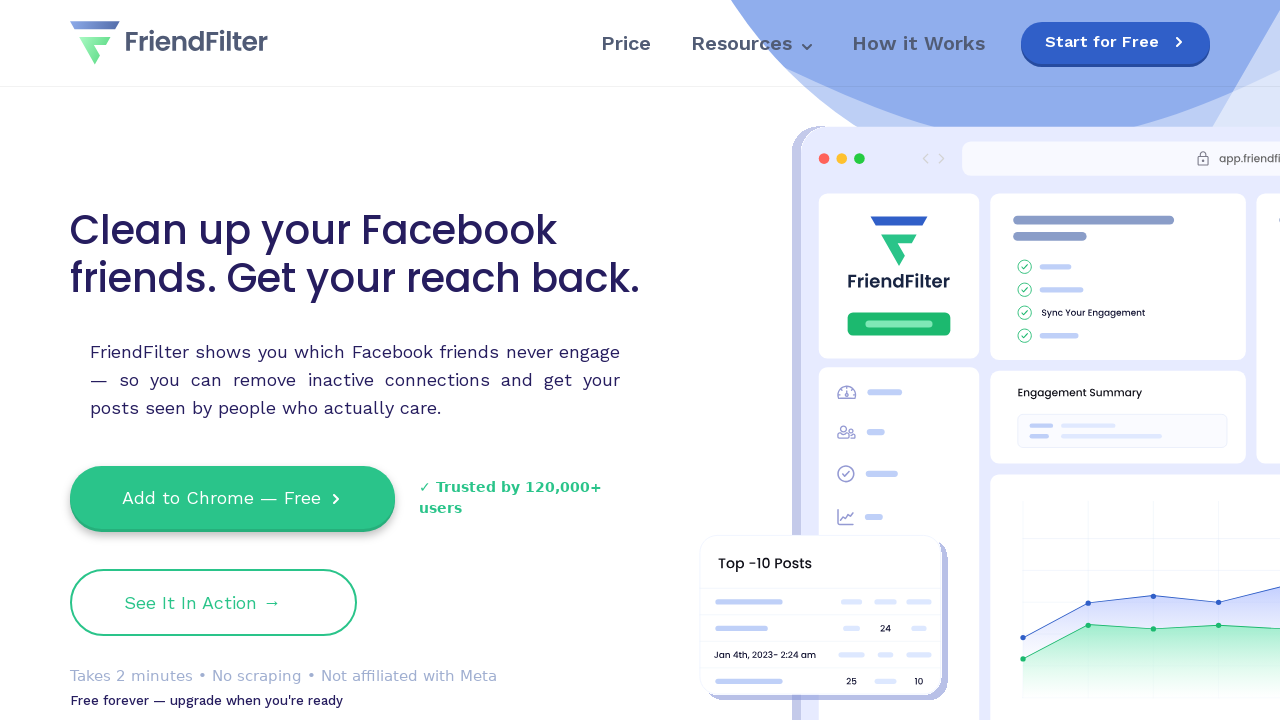

Retrieved alt attribute from image 8
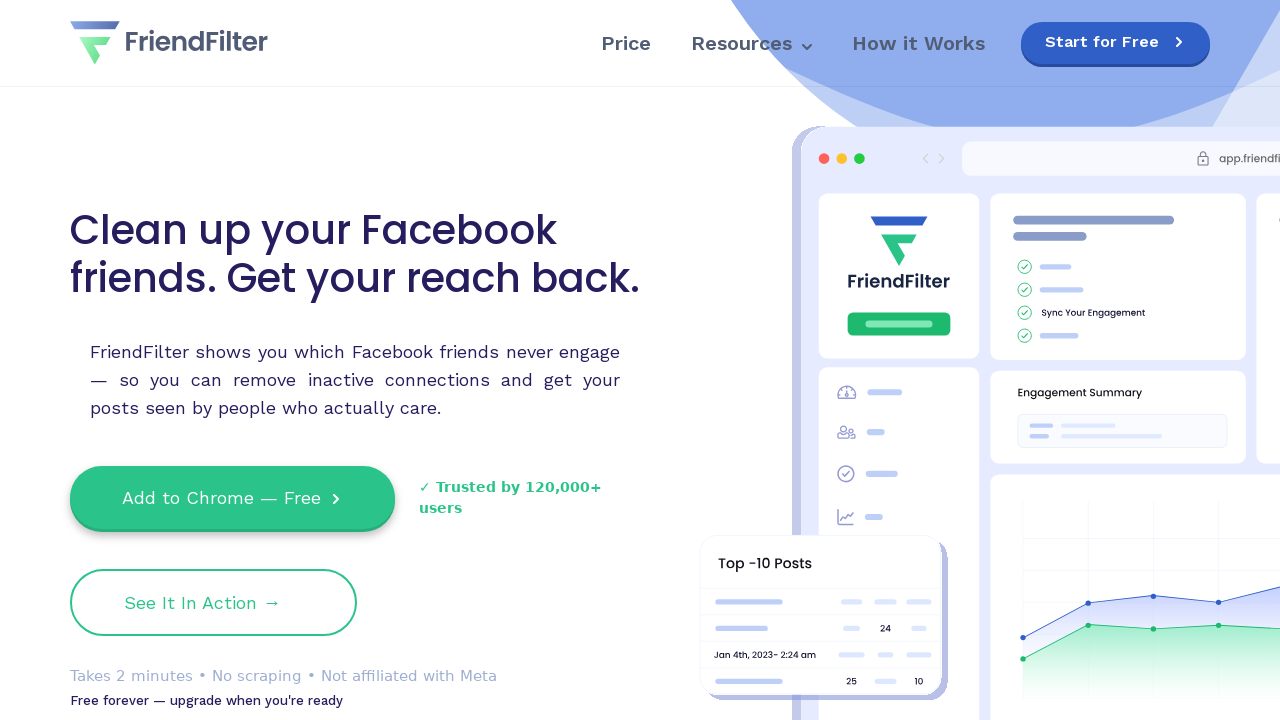

Verified image 8 has alt attribute (accessibility check passed)
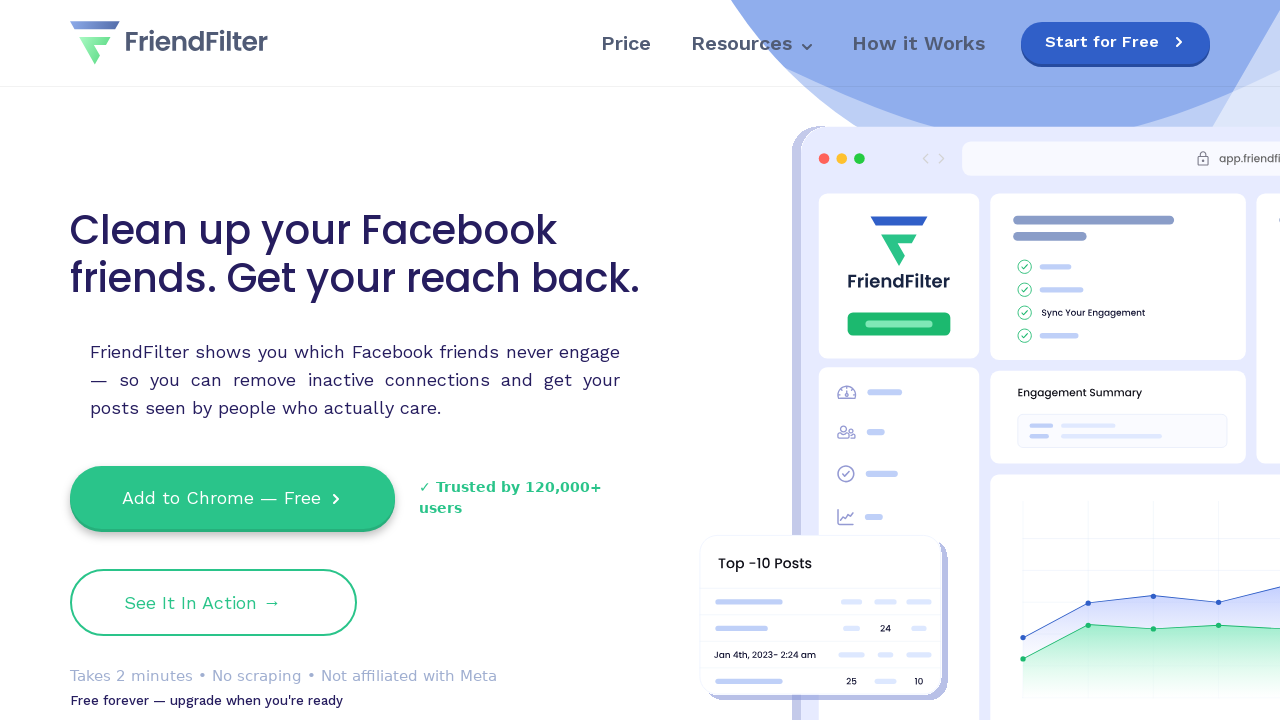

Selected image 9 from the page
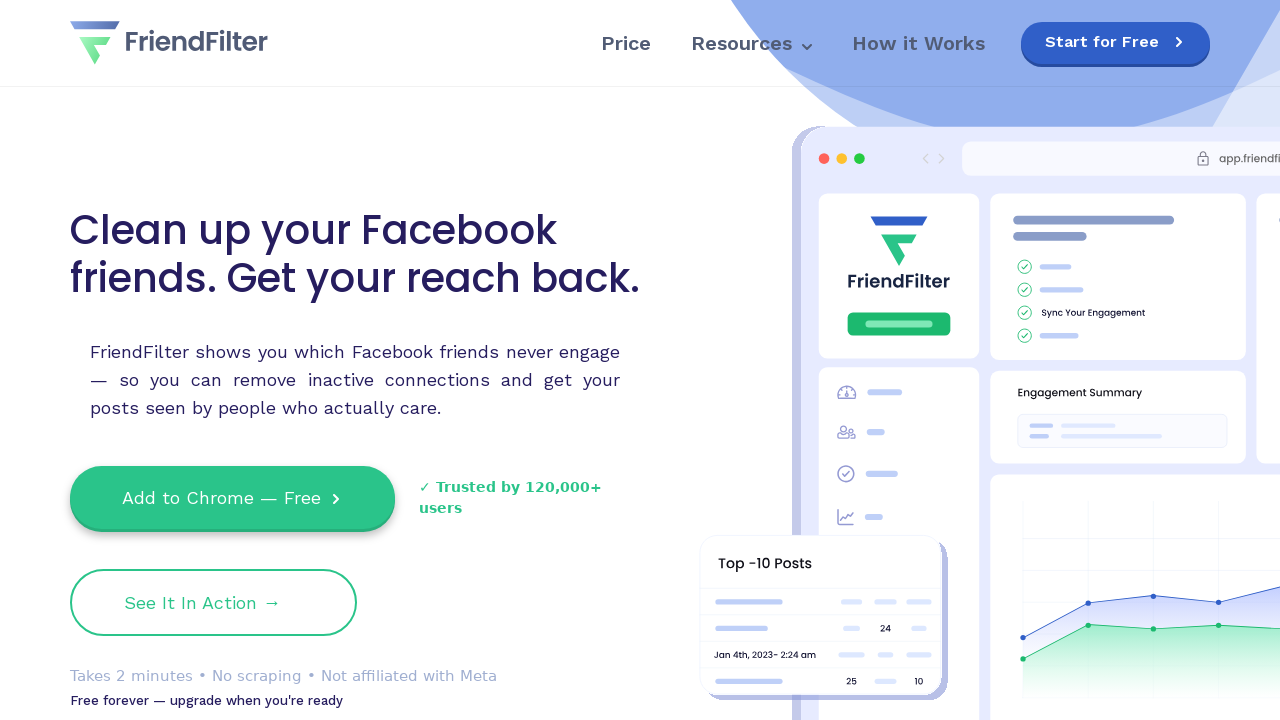

Retrieved alt attribute from image 9
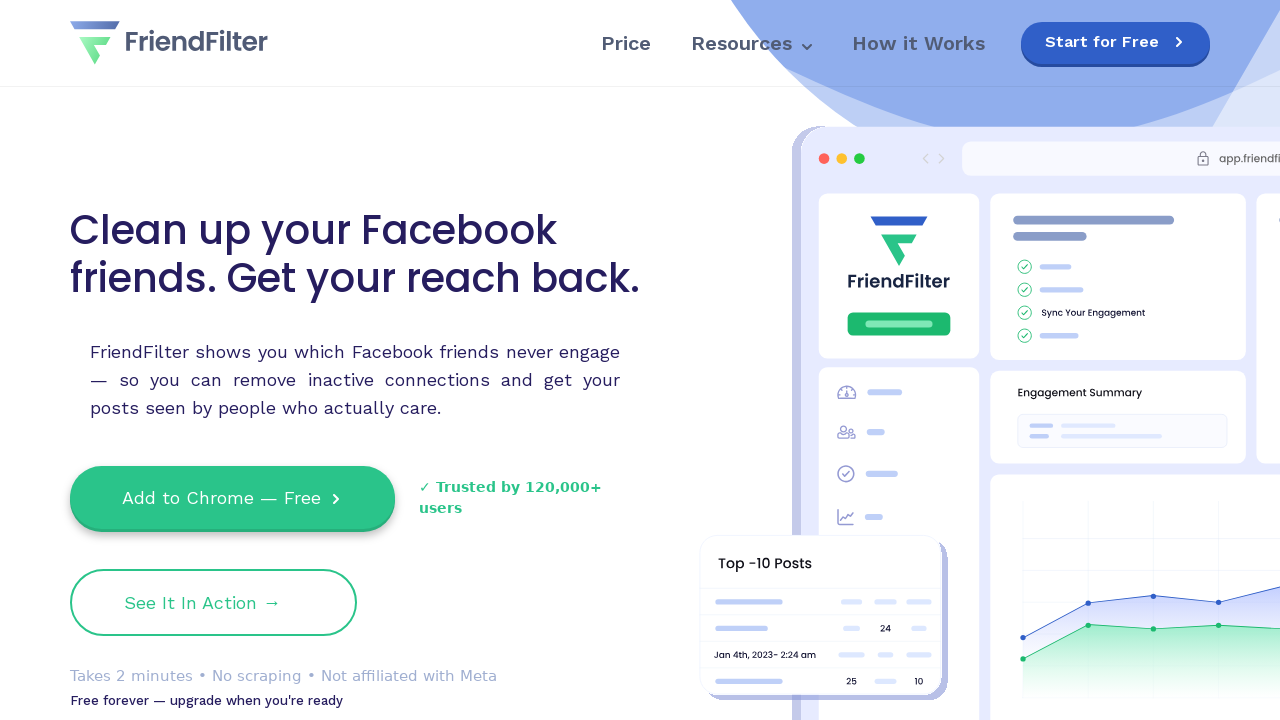

Verified image 9 has alt attribute (accessibility check passed)
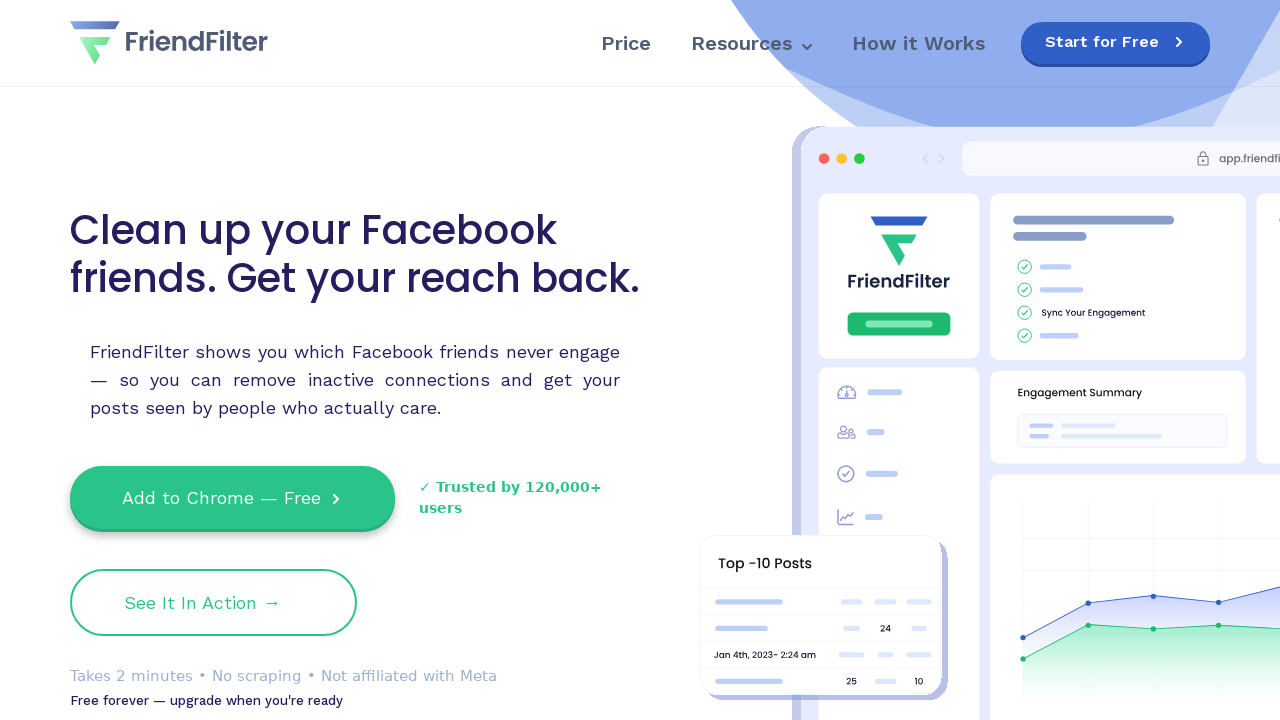

Selected image 10 from the page
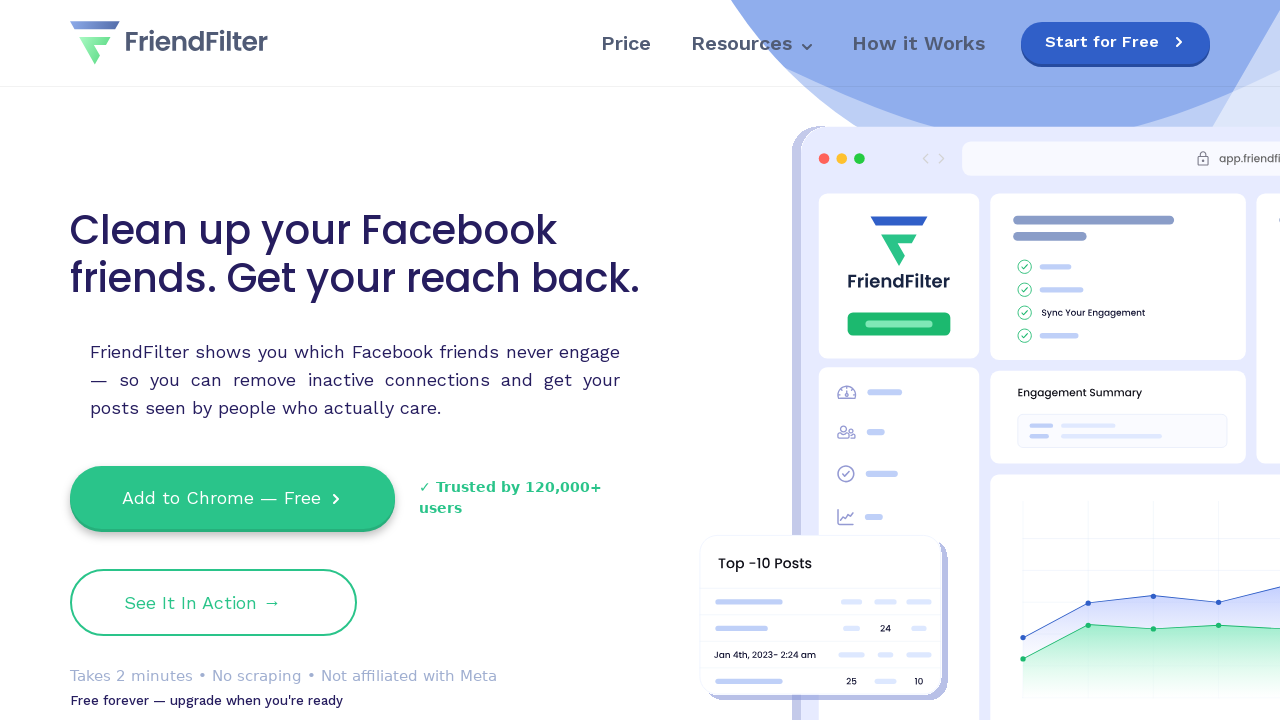

Retrieved alt attribute from image 10
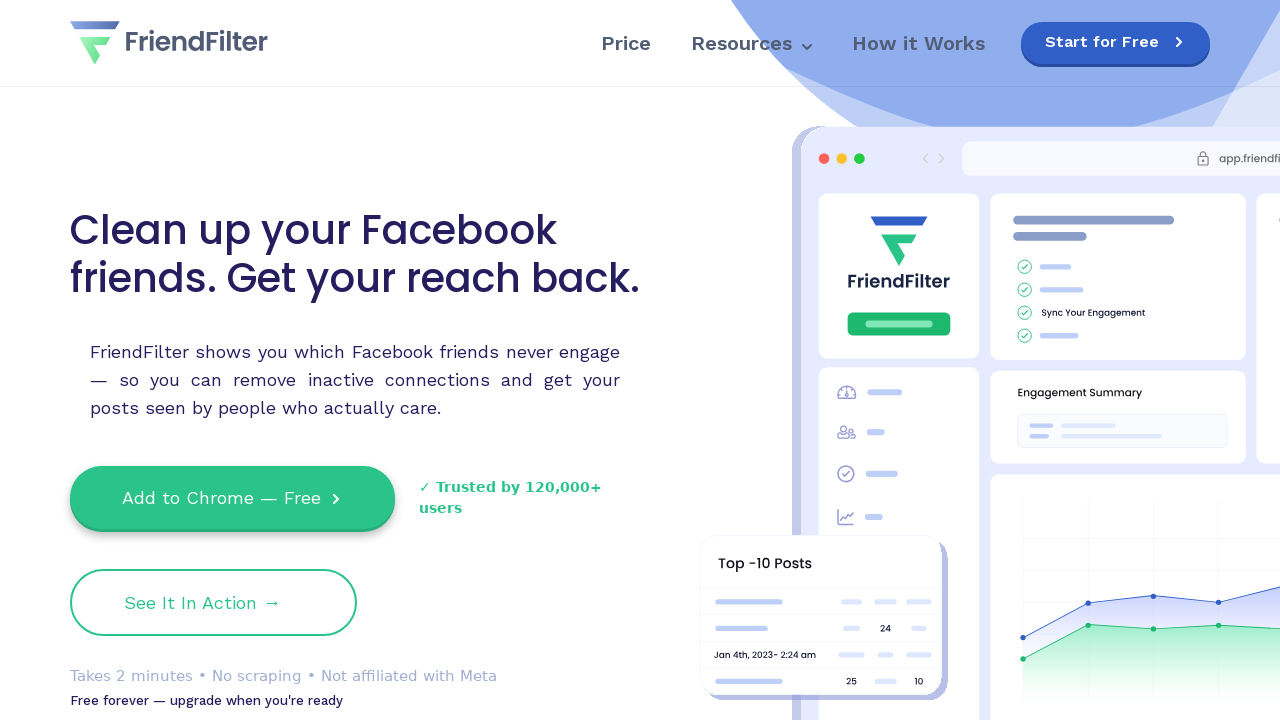

Verified image 10 has alt attribute (accessibility check passed)
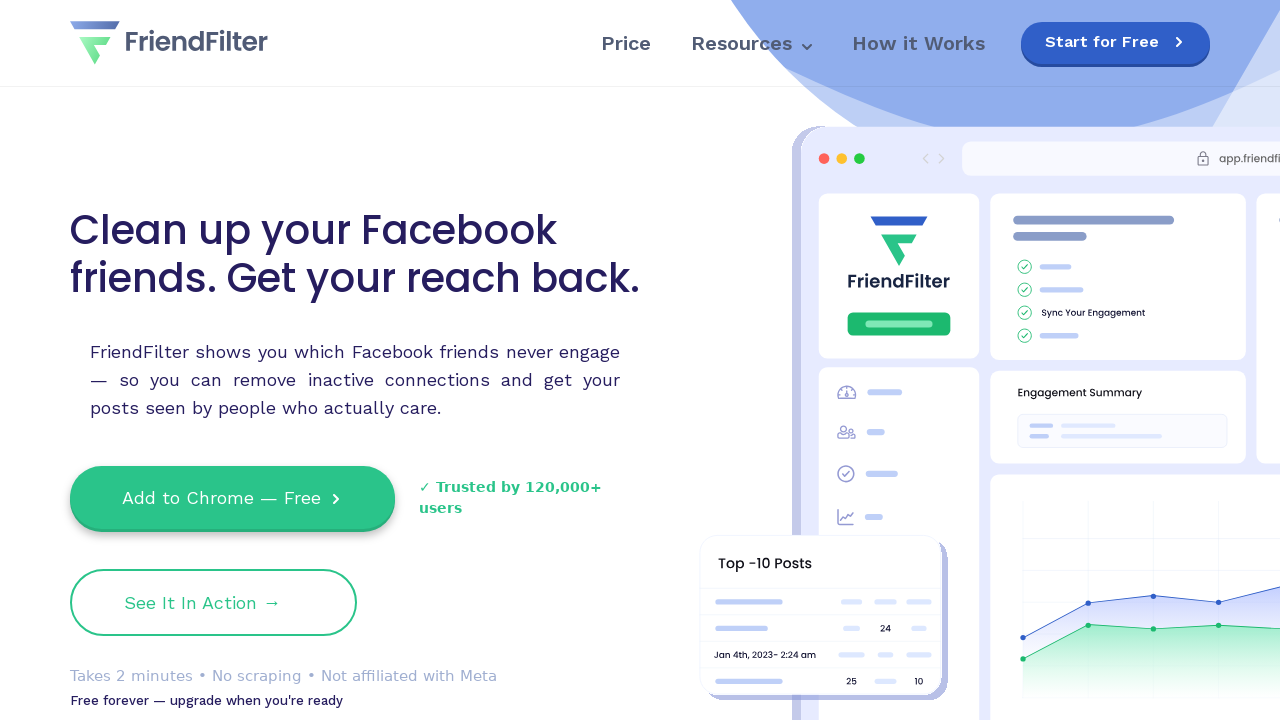

Selected image 11 from the page
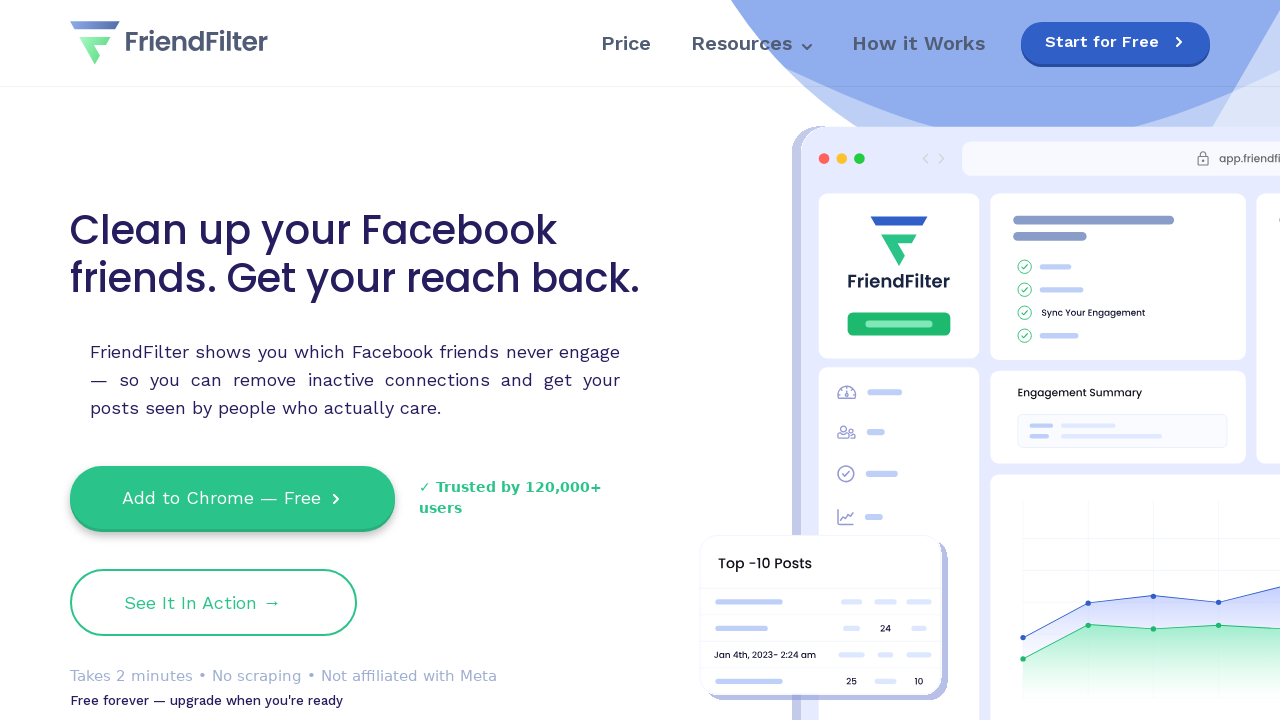

Retrieved alt attribute from image 11
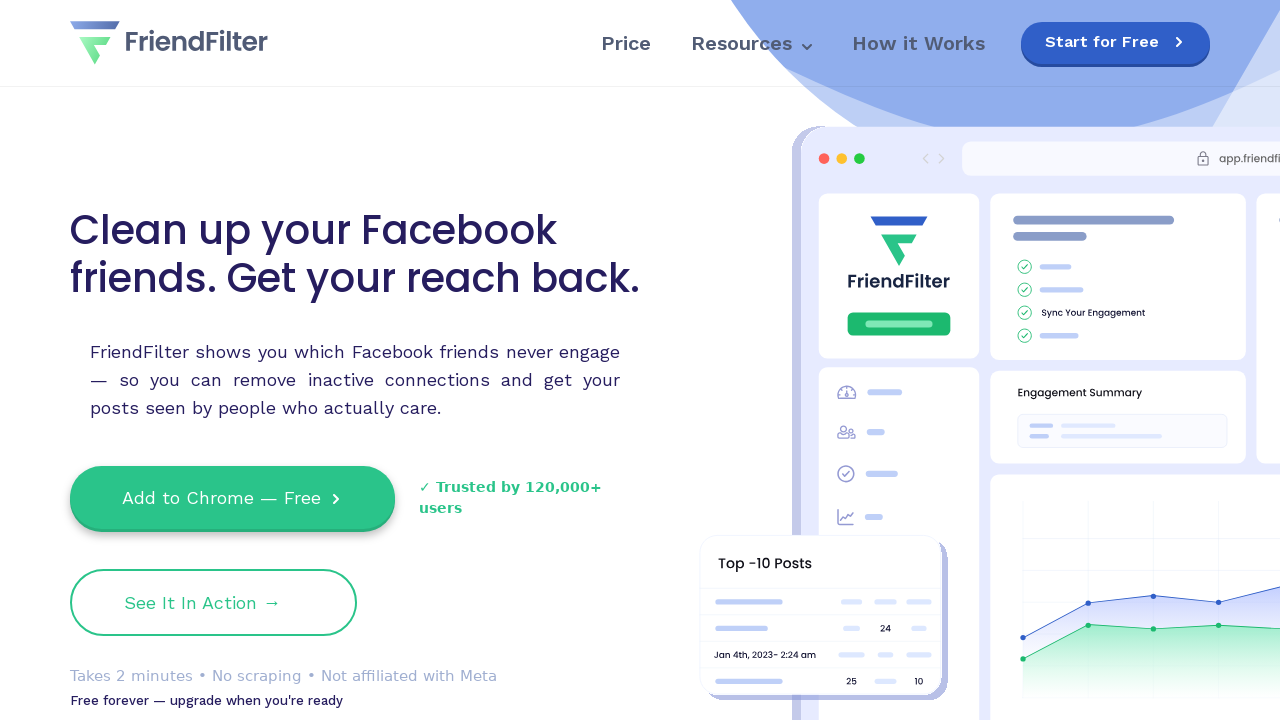

Verified image 11 has alt attribute (accessibility check passed)
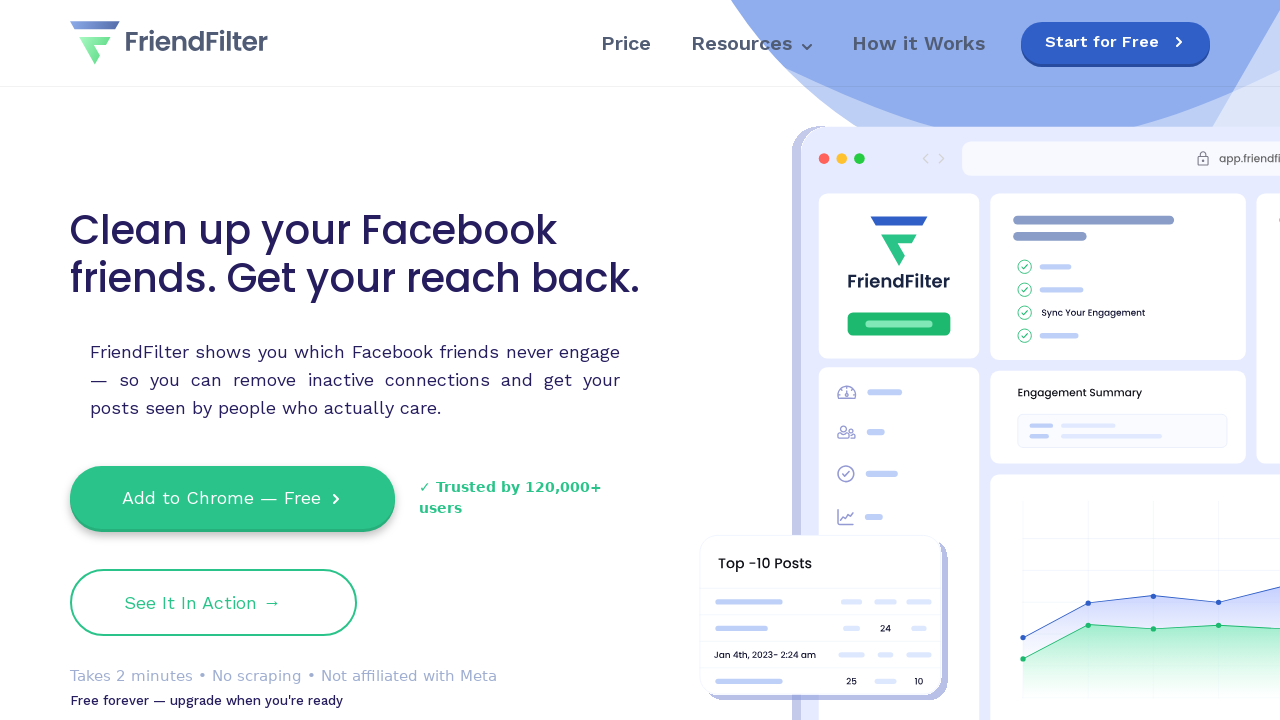

Selected image 12 from the page
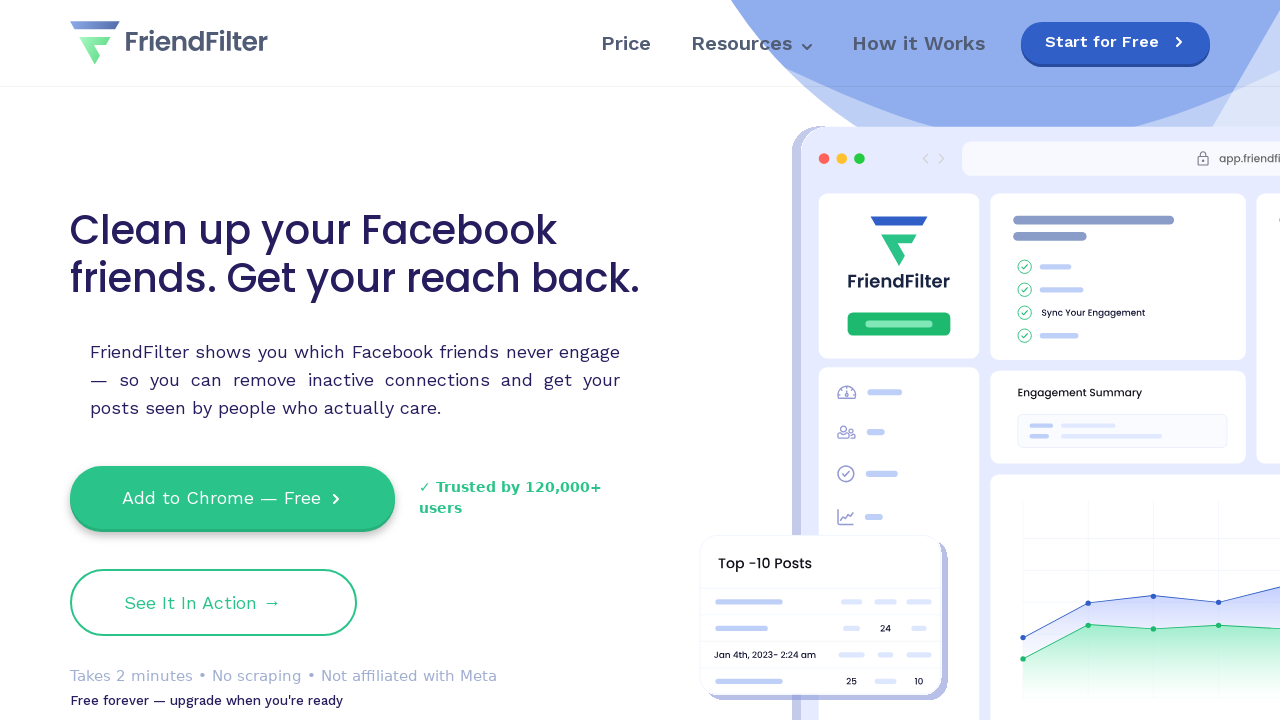

Retrieved alt attribute from image 12
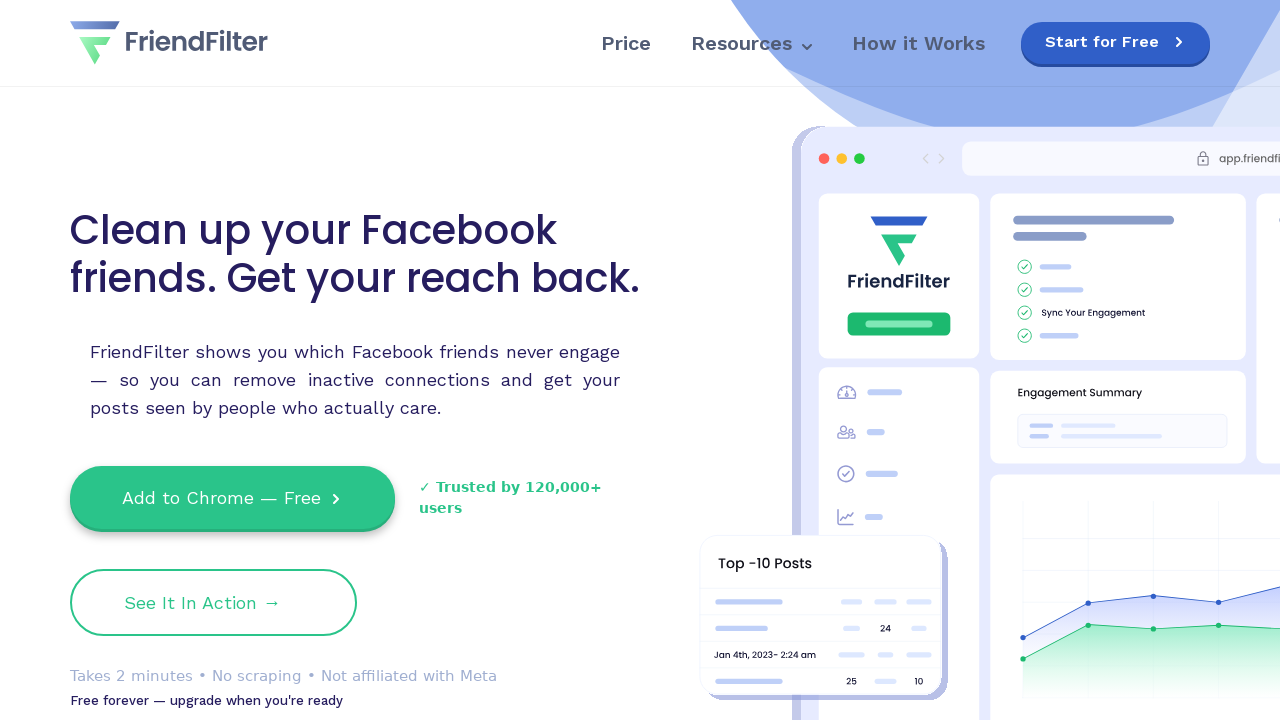

Verified image 12 has alt attribute (accessibility check passed)
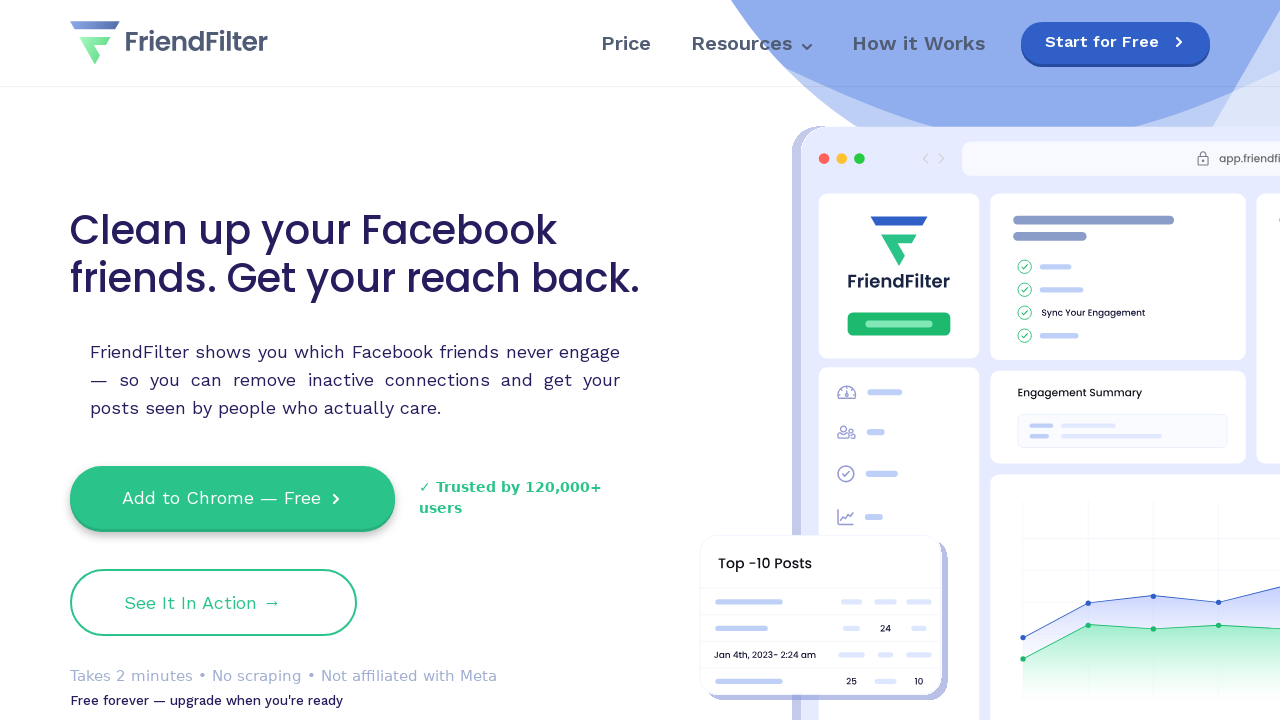

Selected image 13 from the page
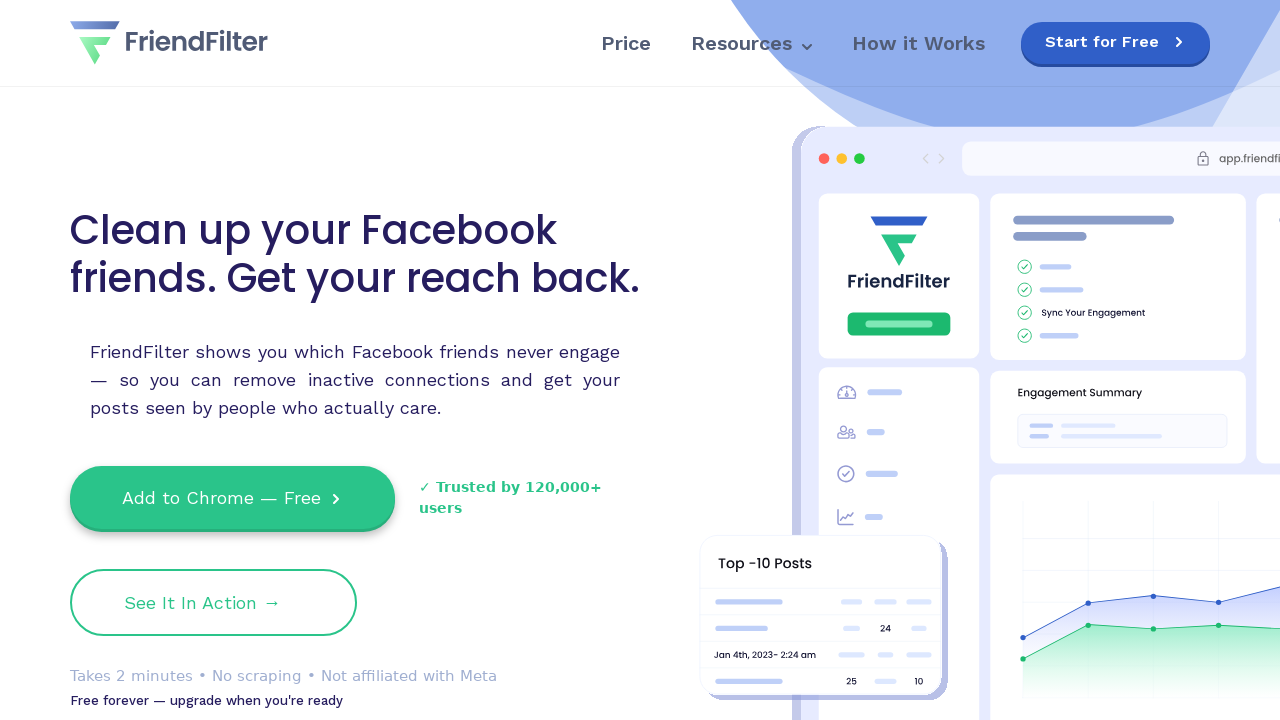

Retrieved alt attribute from image 13
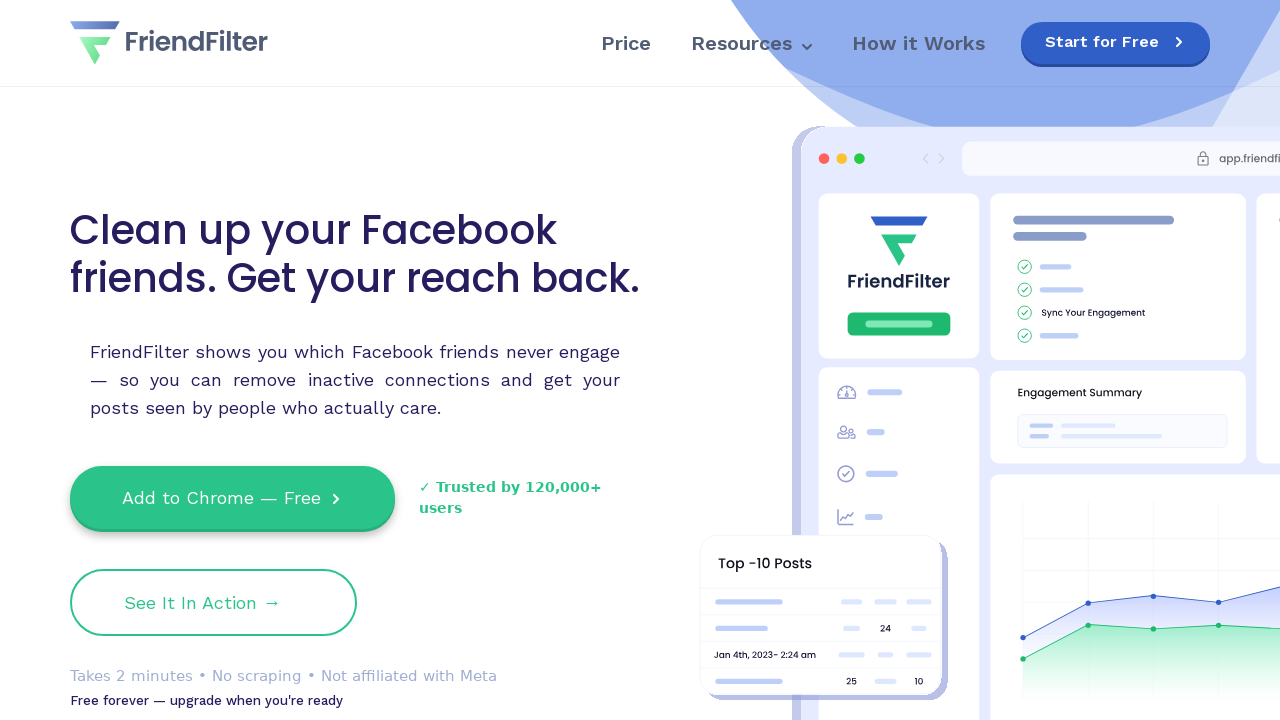

Verified image 13 has alt attribute (accessibility check passed)
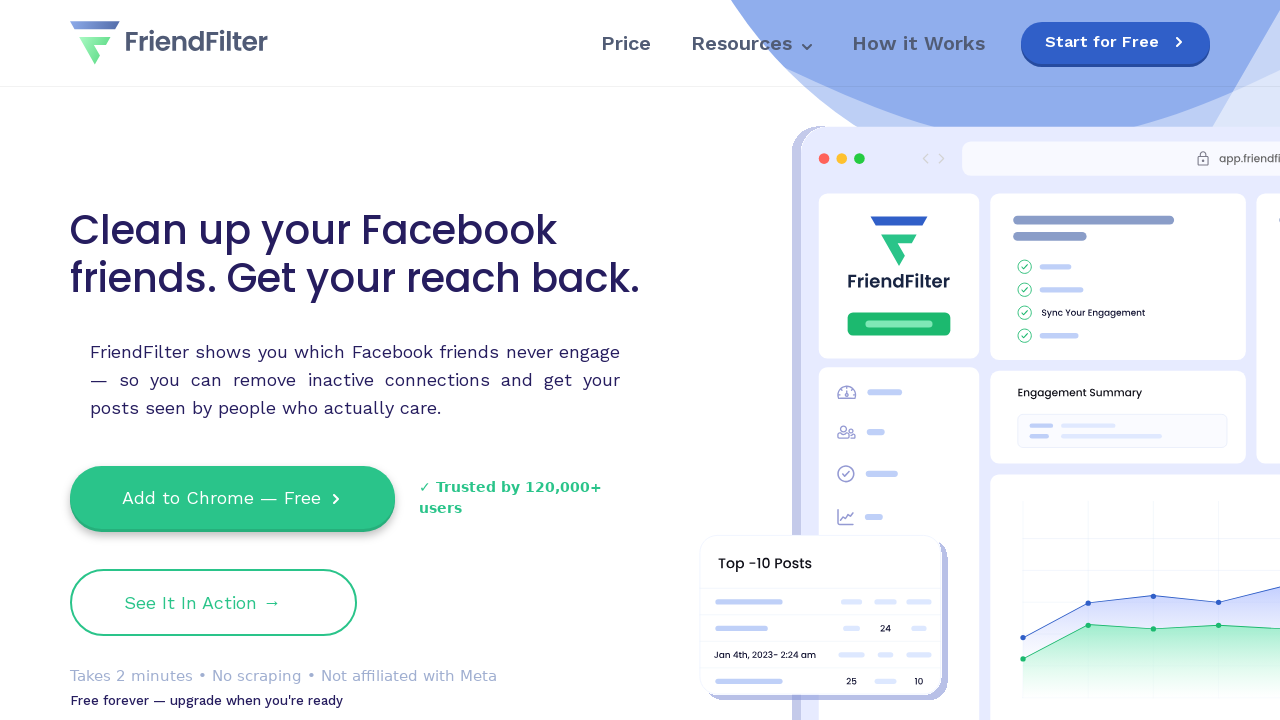

Selected image 14 from the page
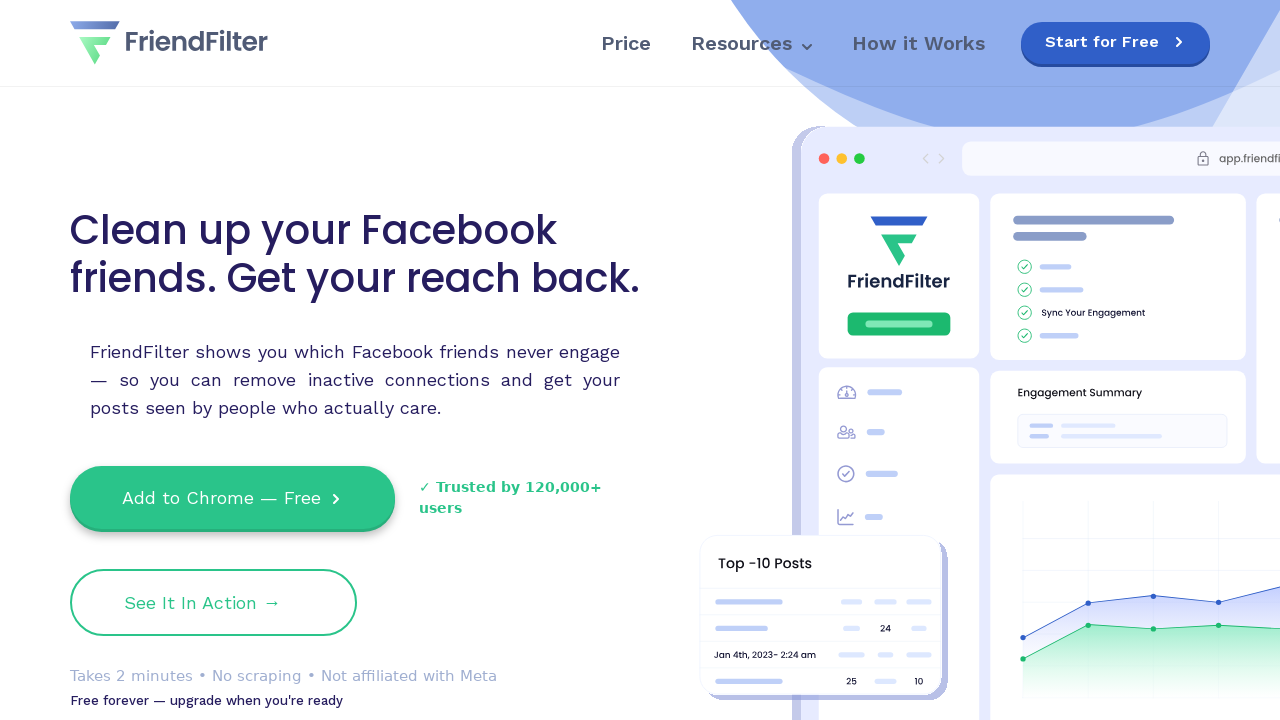

Retrieved alt attribute from image 14
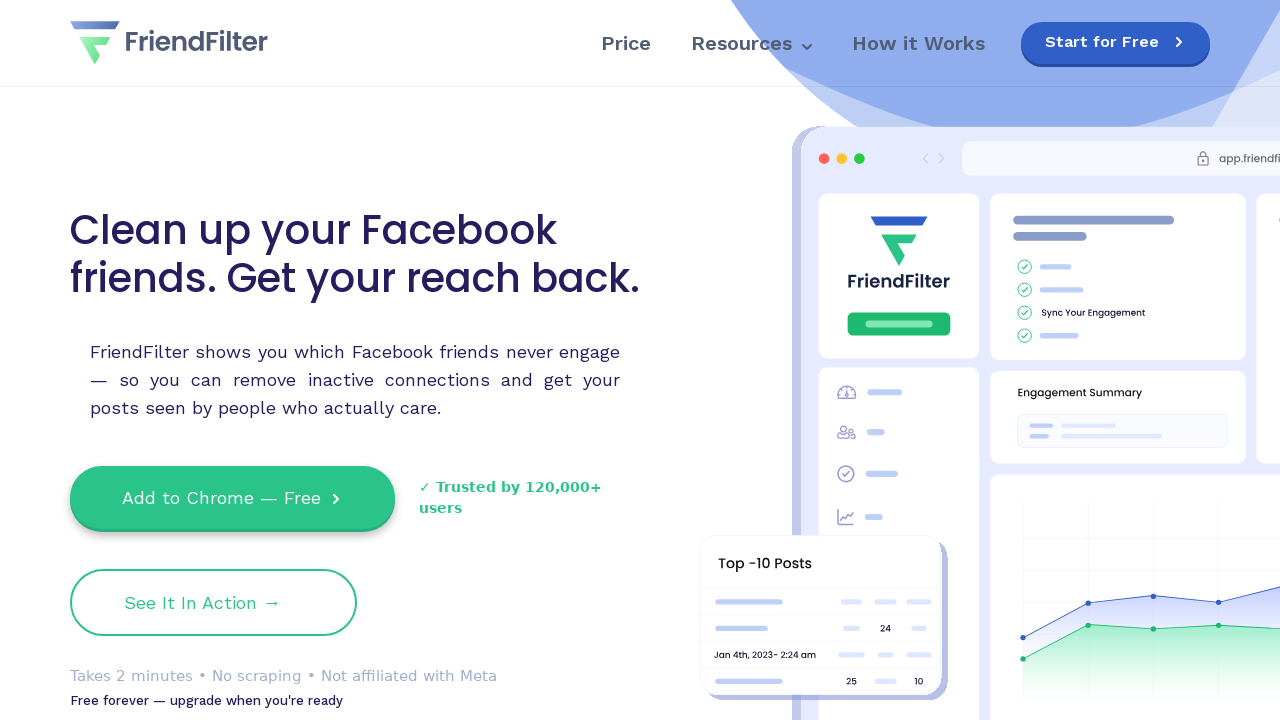

Verified image 14 has alt attribute (accessibility check passed)
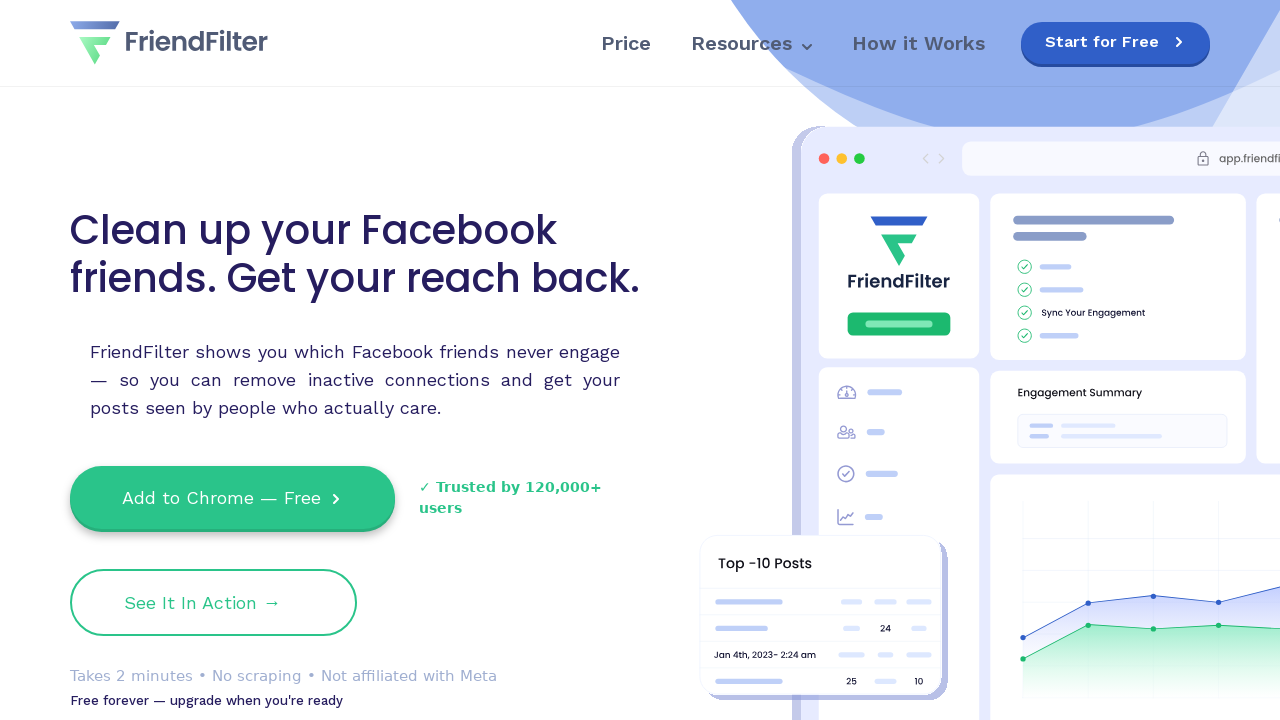

Selected image 15 from the page
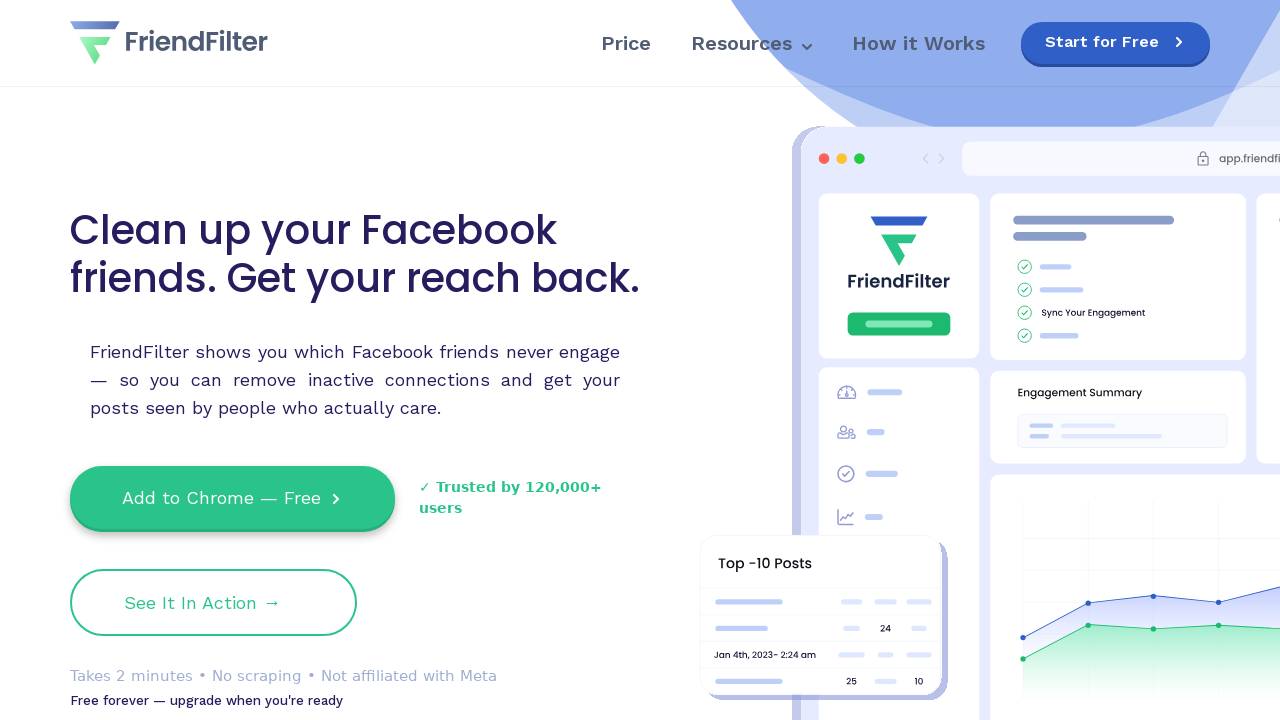

Retrieved alt attribute from image 15
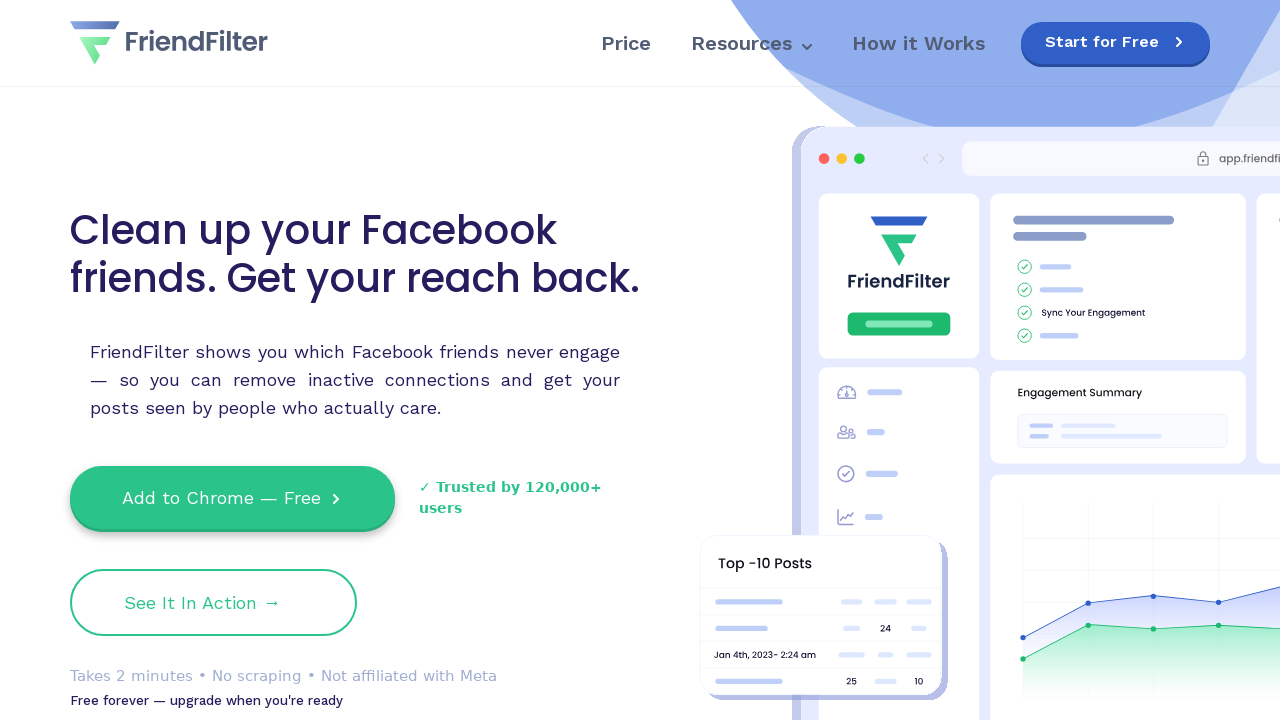

Verified image 15 has alt attribute (accessibility check passed)
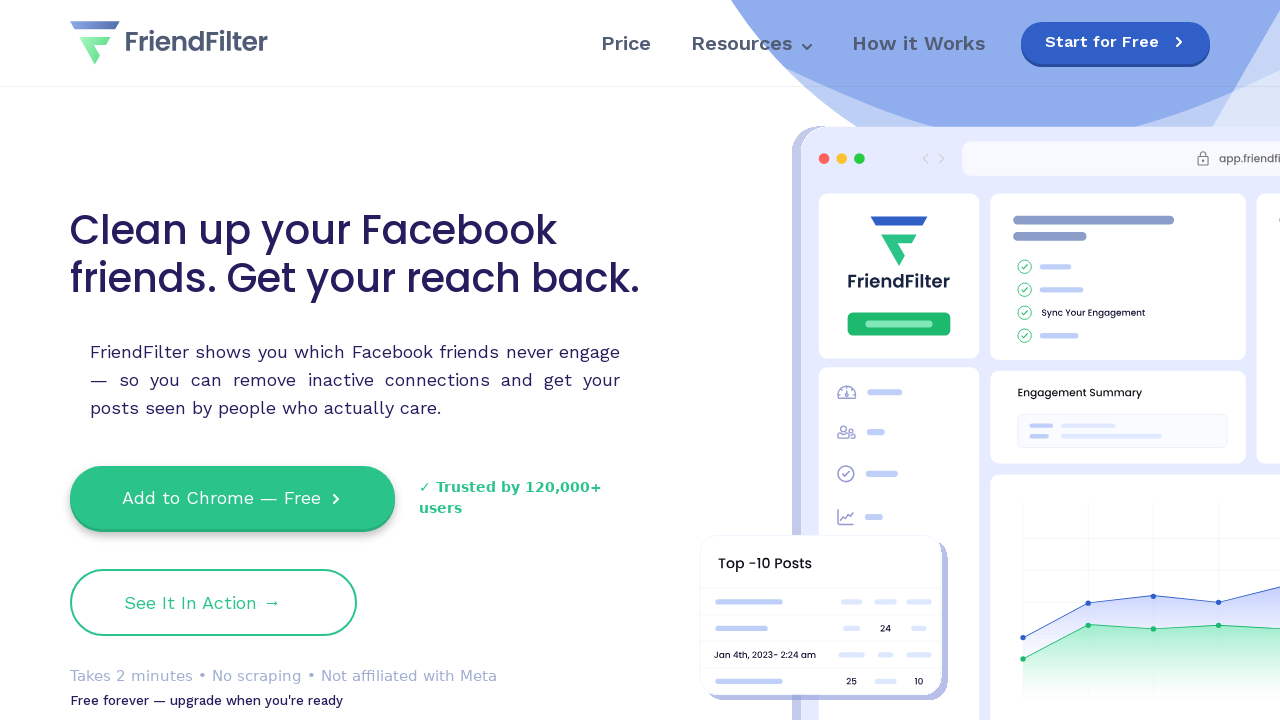

Selected image 16 from the page
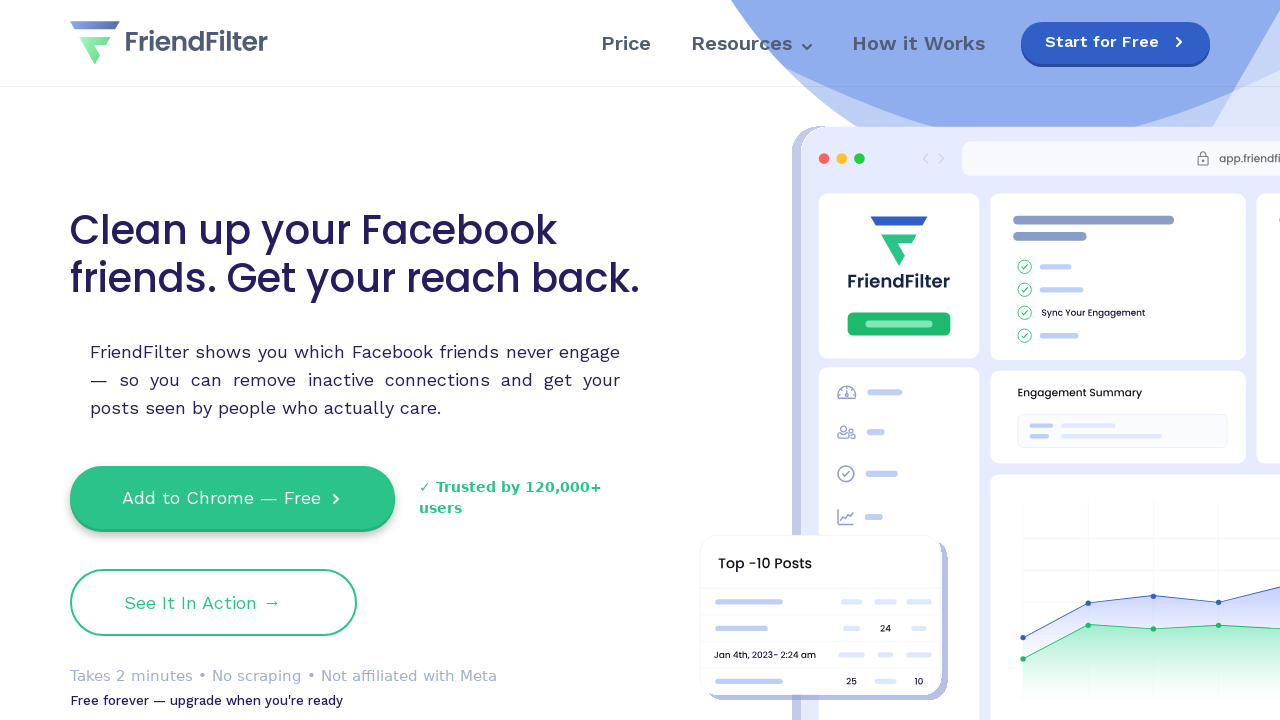

Retrieved alt attribute from image 16
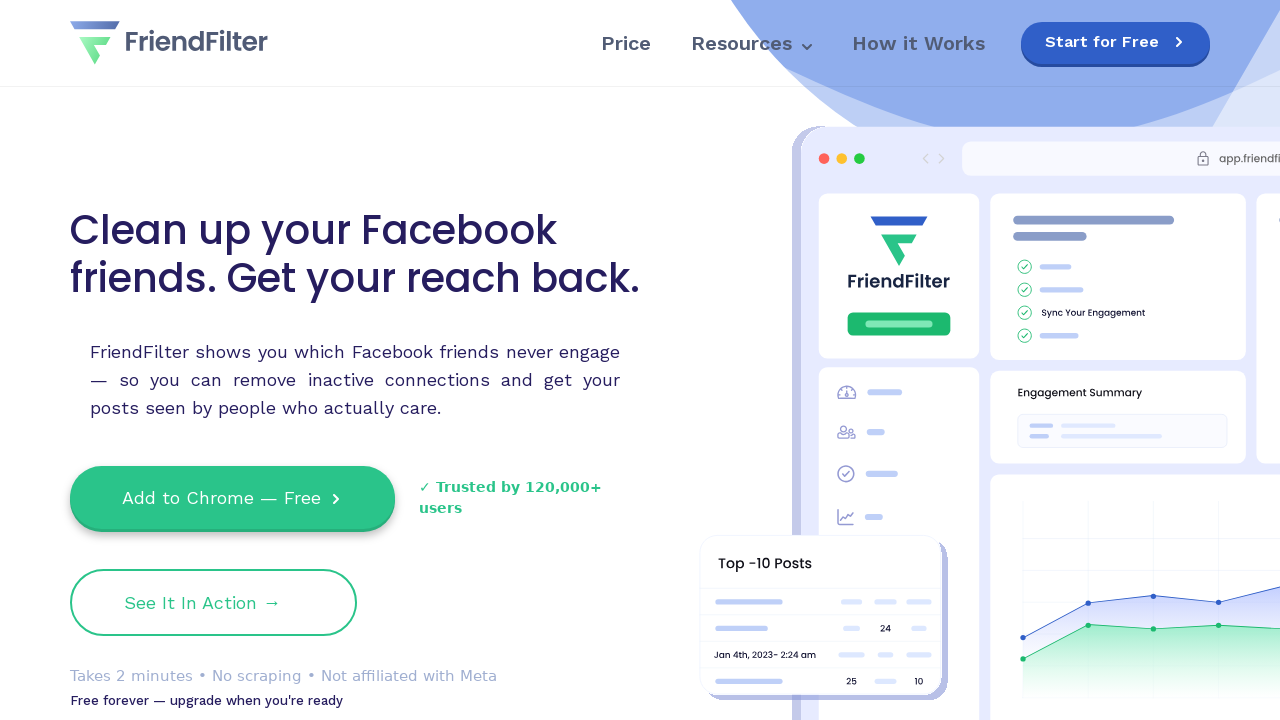

Verified image 16 has alt attribute (accessibility check passed)
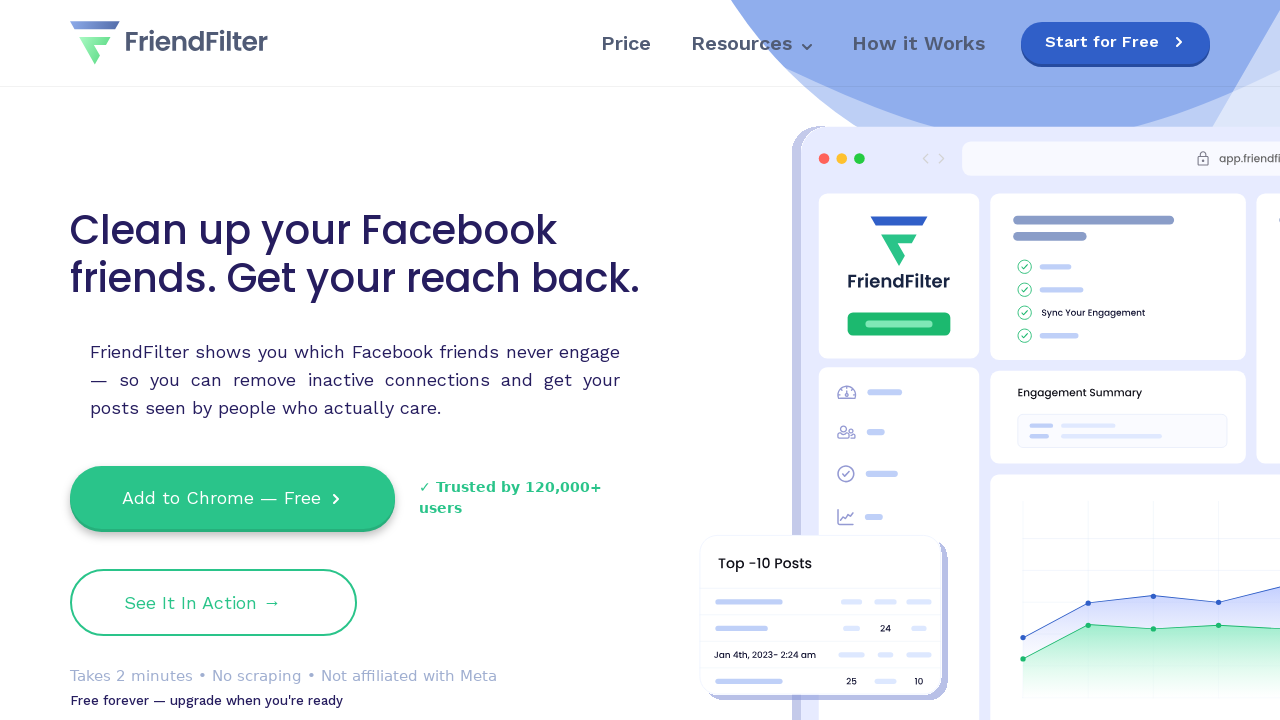

Selected image 17 from the page
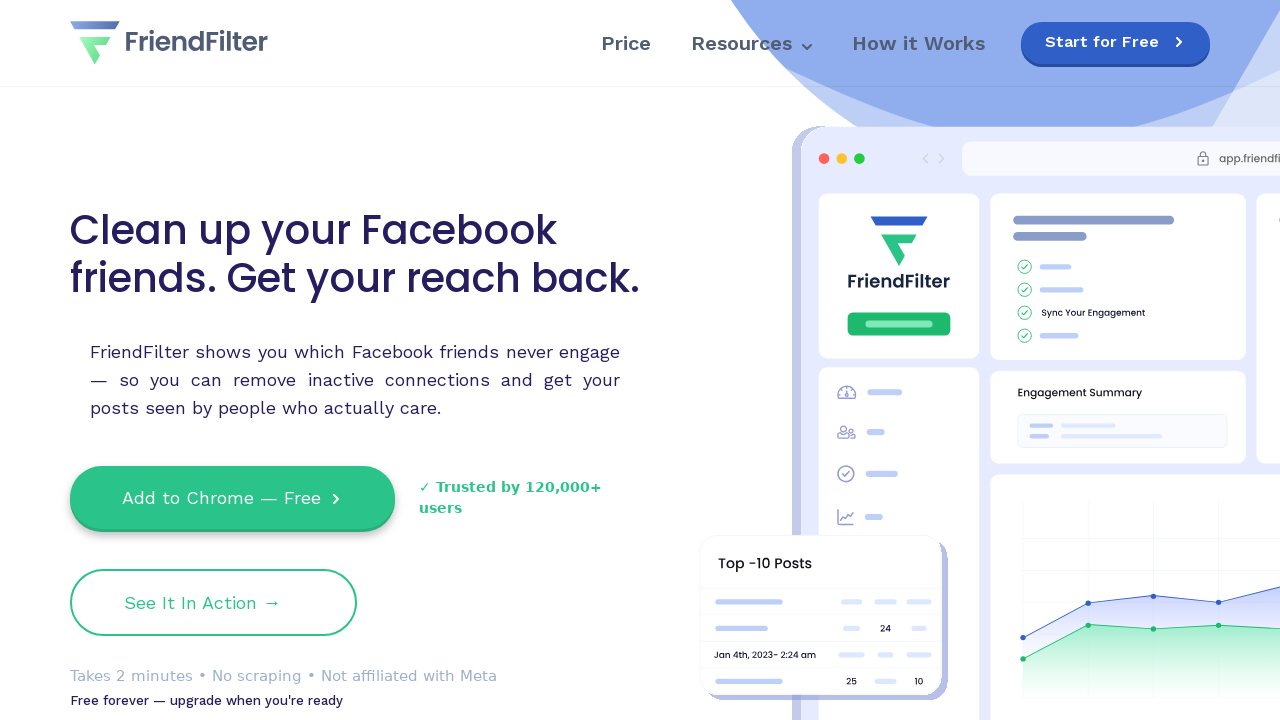

Retrieved alt attribute from image 17
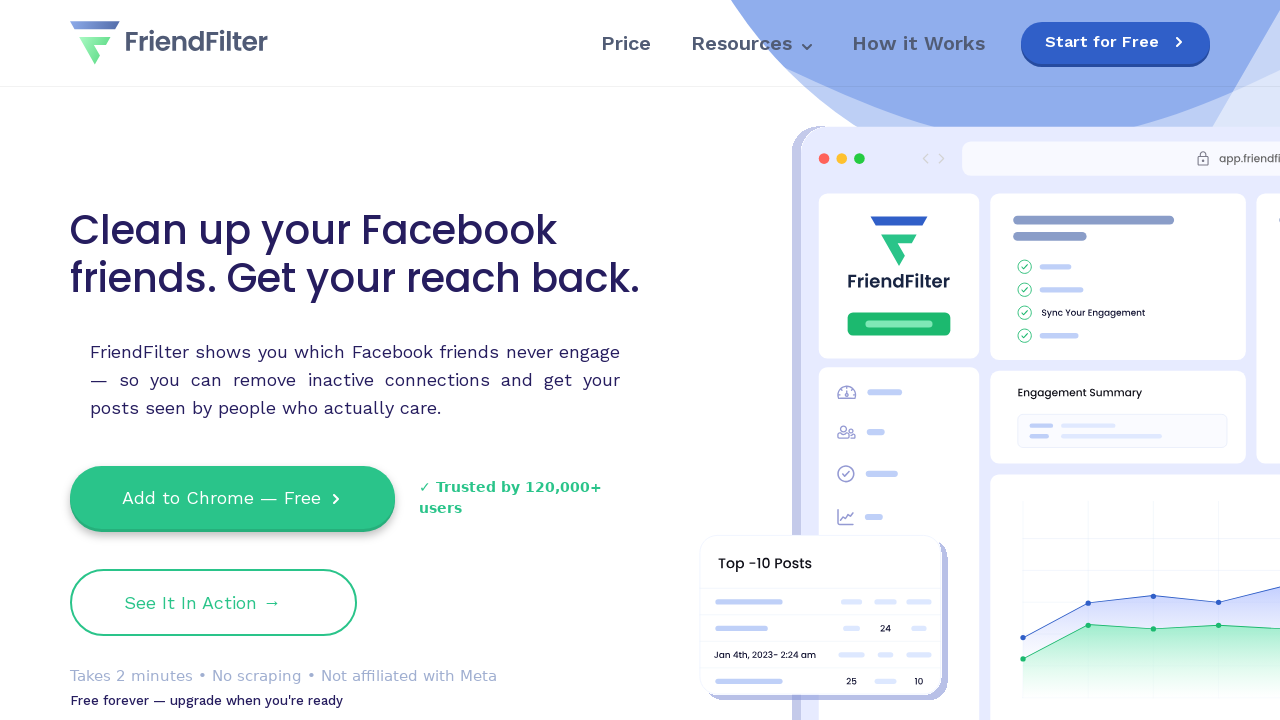

Verified image 17 has alt attribute (accessibility check passed)
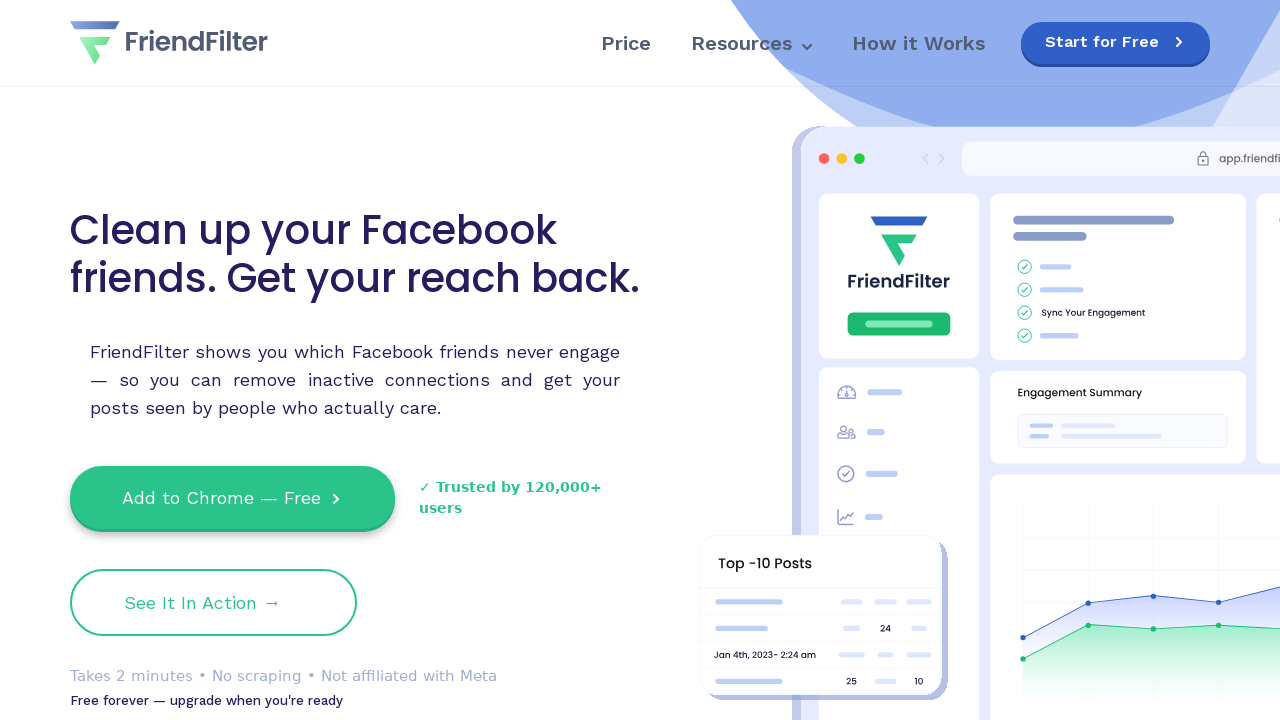

Selected image 18 from the page
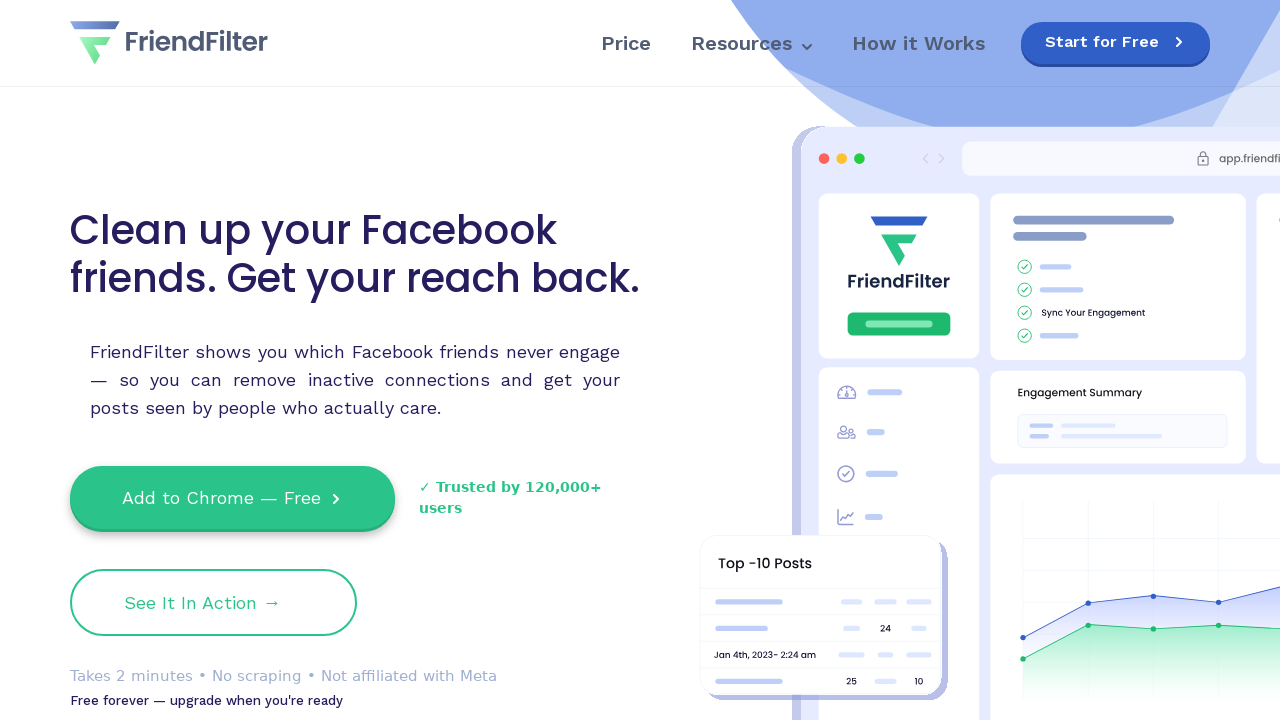

Retrieved alt attribute from image 18
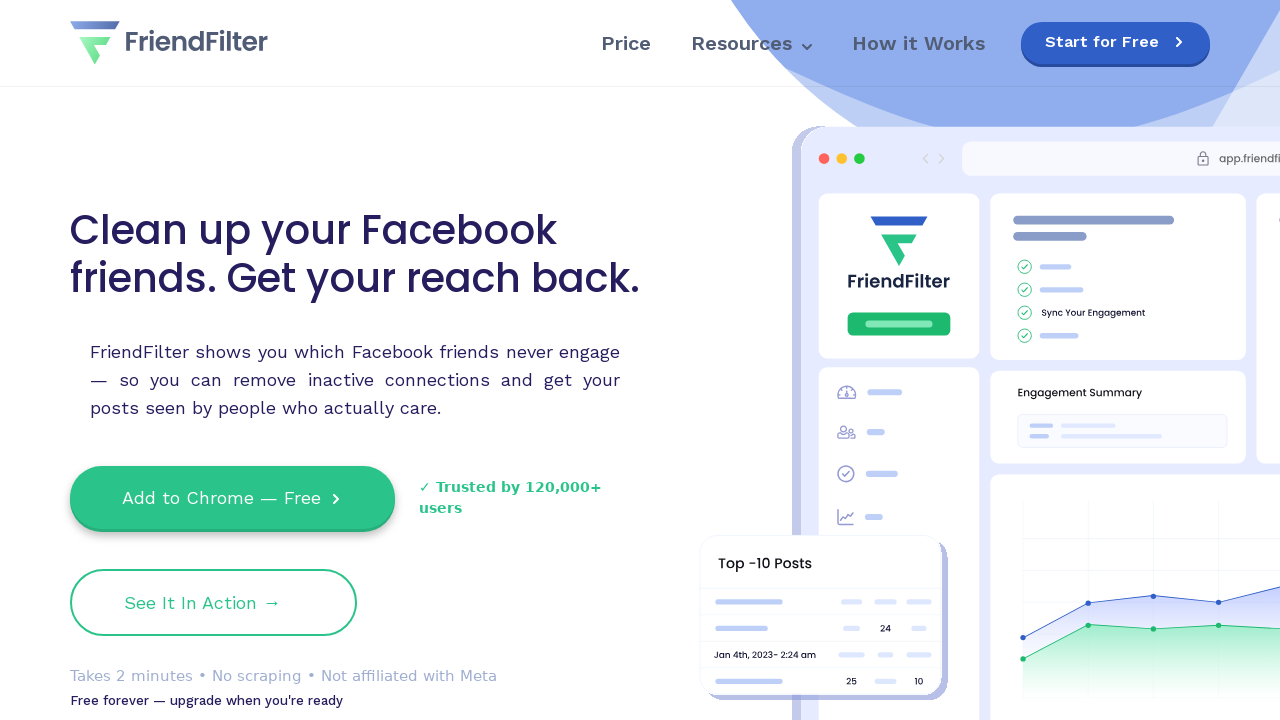

Verified image 18 has alt attribute (accessibility check passed)
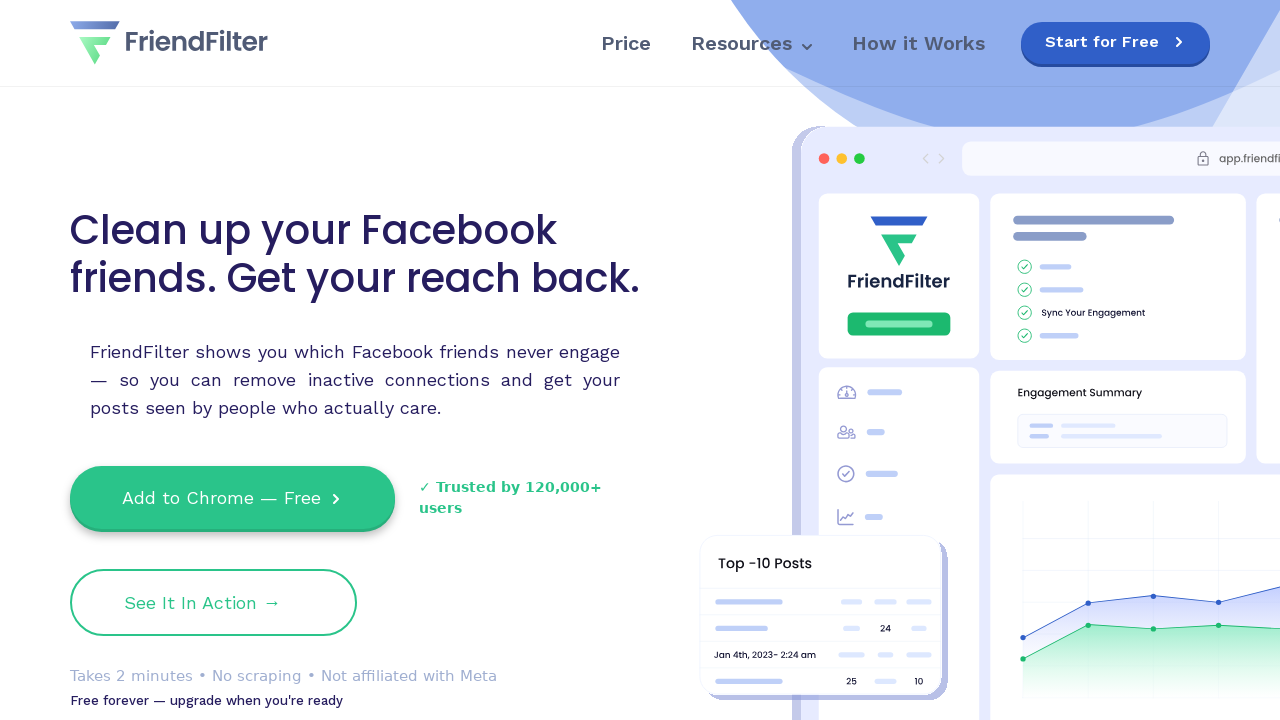

Selected image 19 from the page
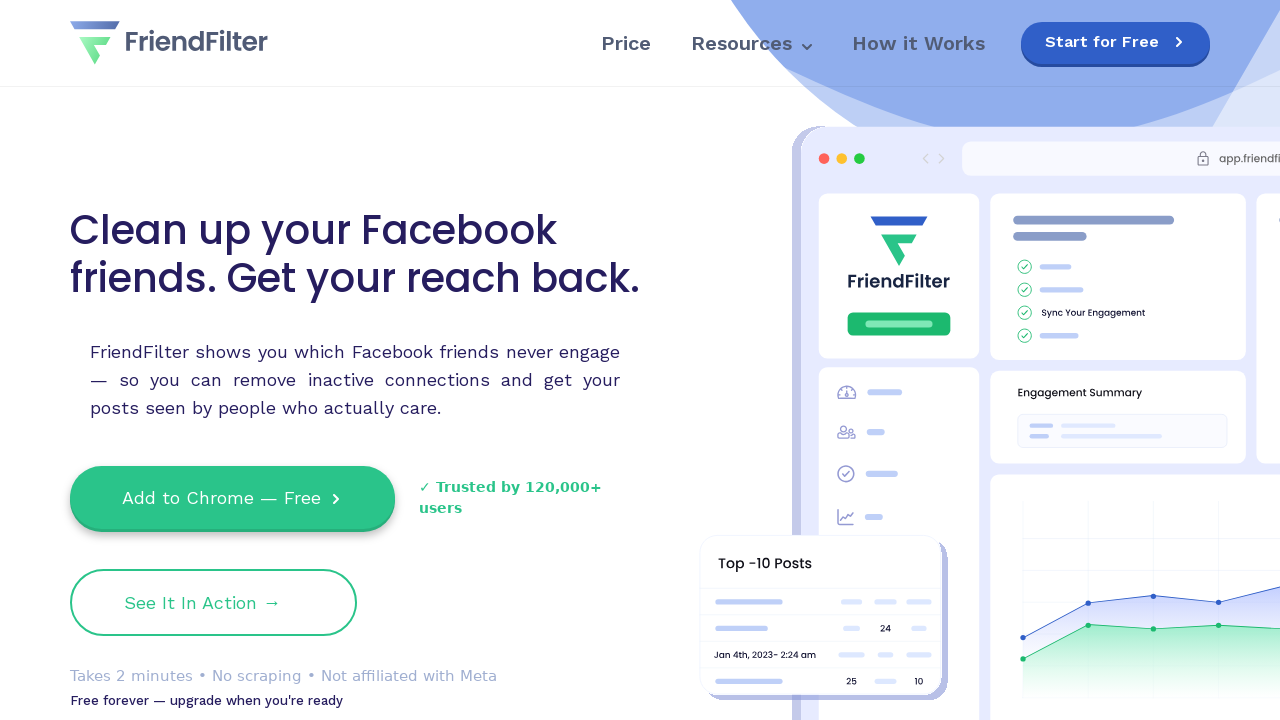

Retrieved alt attribute from image 19
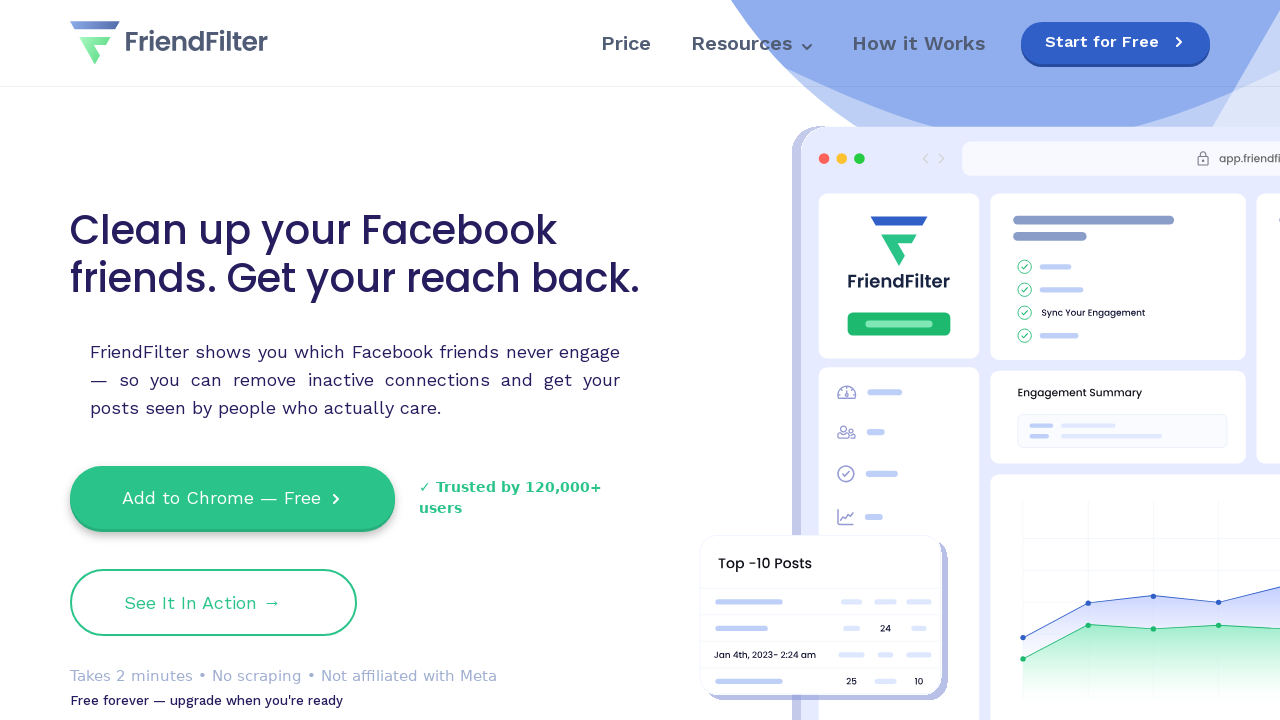

Verified image 19 has alt attribute (accessibility check passed)
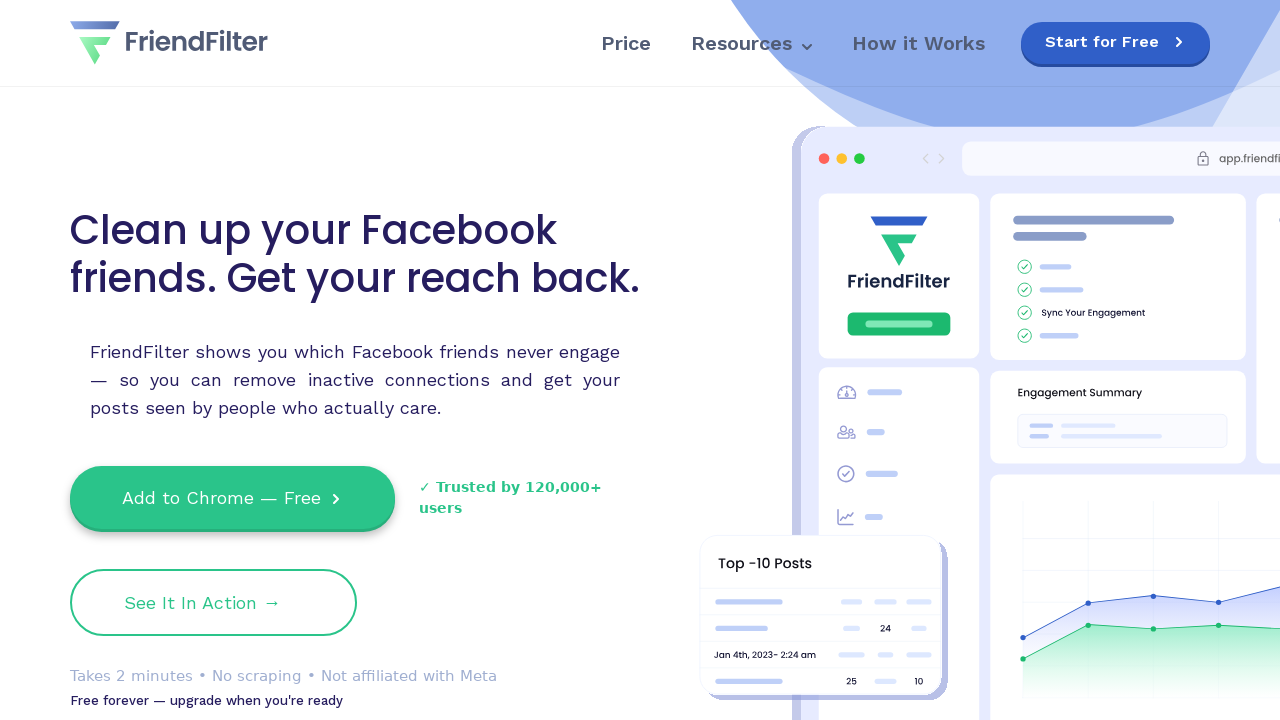

Selected image 20 from the page
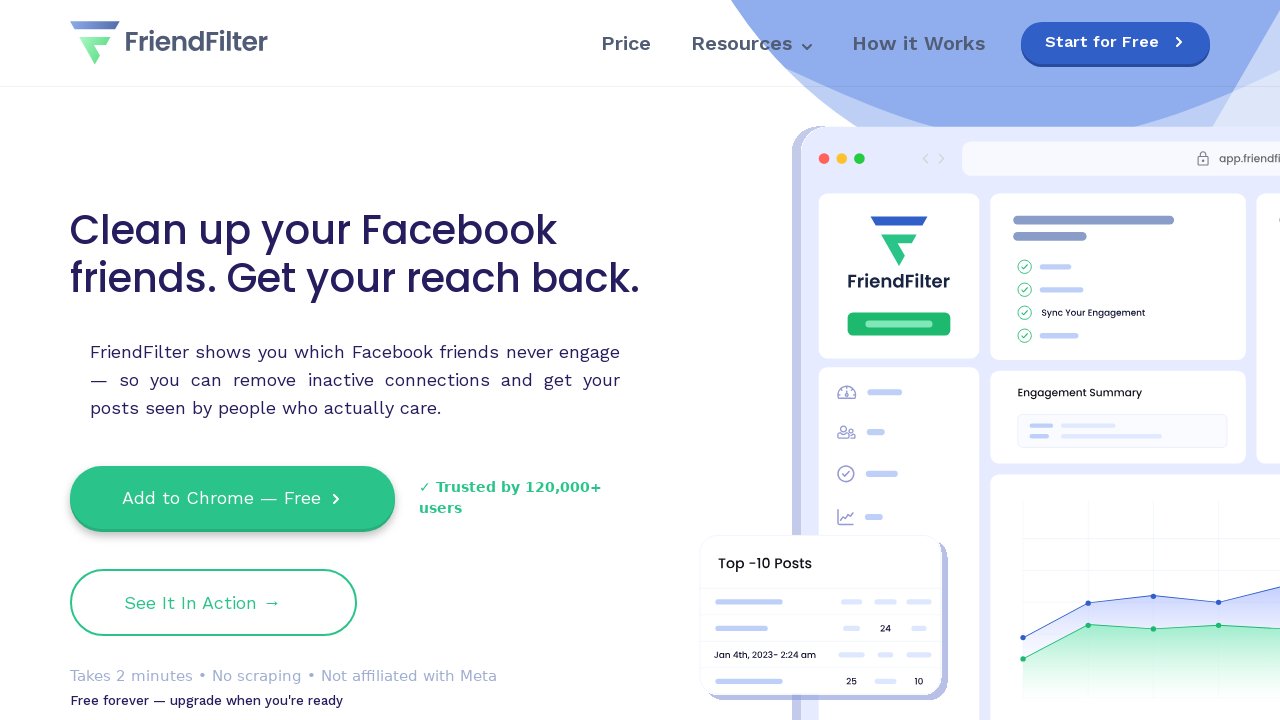

Retrieved alt attribute from image 20
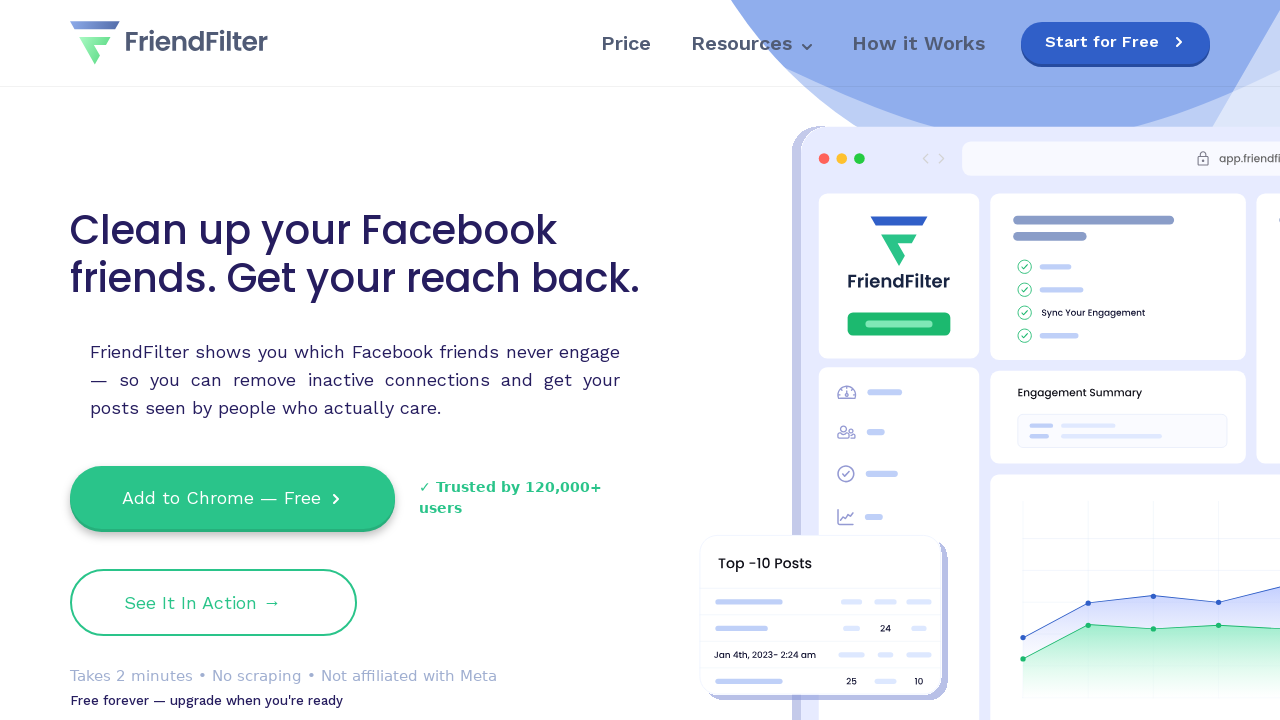

Verified image 20 has alt attribute (accessibility check passed)
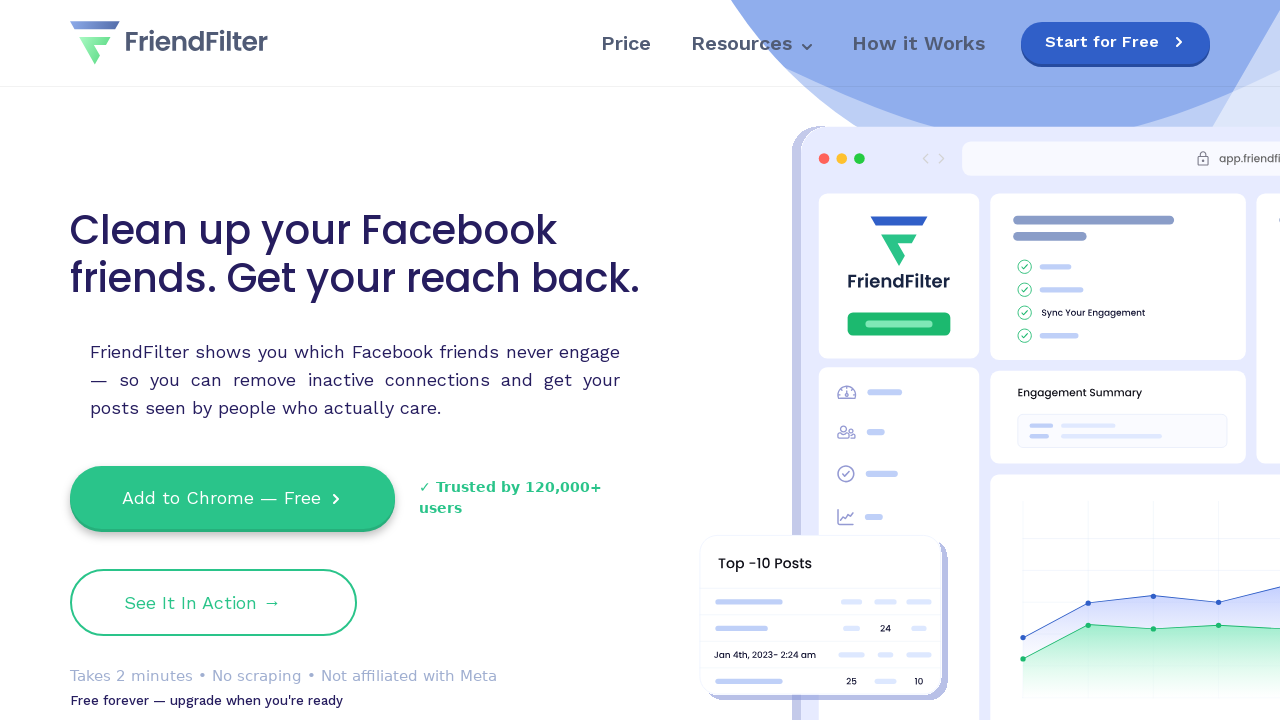

Selected image 21 from the page
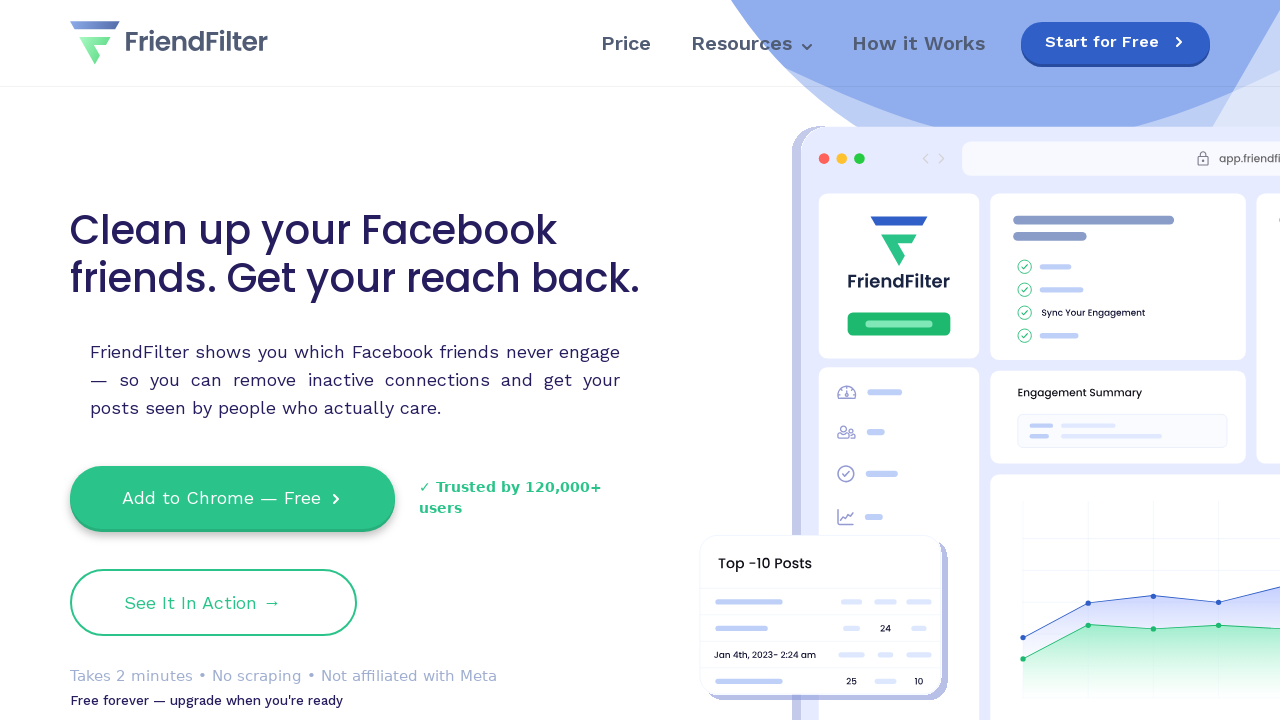

Retrieved alt attribute from image 21
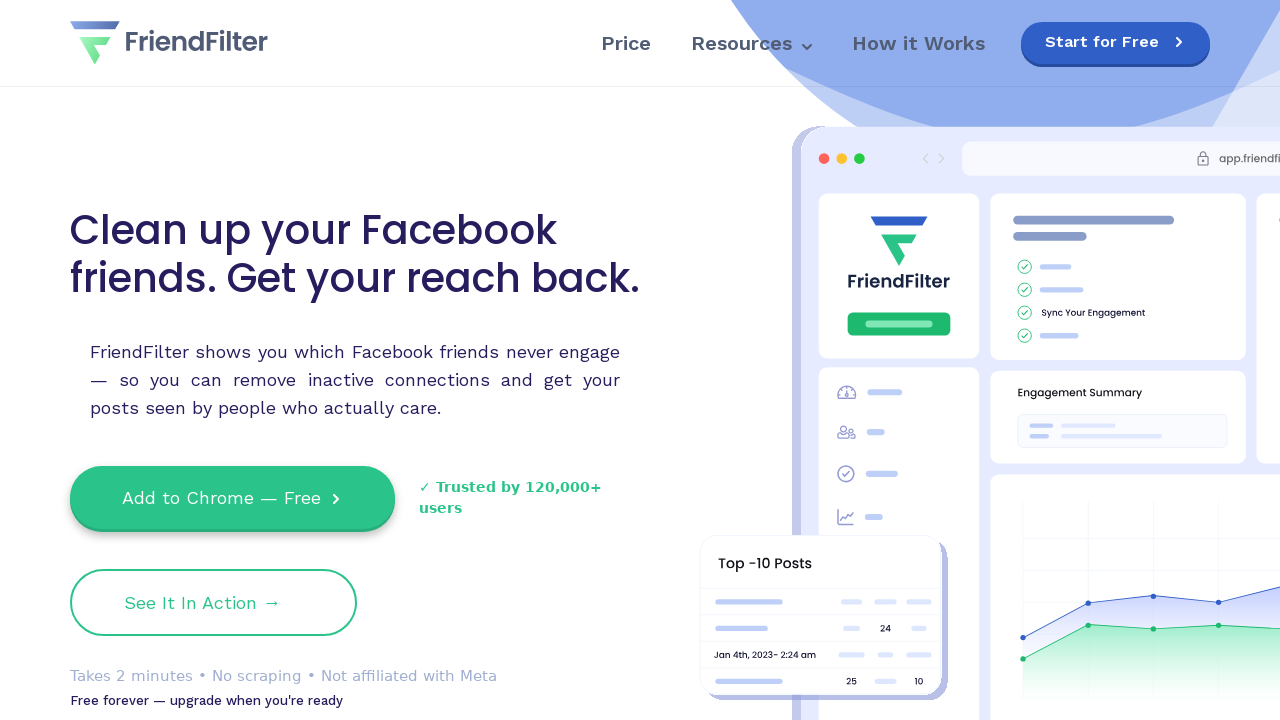

Verified image 21 has alt attribute (accessibility check passed)
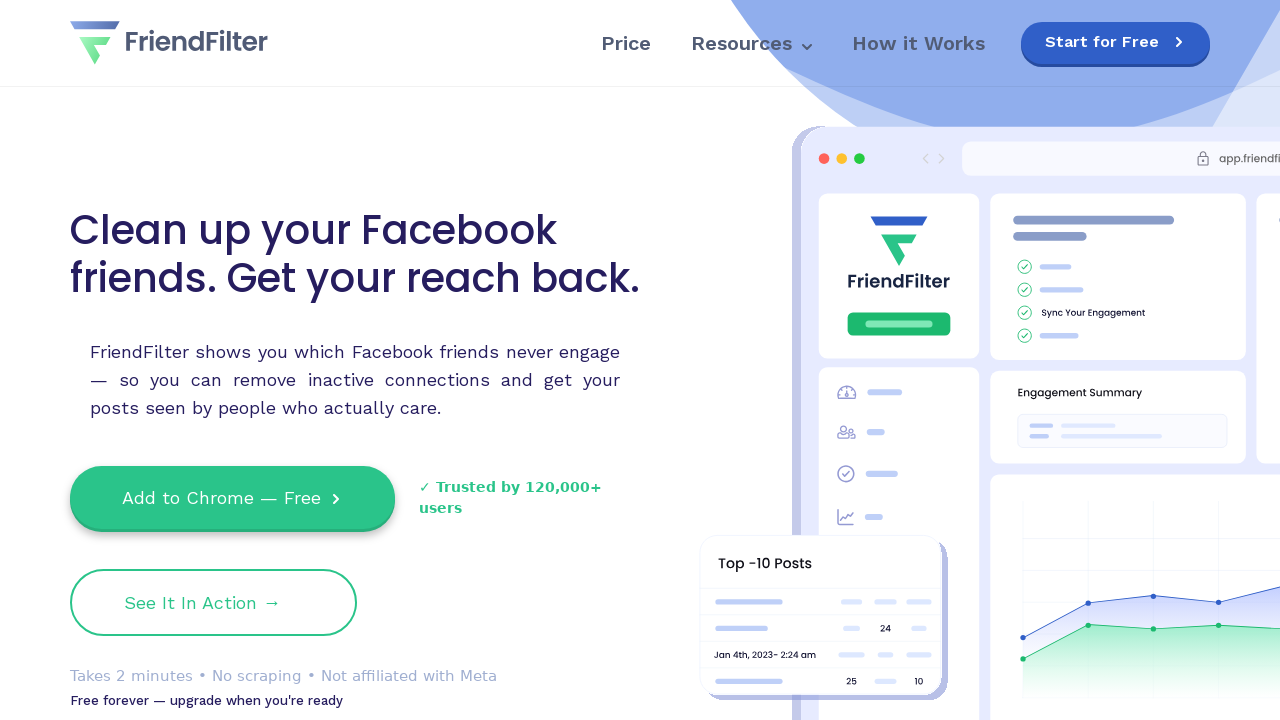

Selected image 22 from the page
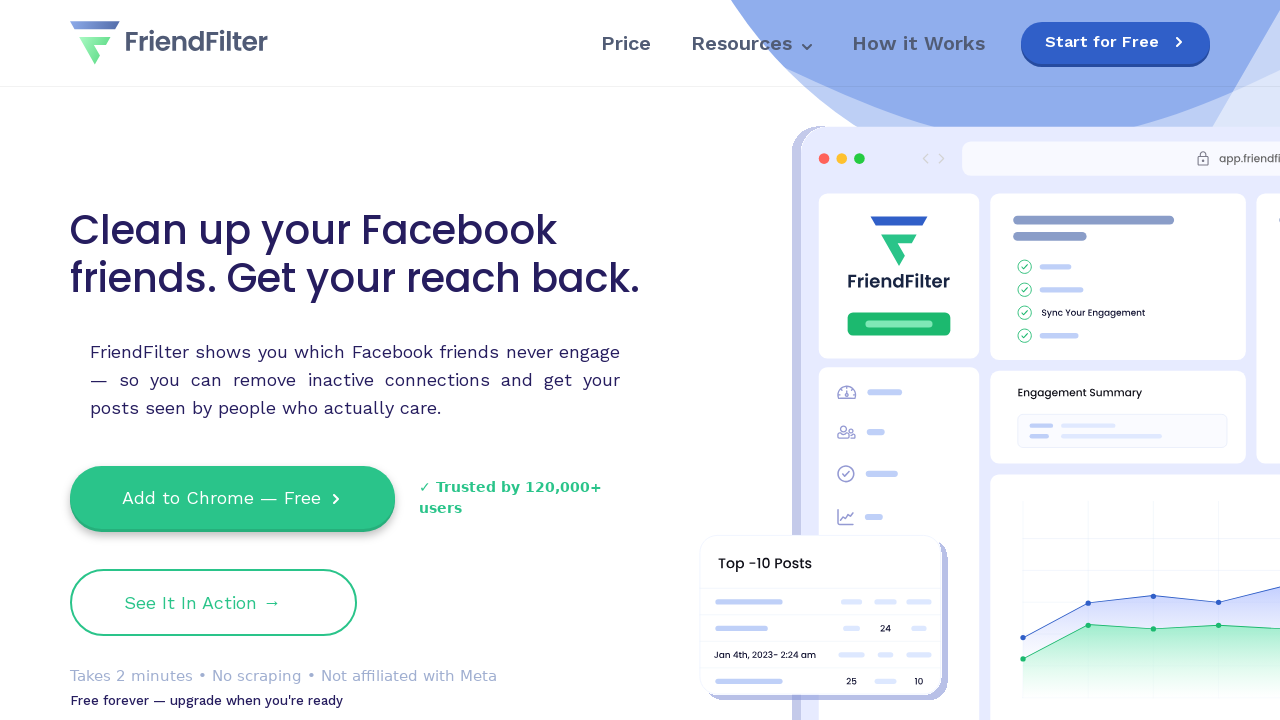

Retrieved alt attribute from image 22
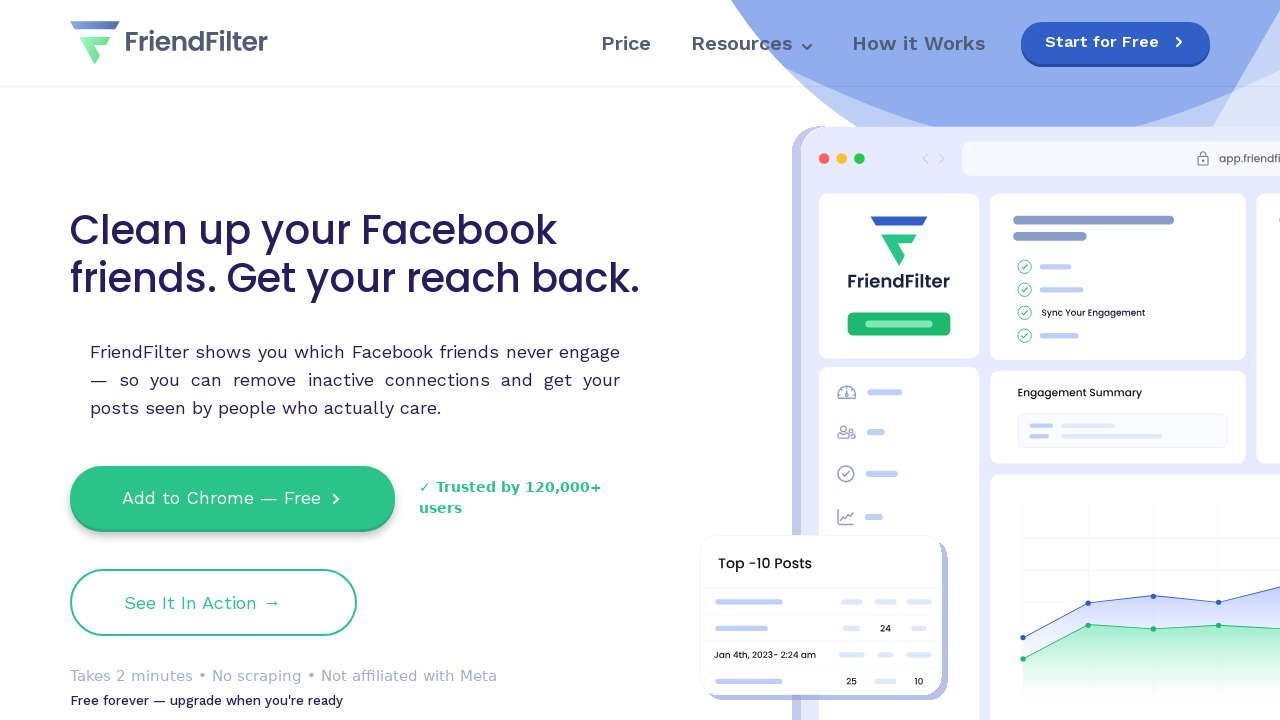

Verified image 22 has alt attribute (accessibility check passed)
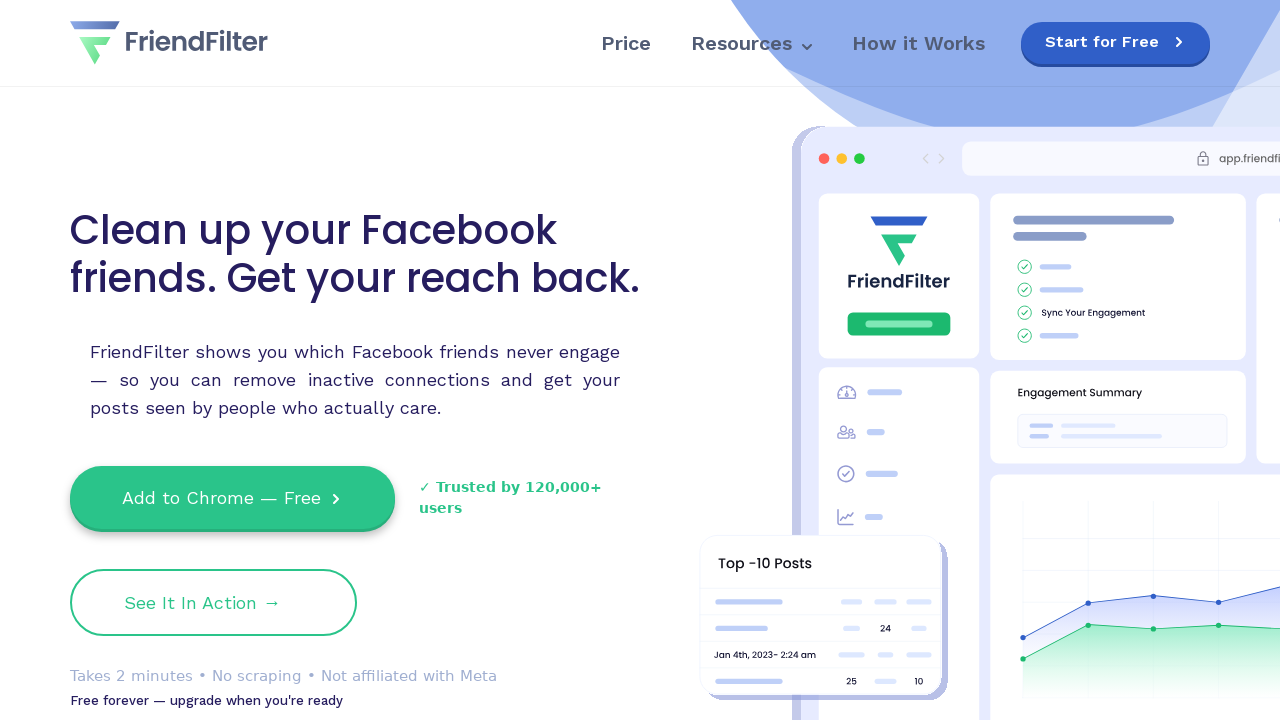

Selected image 23 from the page
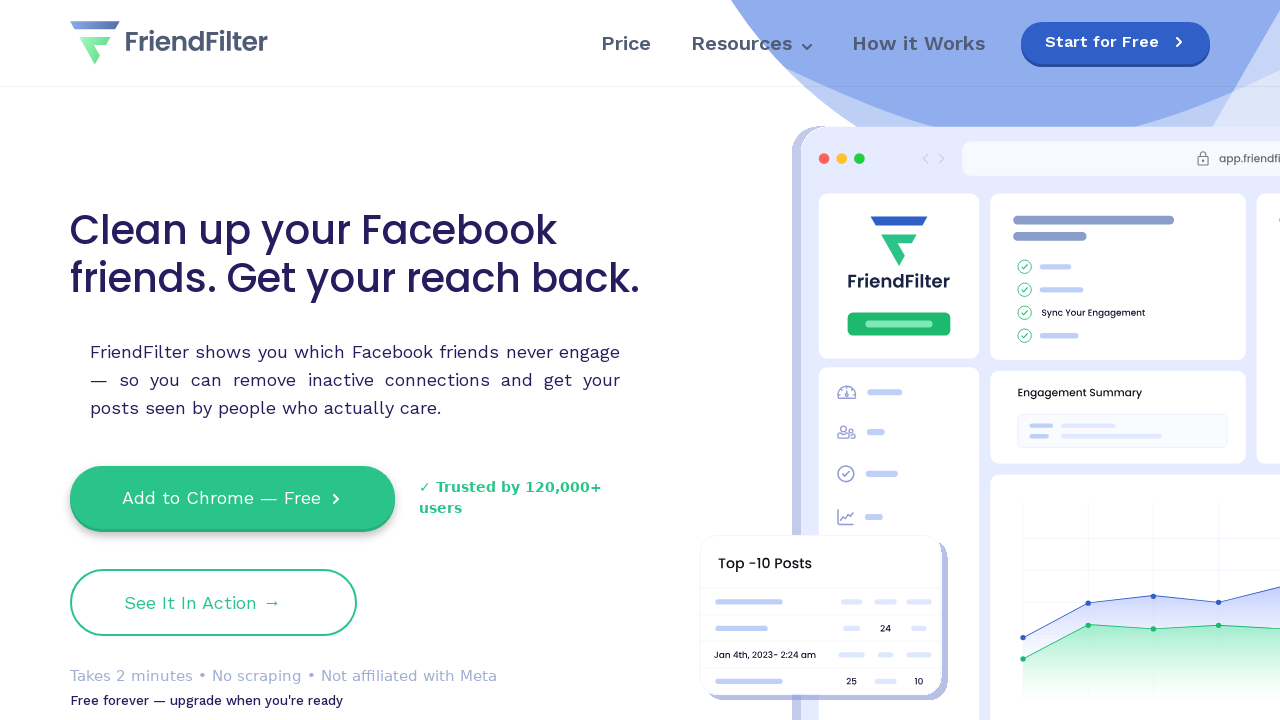

Retrieved alt attribute from image 23
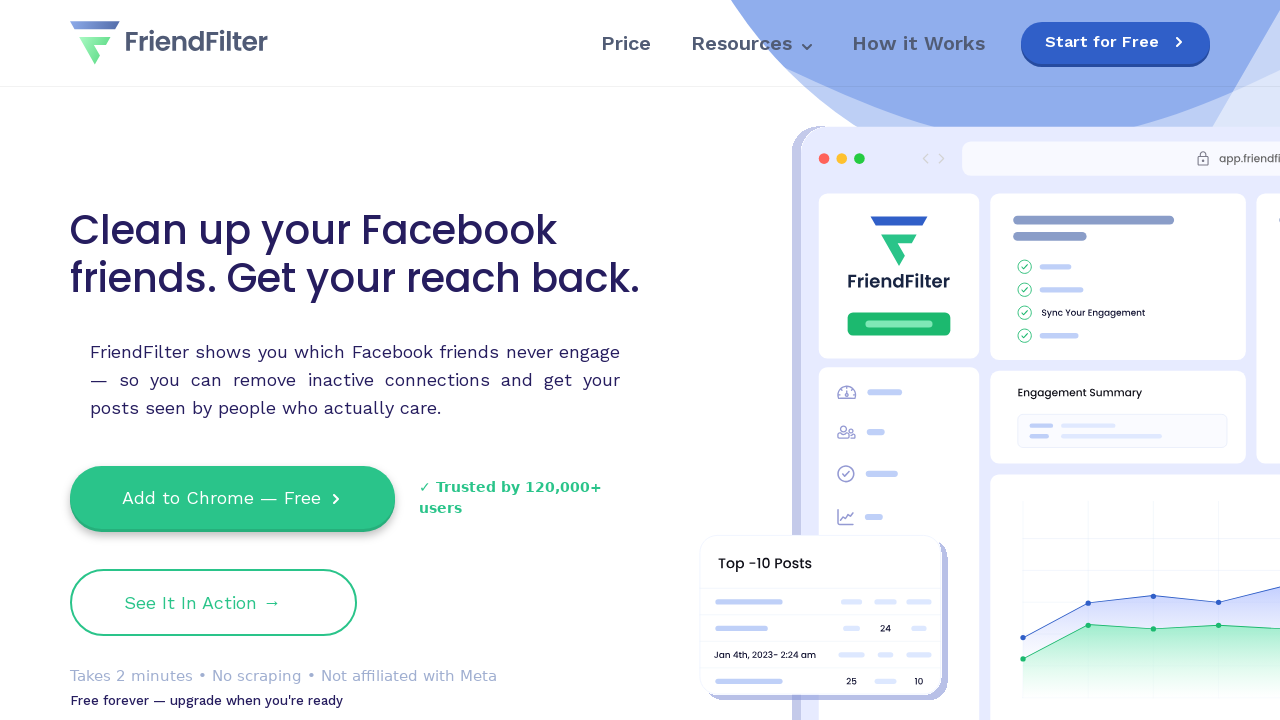

Verified image 23 has alt attribute (accessibility check passed)
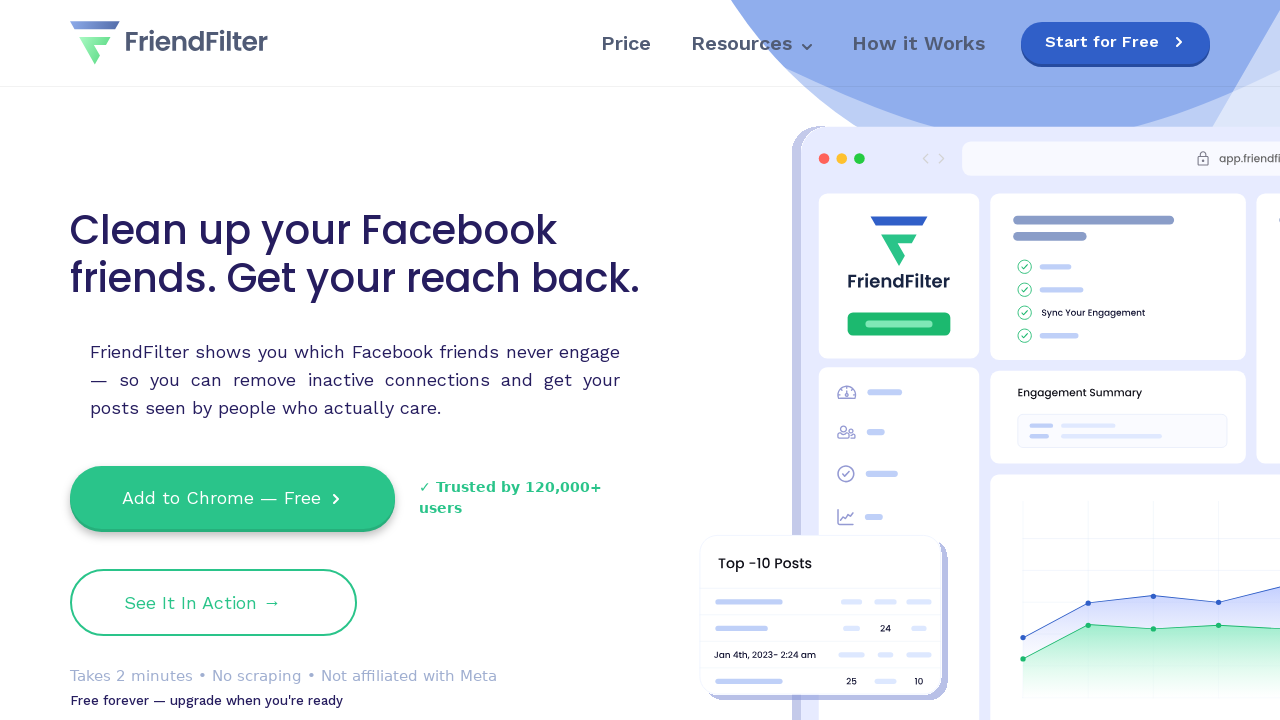

Selected image 24 from the page
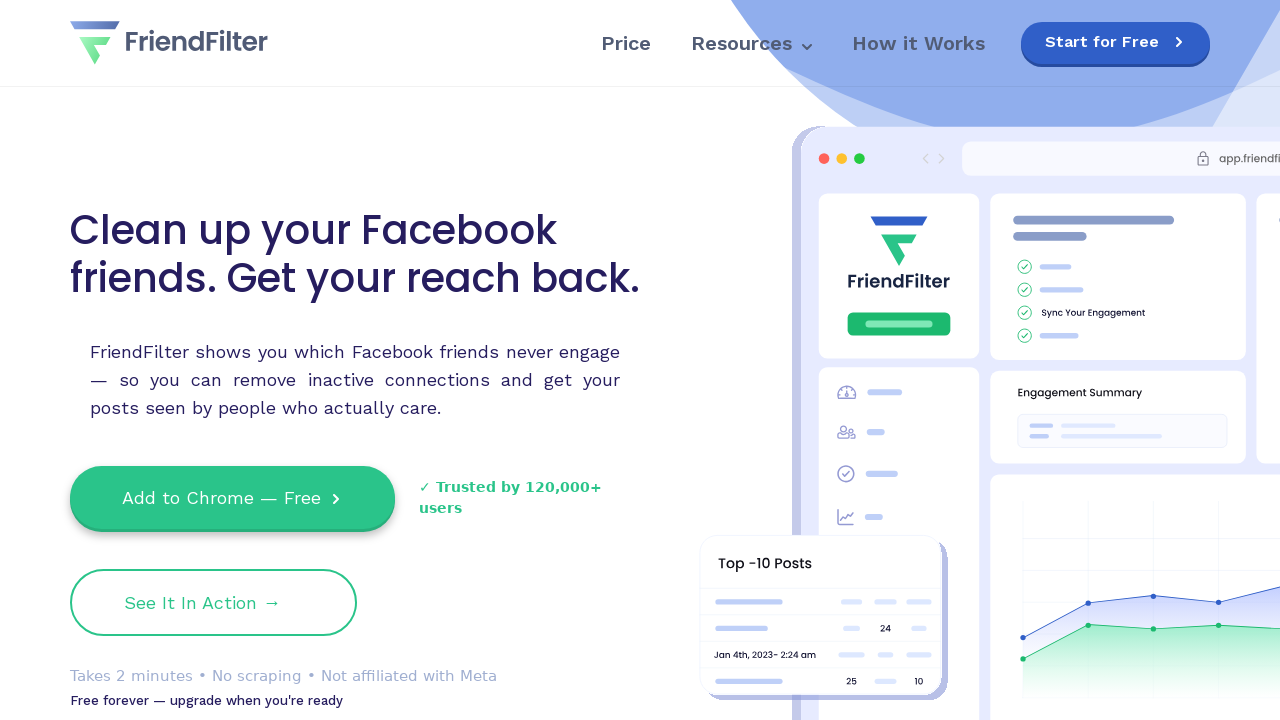

Retrieved alt attribute from image 24
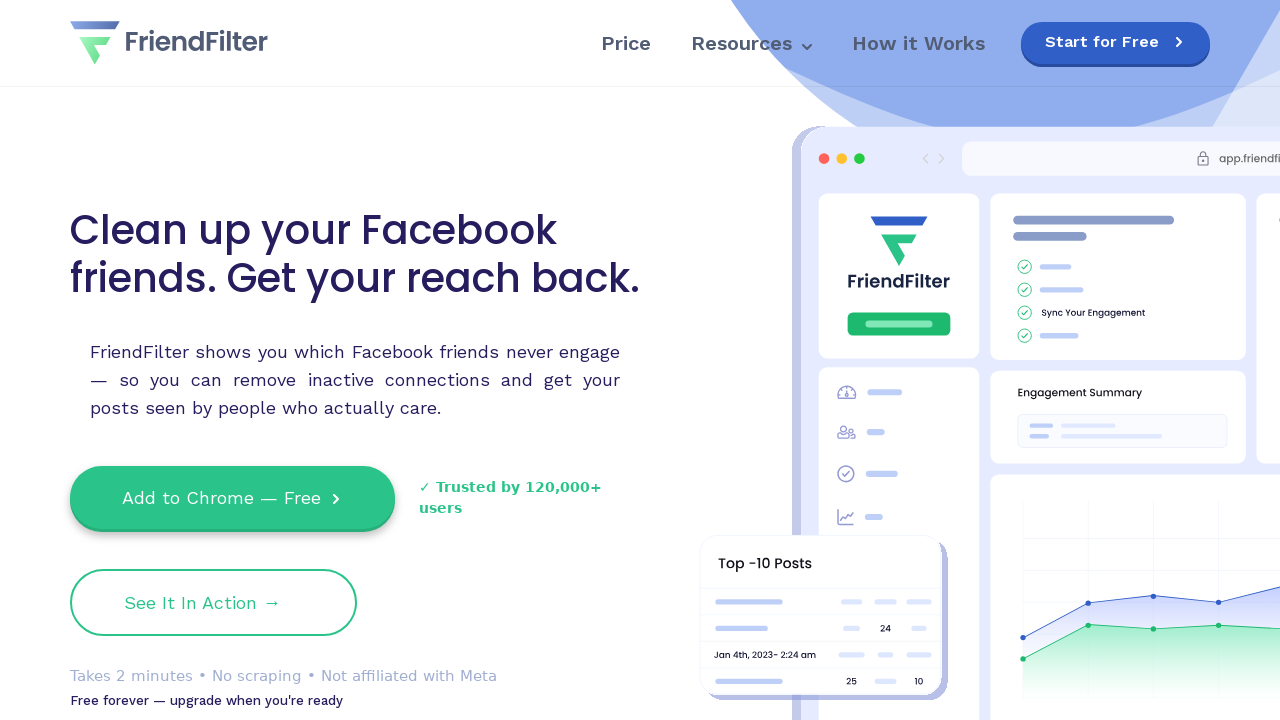

Verified image 24 has alt attribute (accessibility check passed)
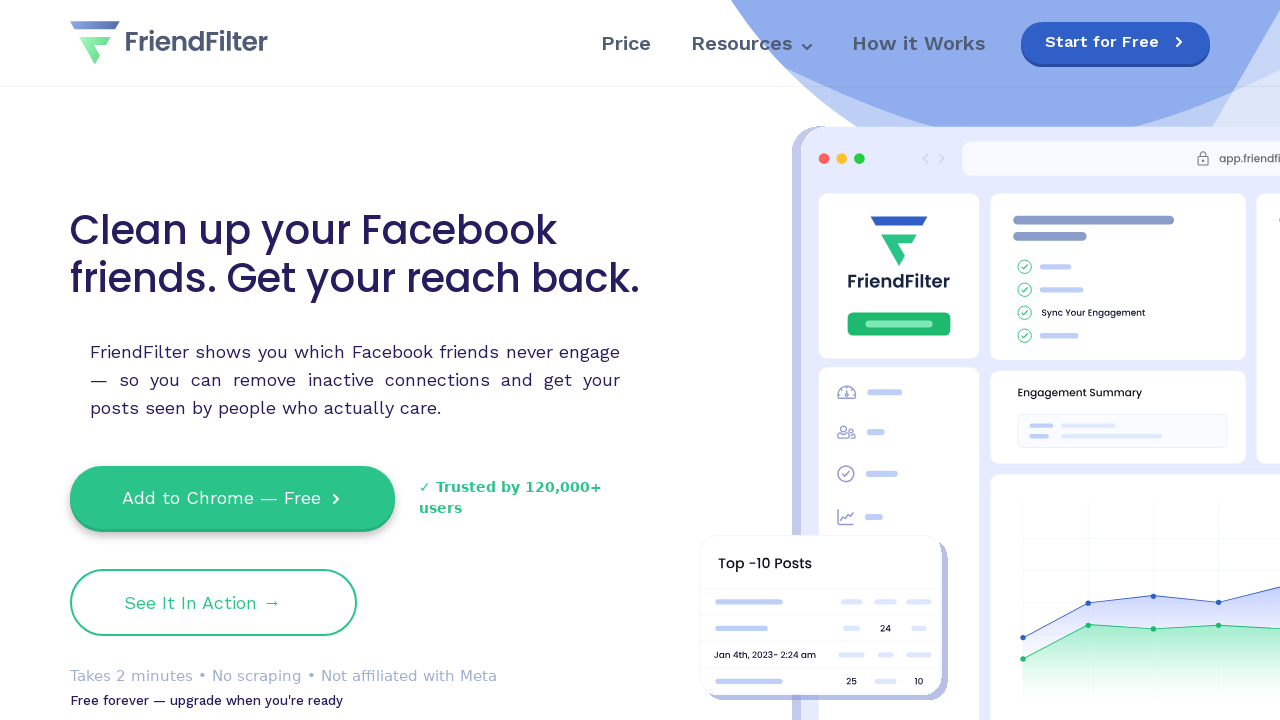

Selected image 25 from the page
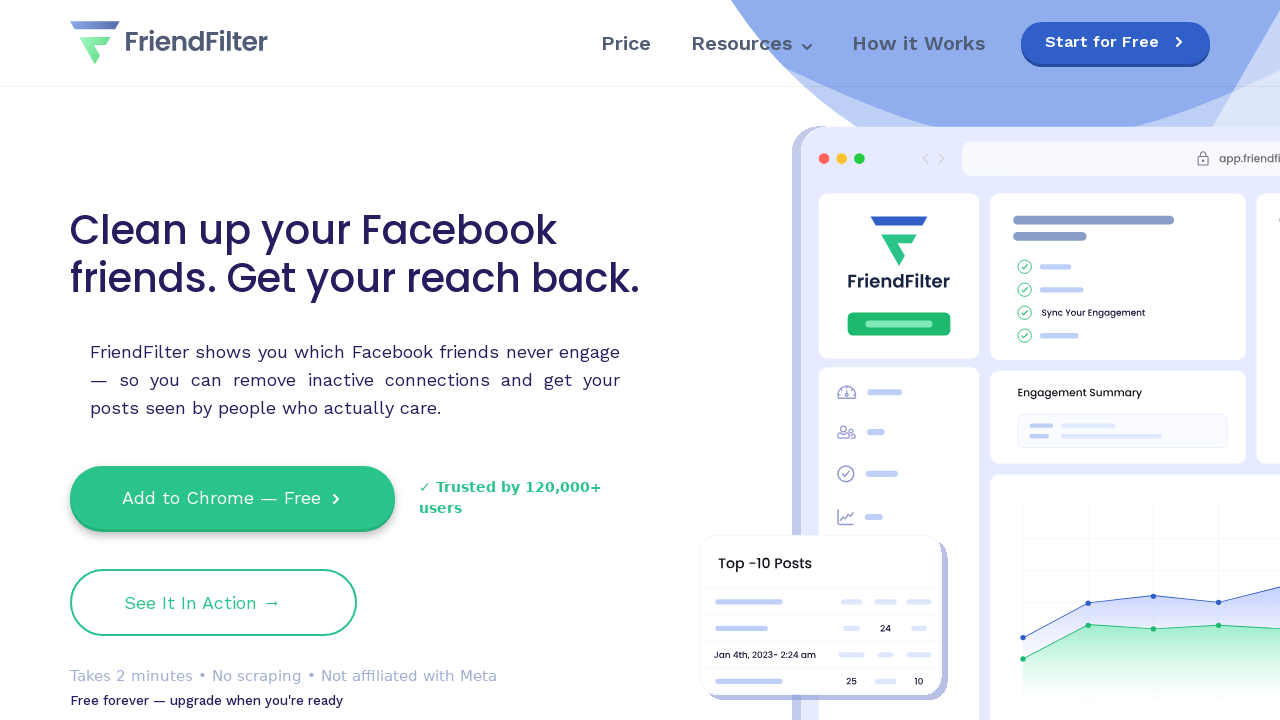

Retrieved alt attribute from image 25
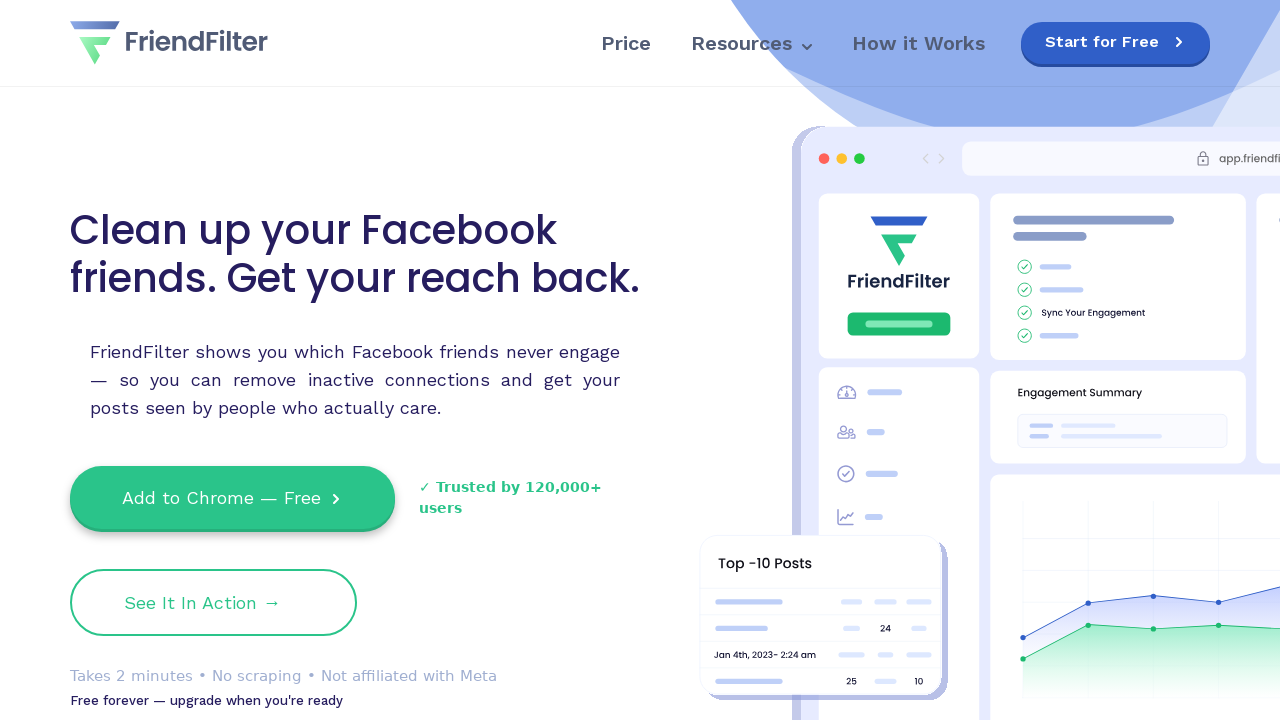

Verified image 25 has alt attribute (accessibility check passed)
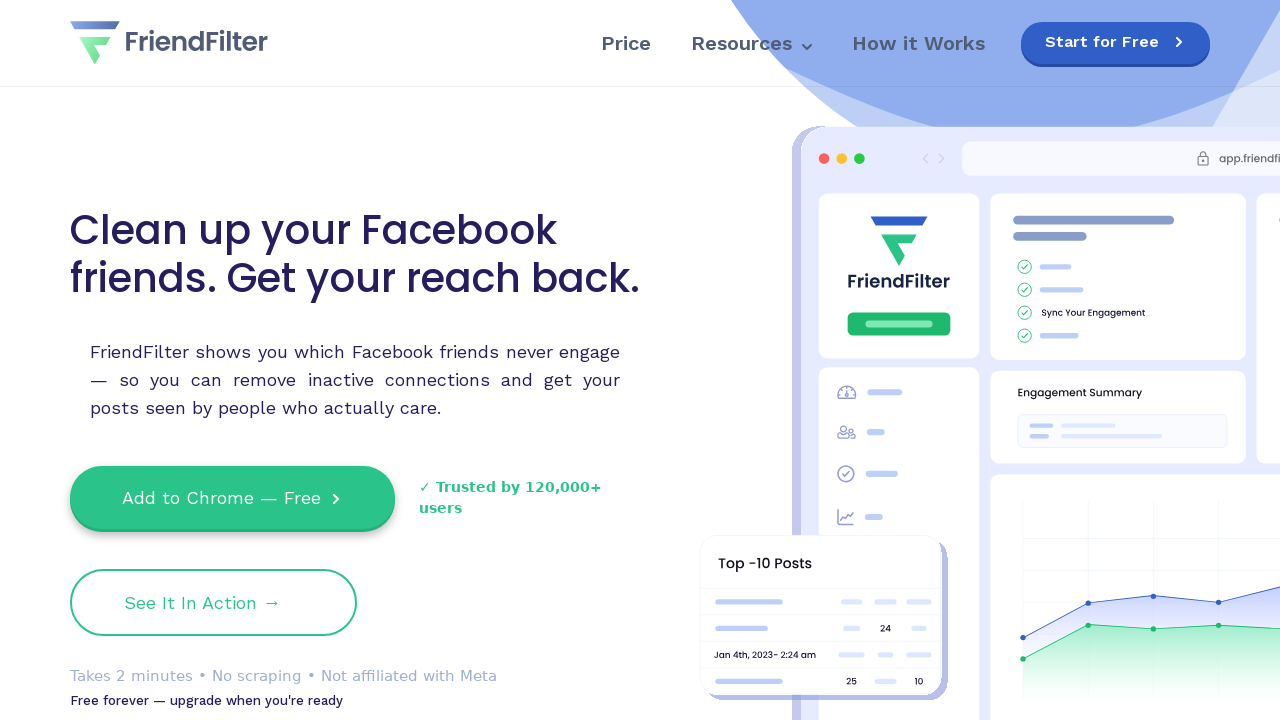

Selected image 26 from the page
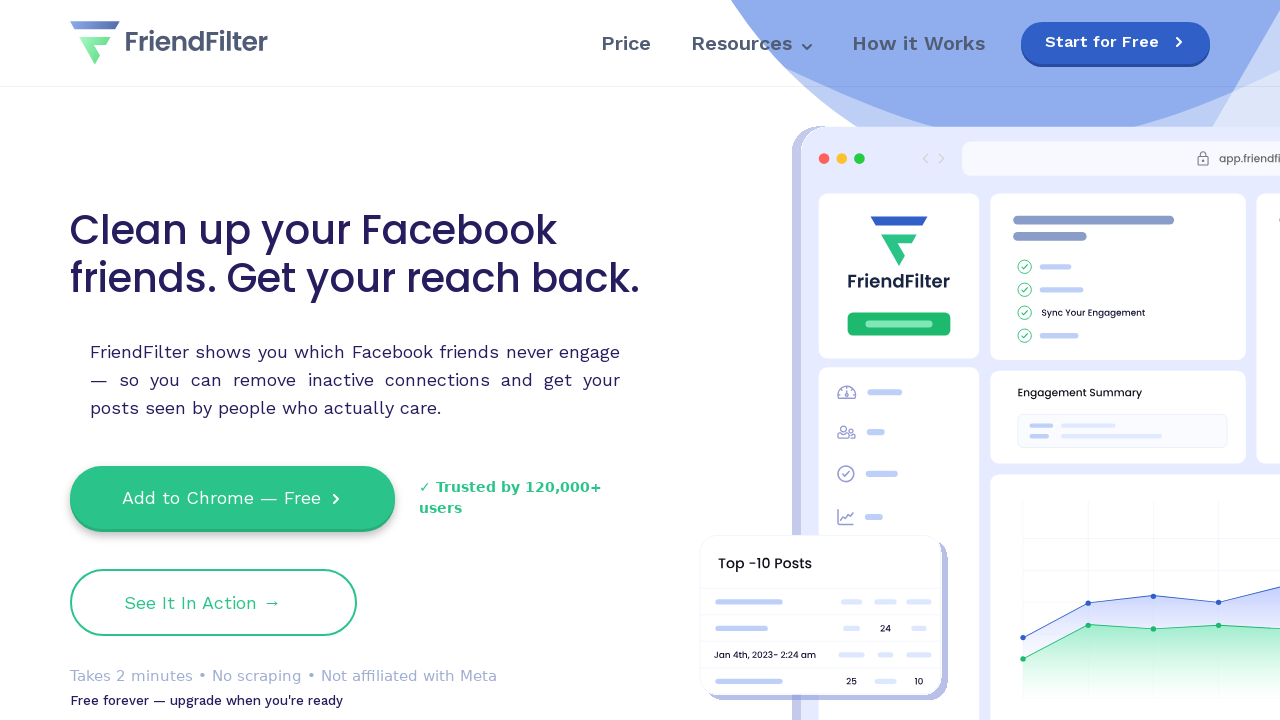

Retrieved alt attribute from image 26
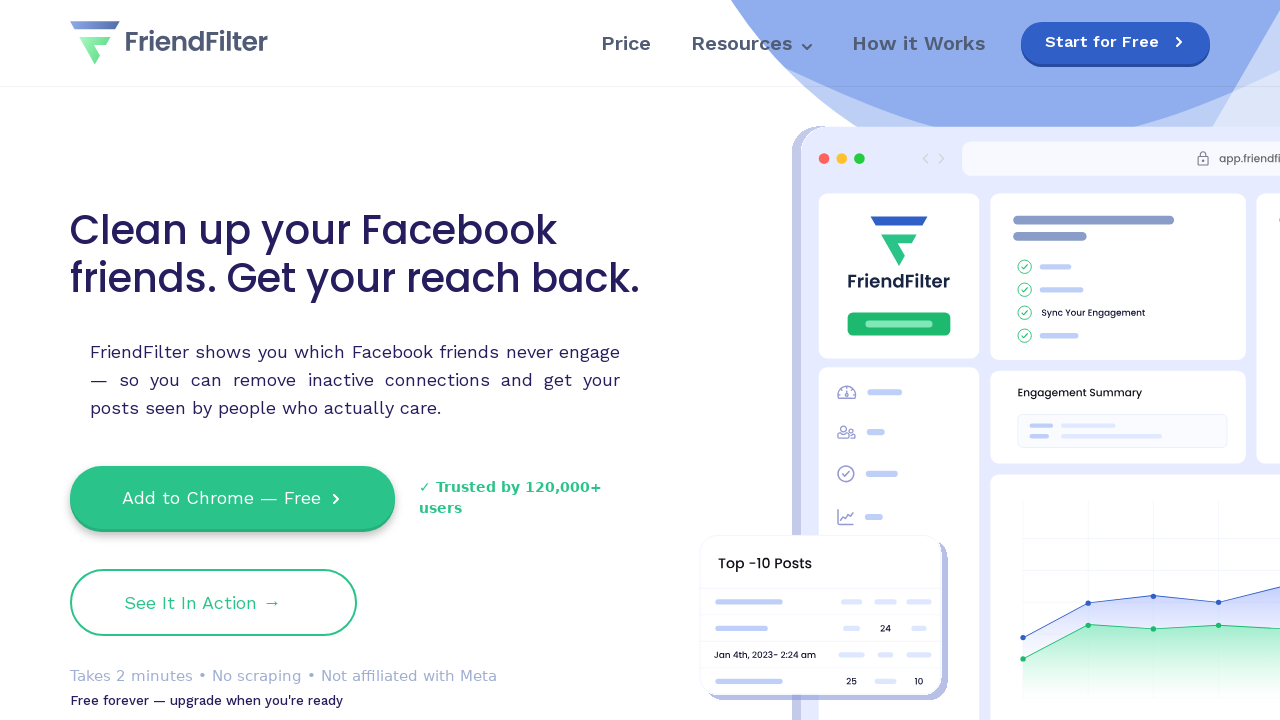

Verified image 26 has alt attribute (accessibility check passed)
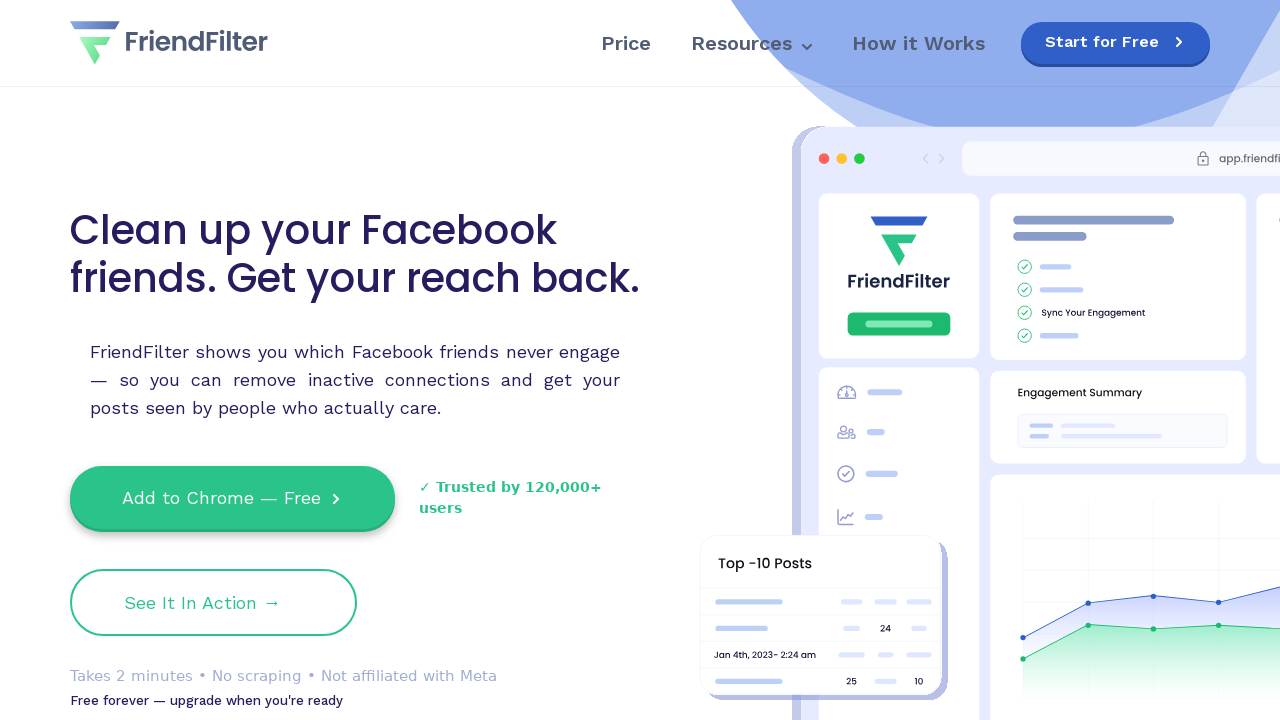

Selected image 27 from the page
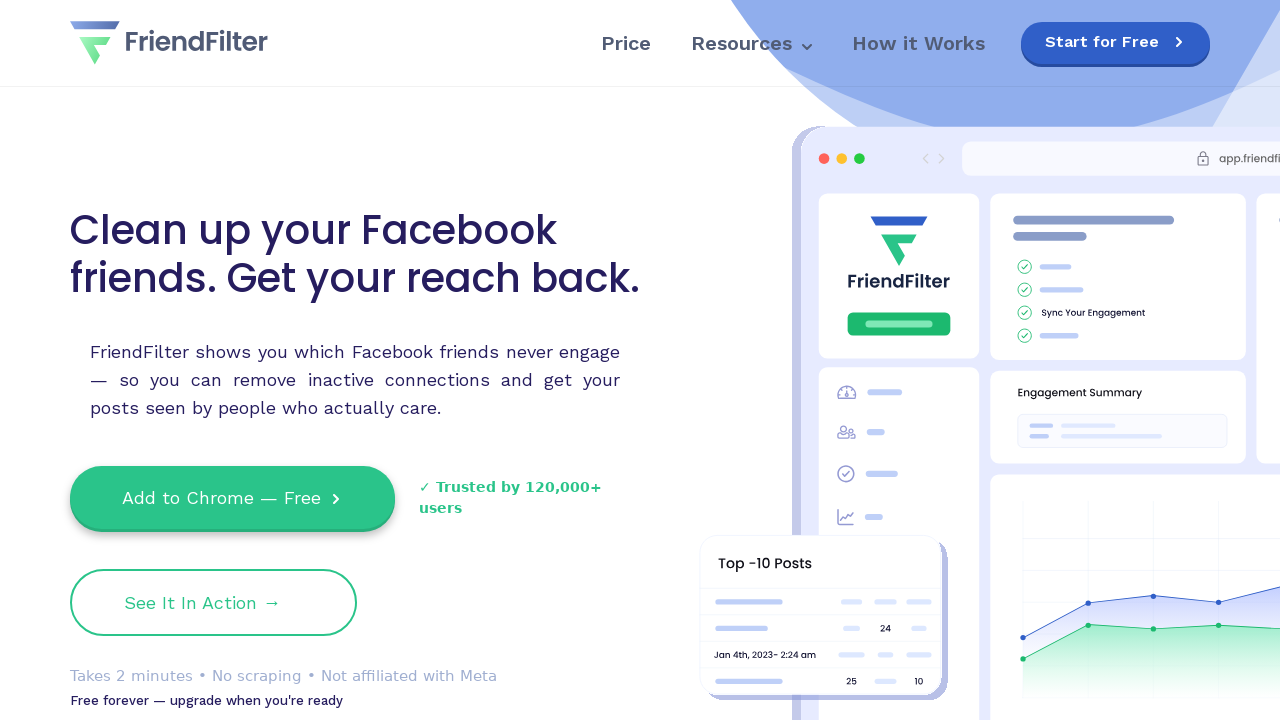

Retrieved alt attribute from image 27
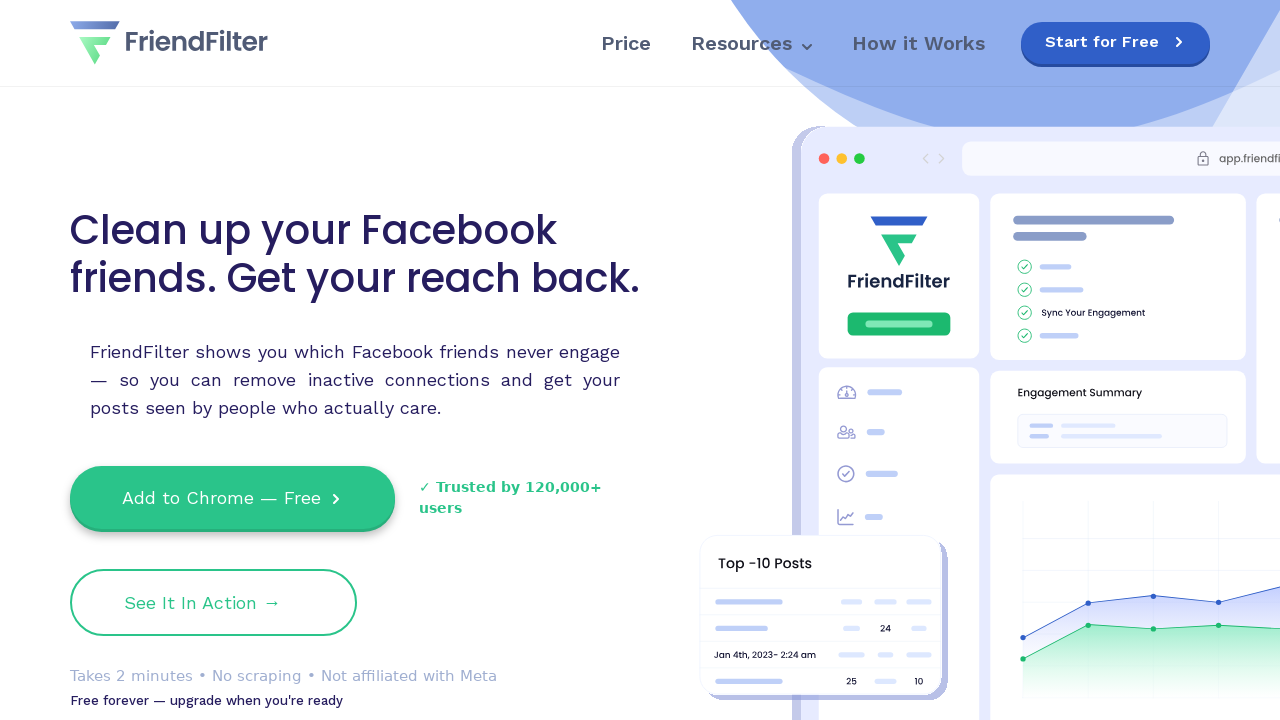

Verified image 27 has alt attribute (accessibility check passed)
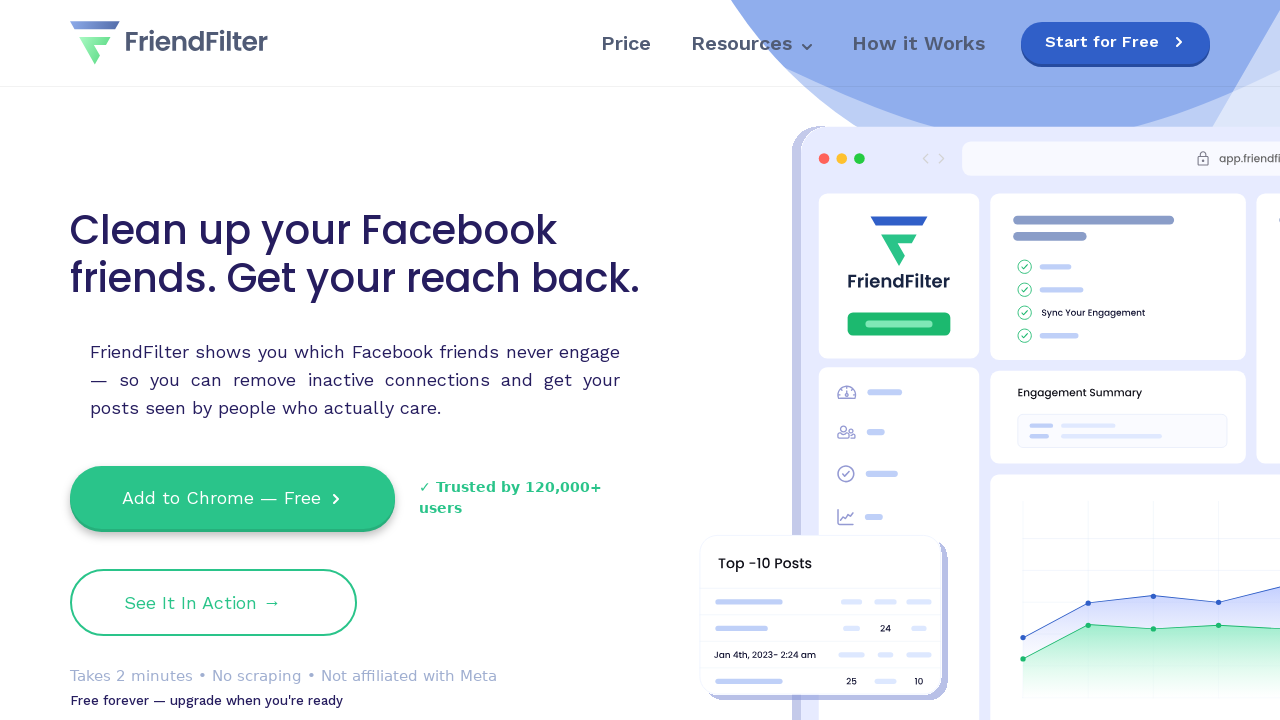

Selected image 28 from the page
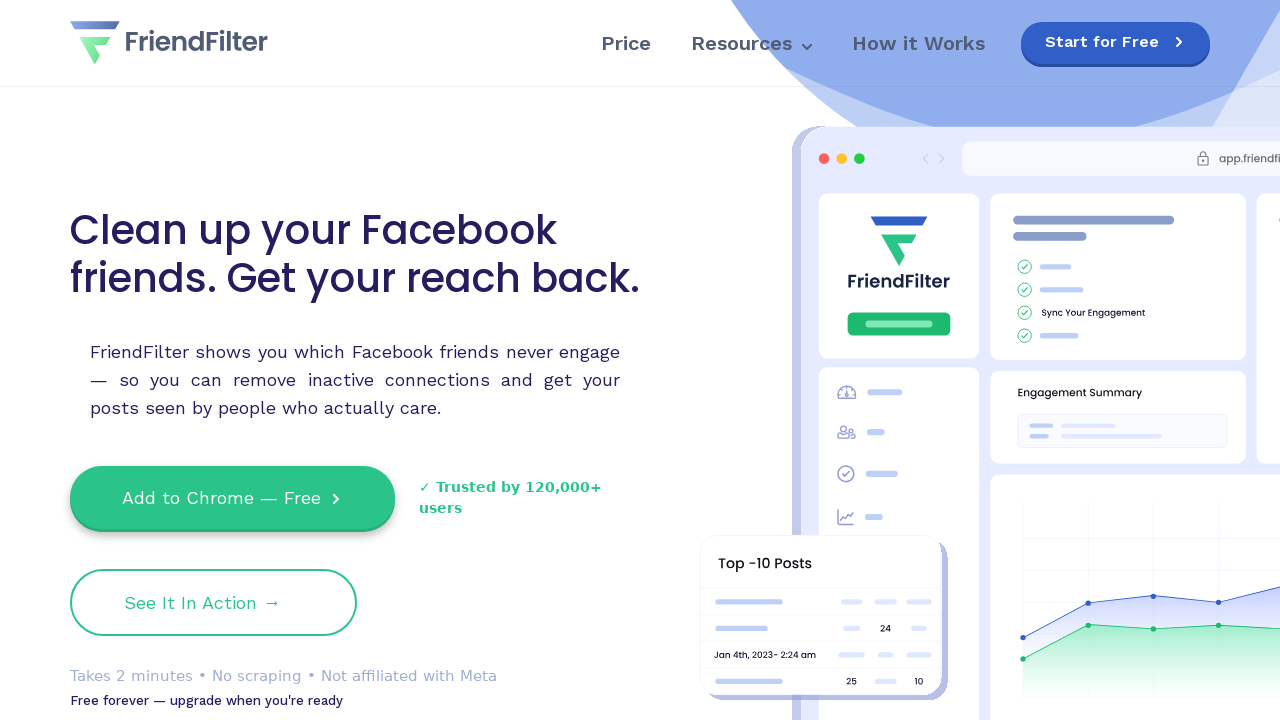

Retrieved alt attribute from image 28
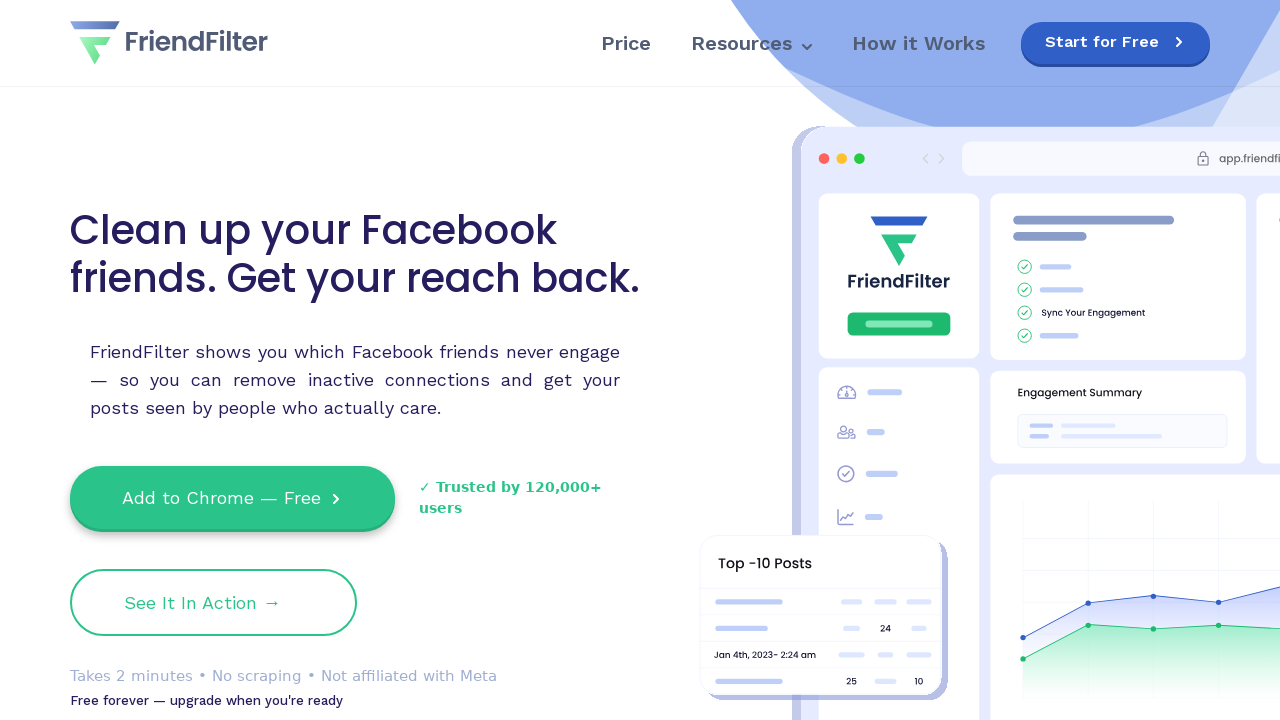

Verified image 28 has alt attribute (accessibility check passed)
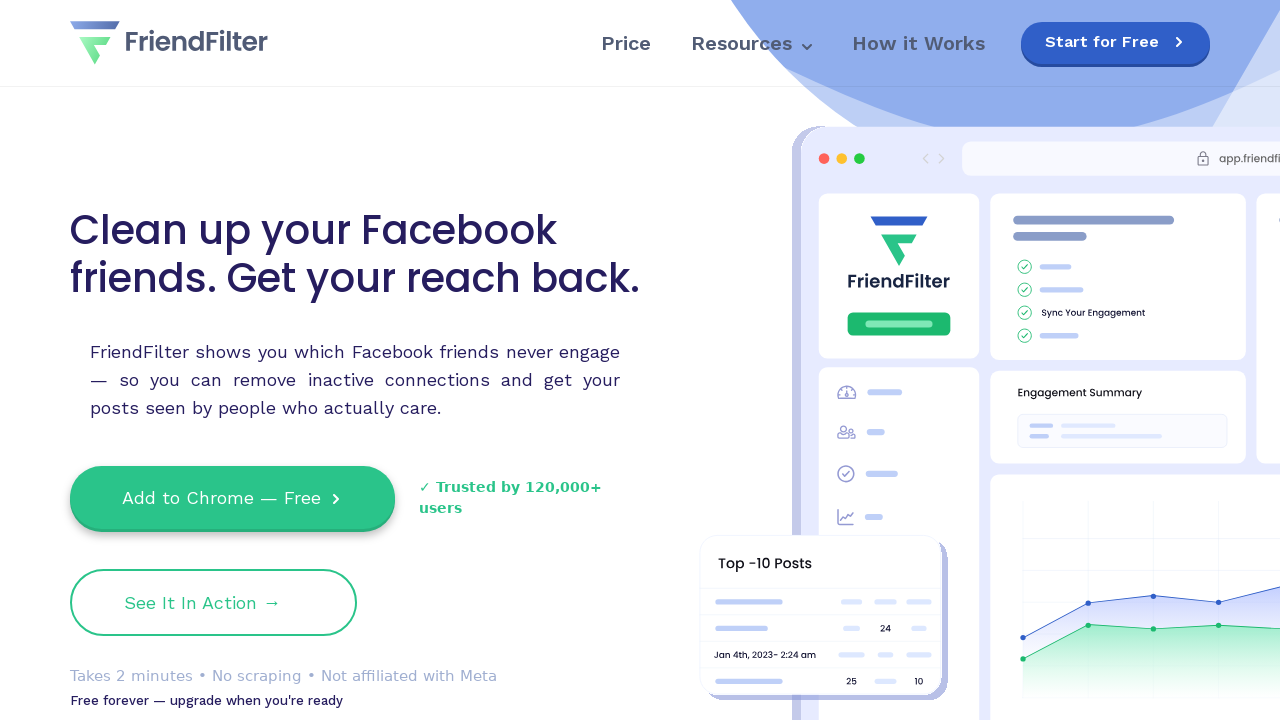

Selected image 29 from the page
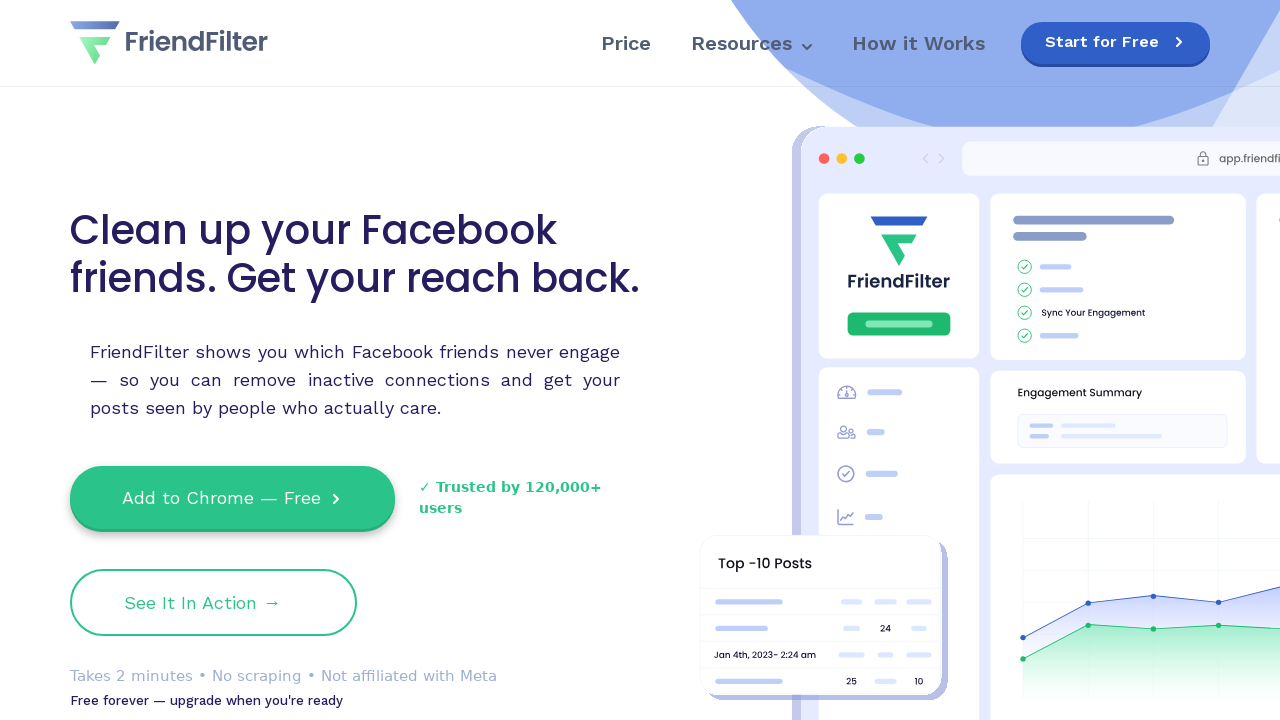

Retrieved alt attribute from image 29
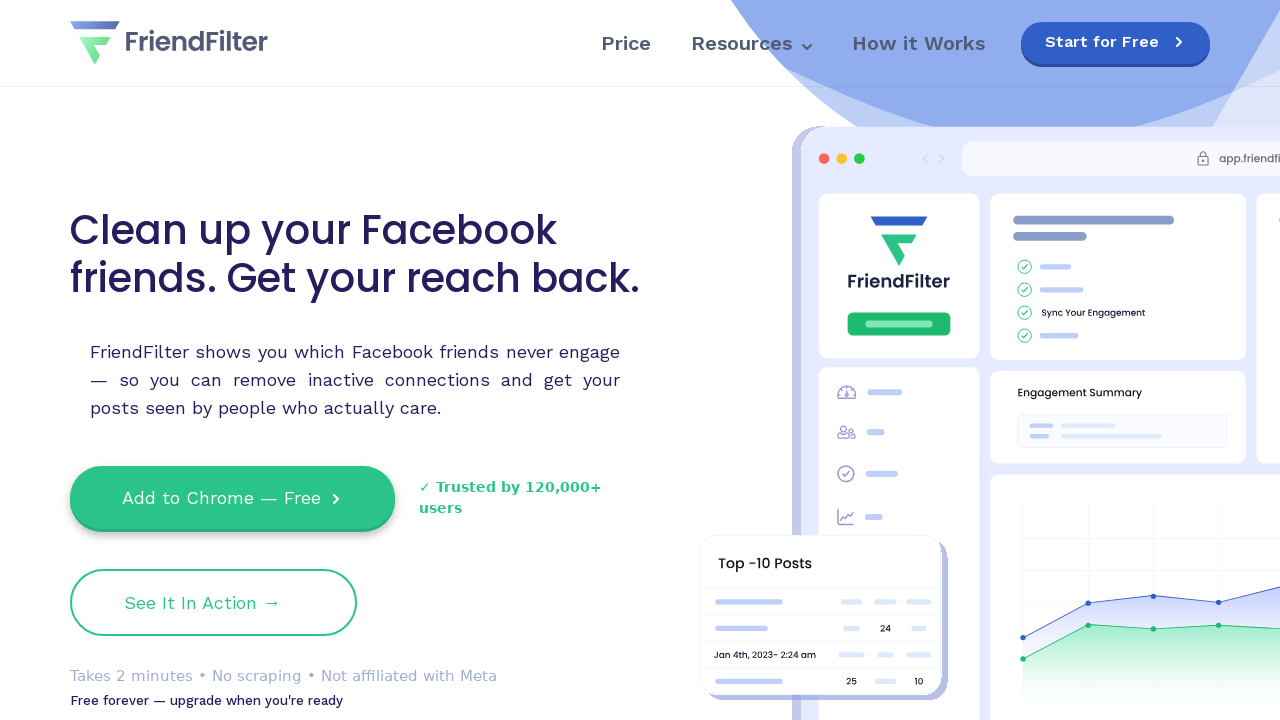

Verified image 29 has alt attribute (accessibility check passed)
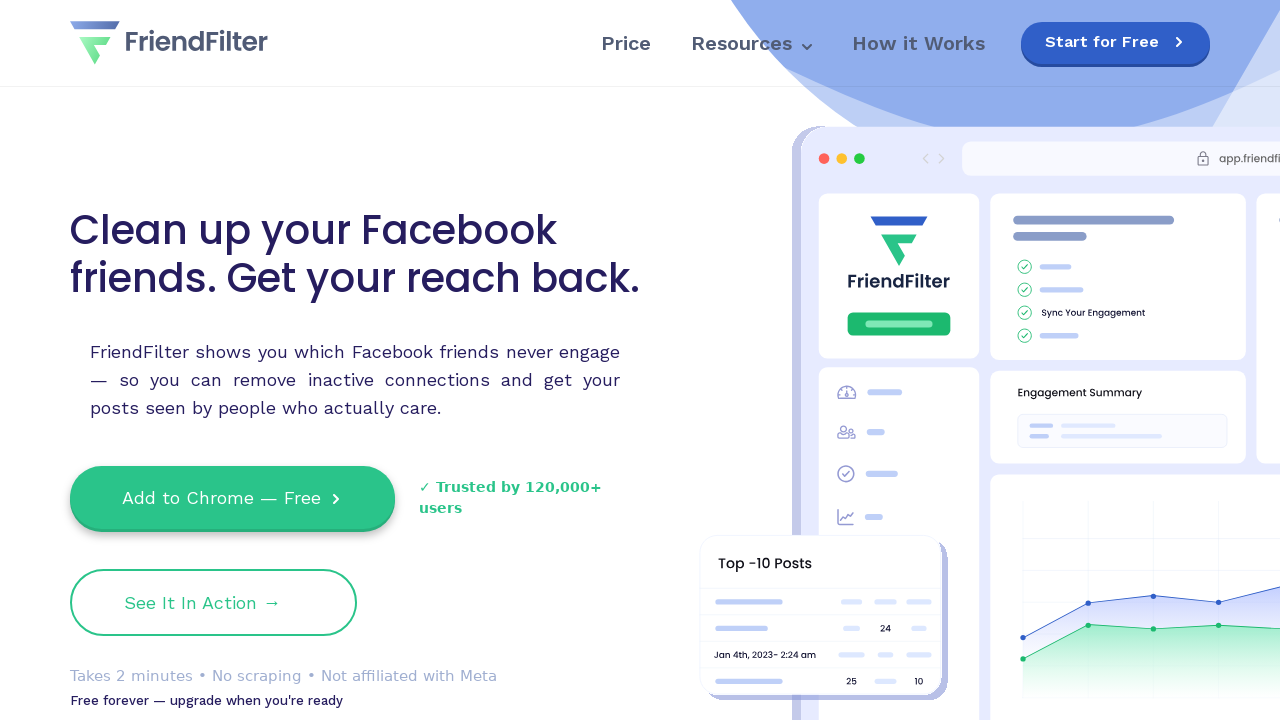

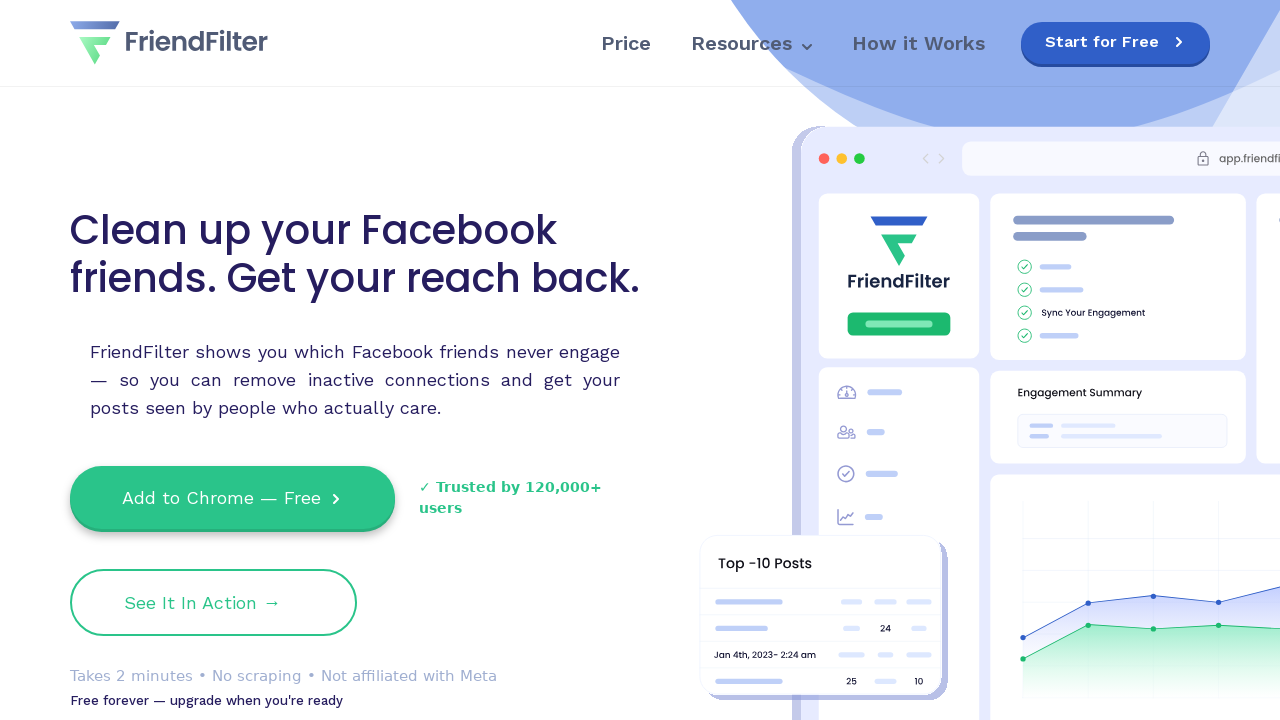